Navigates to an iFood restaurant page, waits for the menu to load, and verifies that product sections and product cards are displayed with their names, prices, and details.

Starting URL: https://www.ifood.com.br/delivery/rio-de-janeiro-rj/cumbuca-catete/e2c3f587-3c83-4ea7-8418-a4b693caaaa4

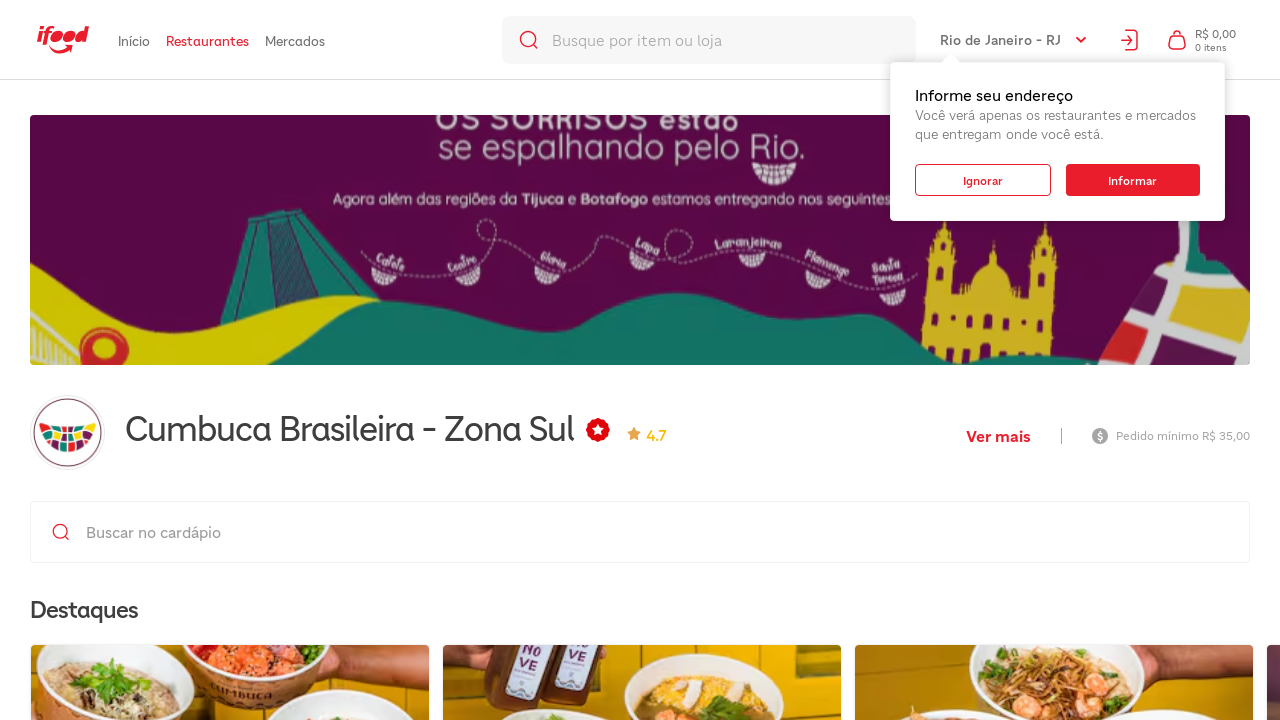

Restaurant menu sections loaded
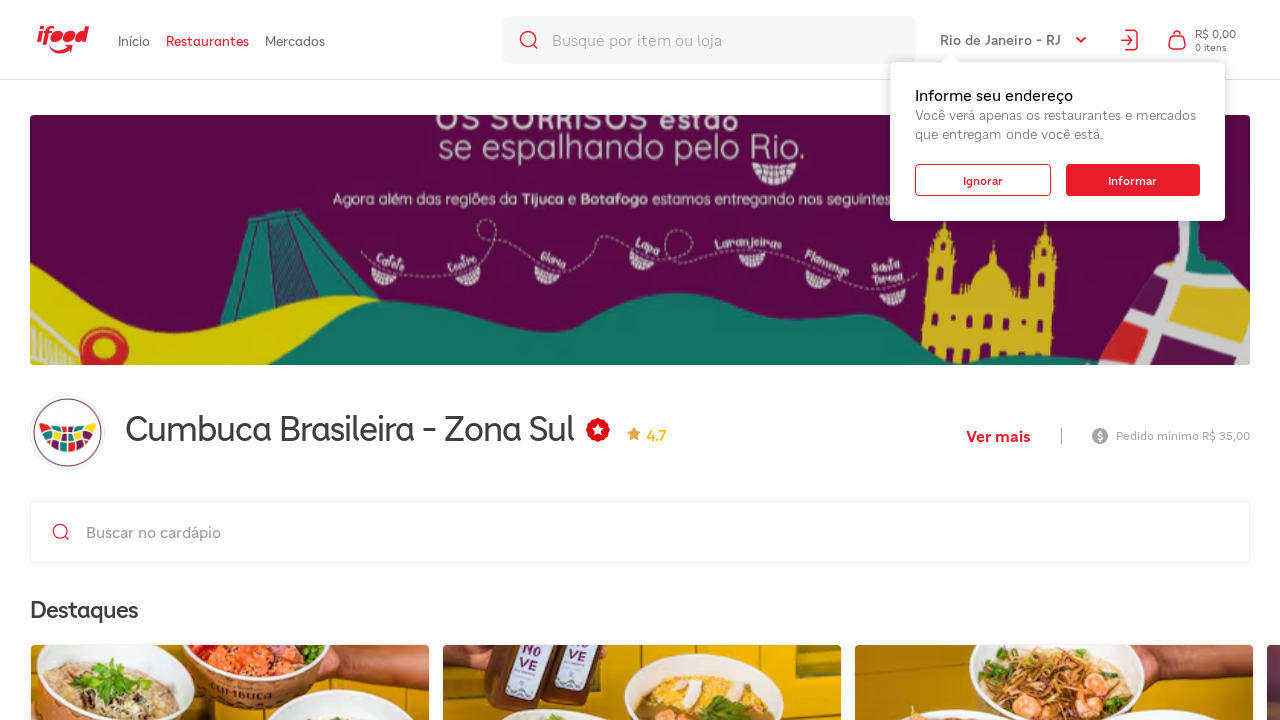

Retrieved all menu section elements
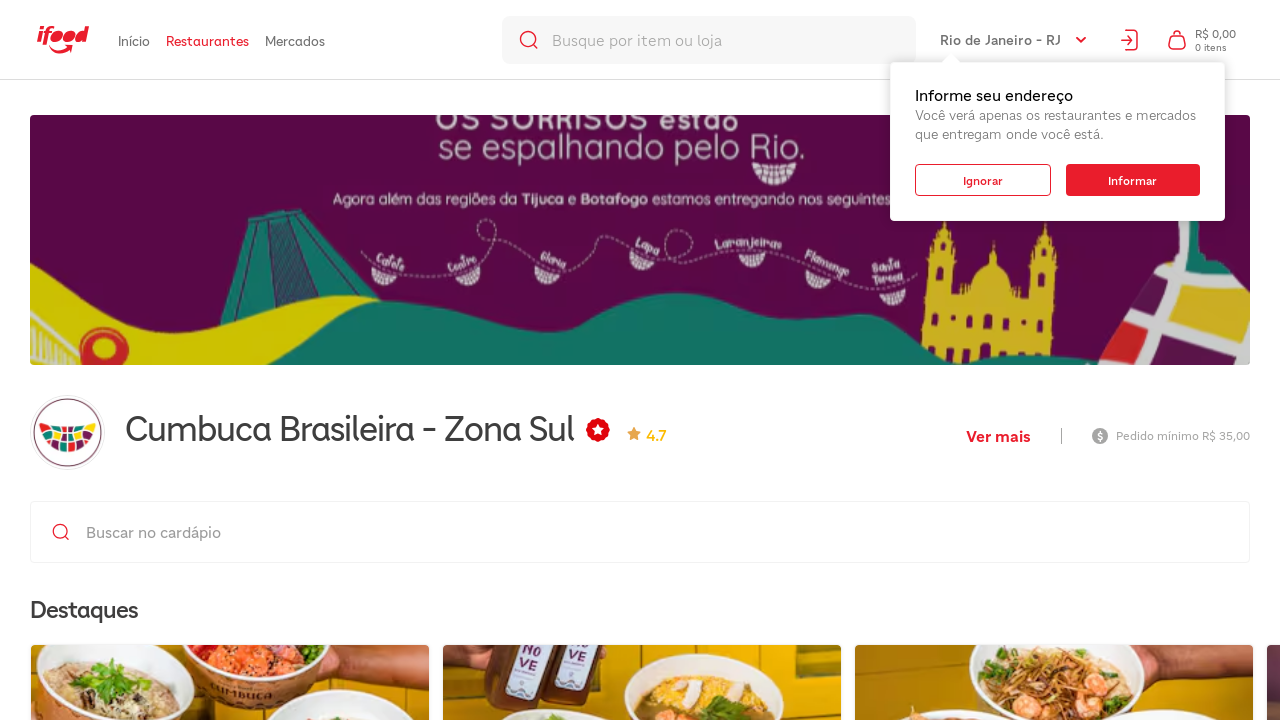

Retrieved section title: Destaques
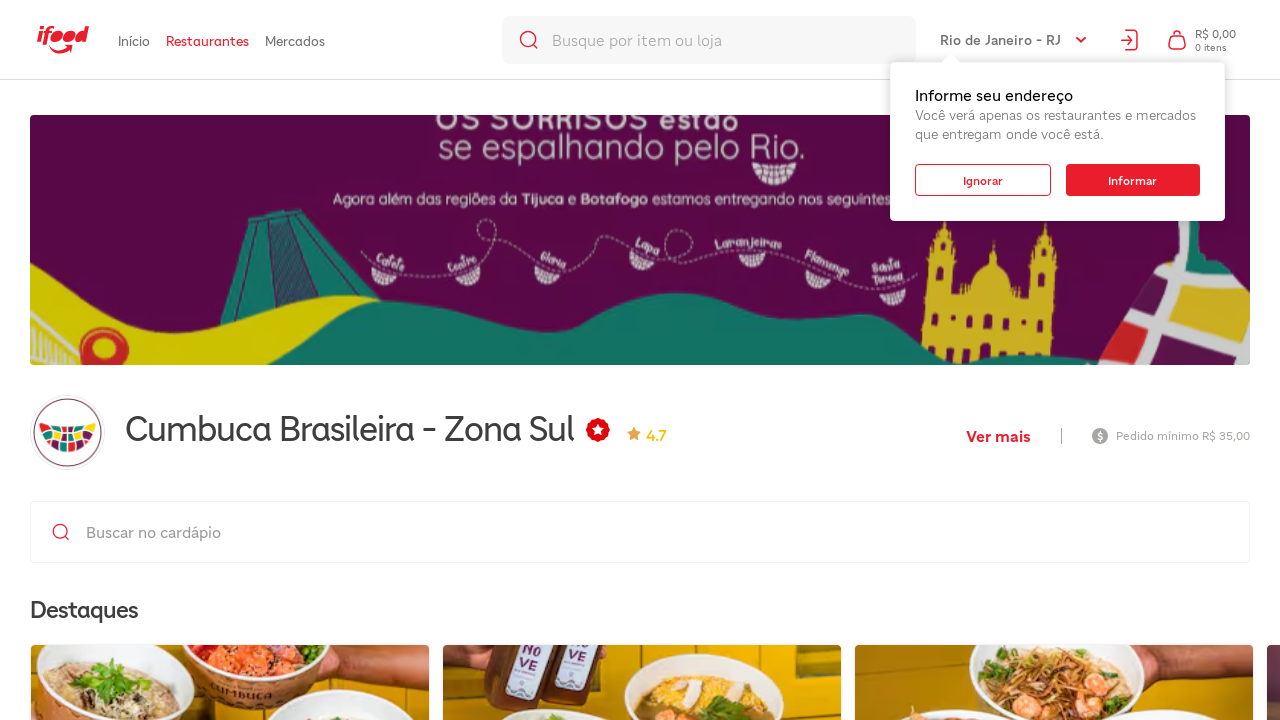

Retrieved 4 product cards from section 'Destaques'
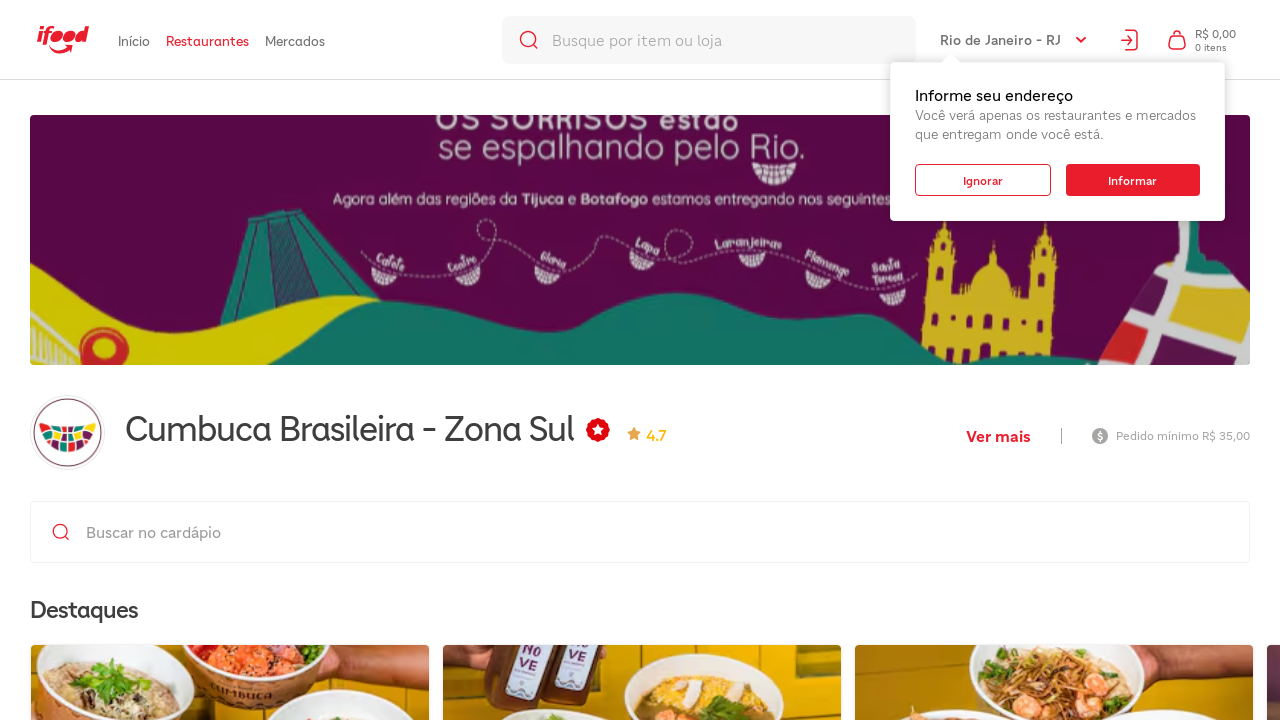

Product description is visible
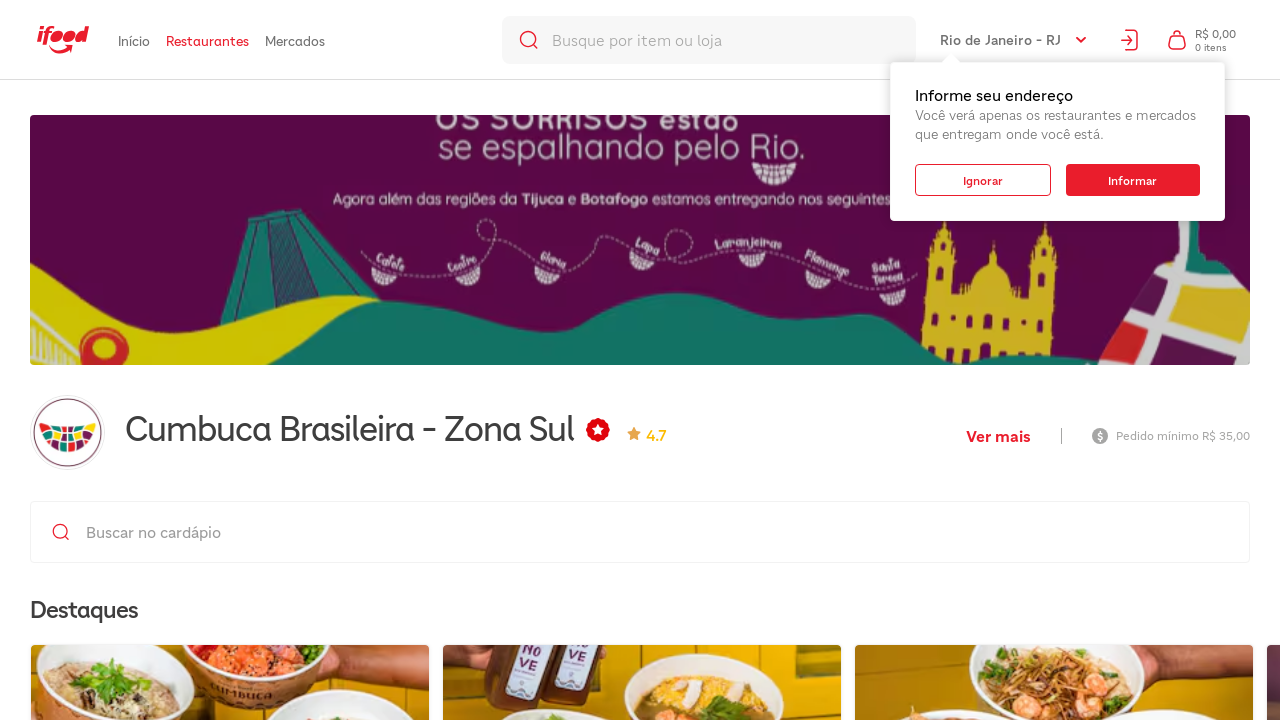

Product price element is visible
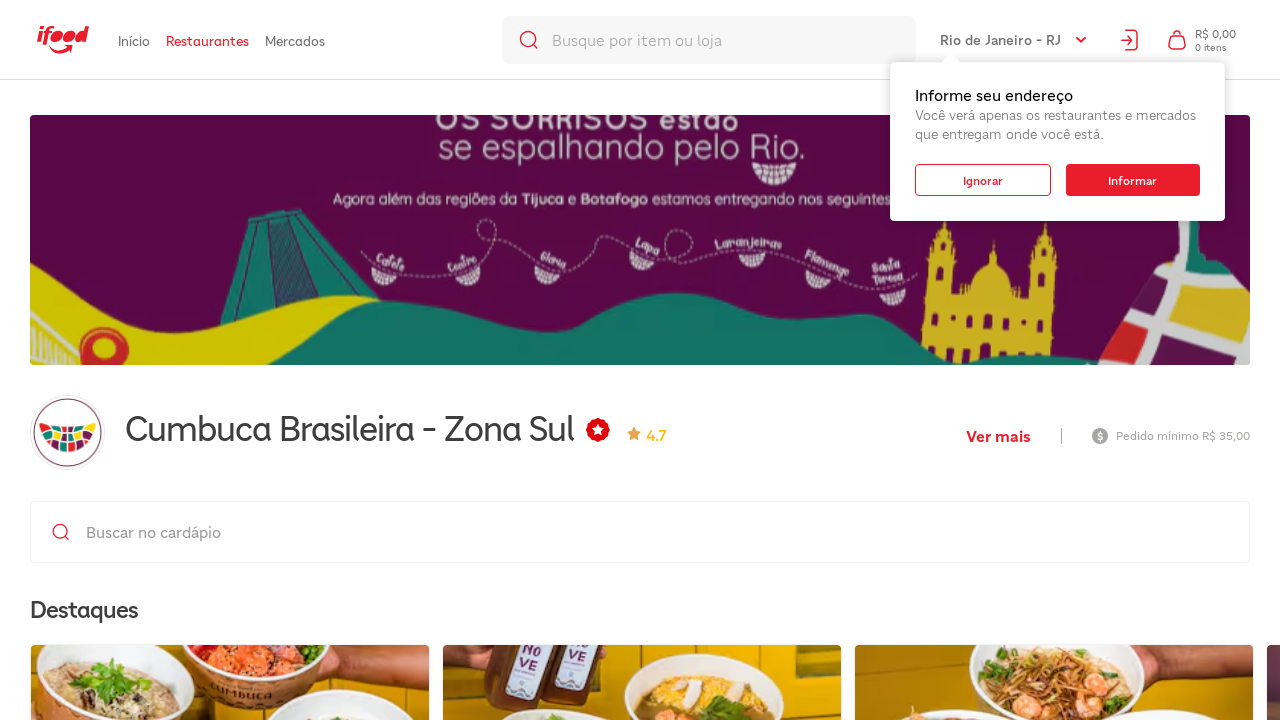

Product description is visible
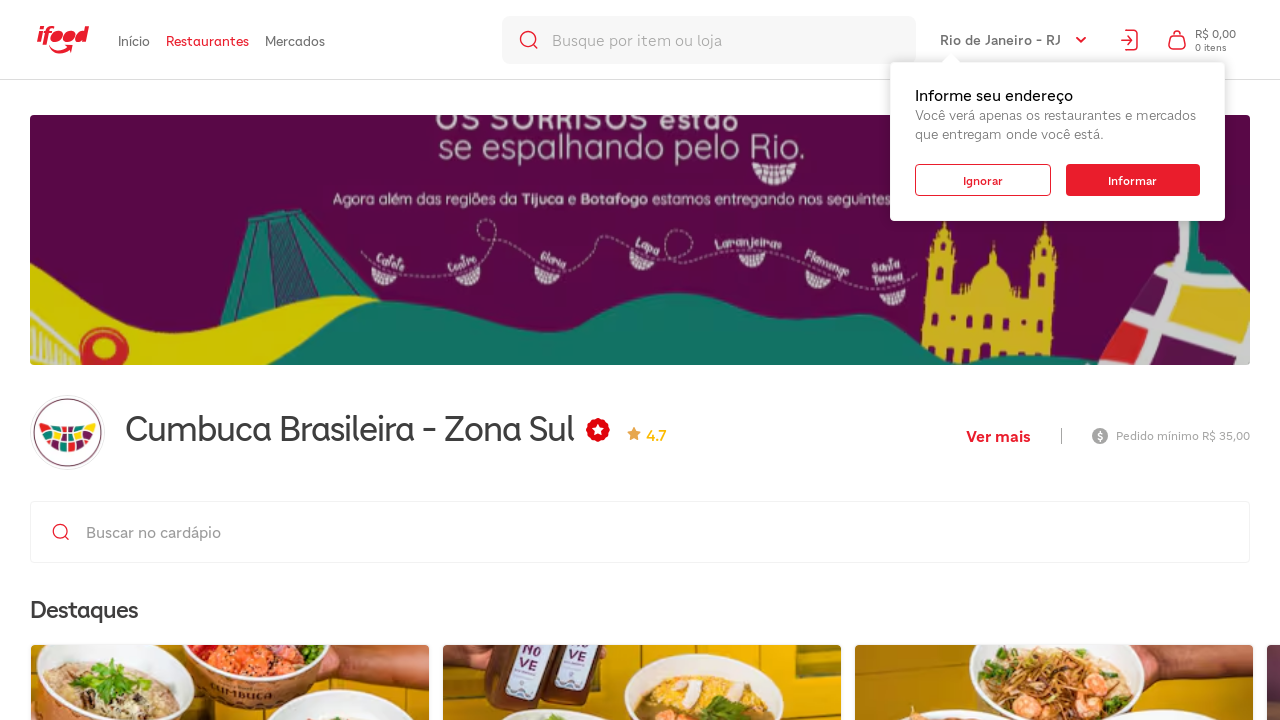

Product price element is visible
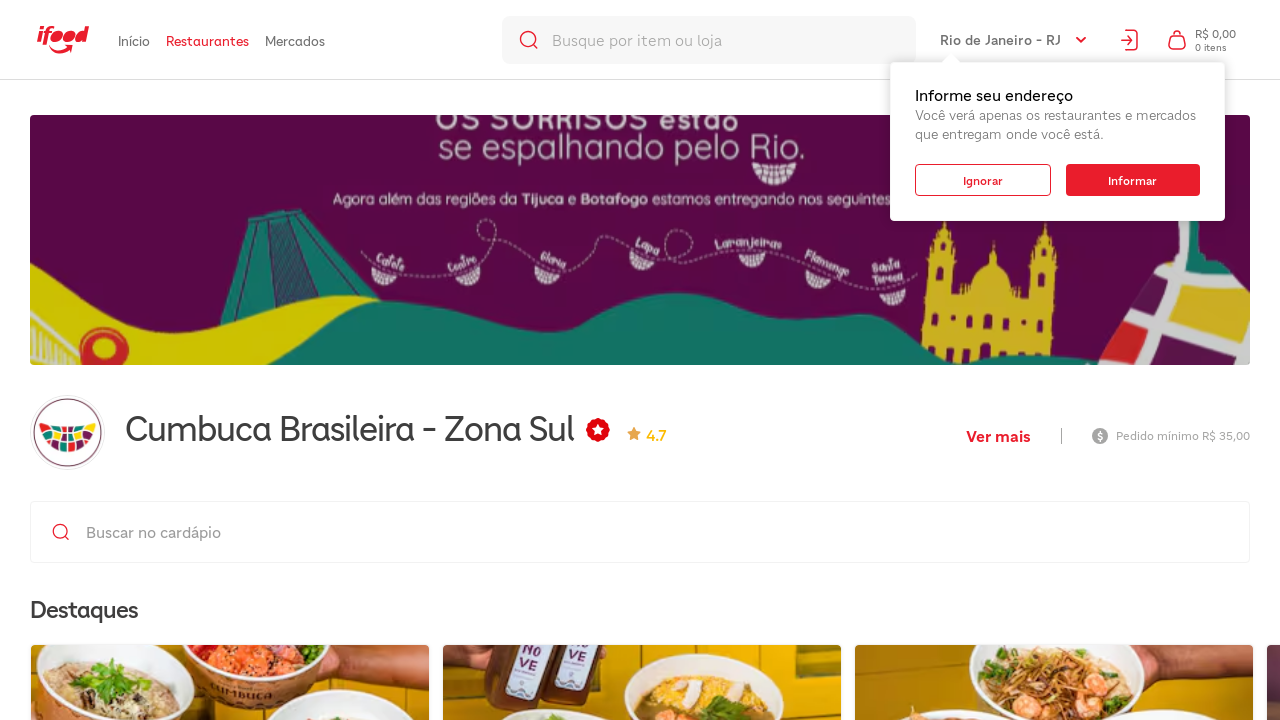

Product description is visible
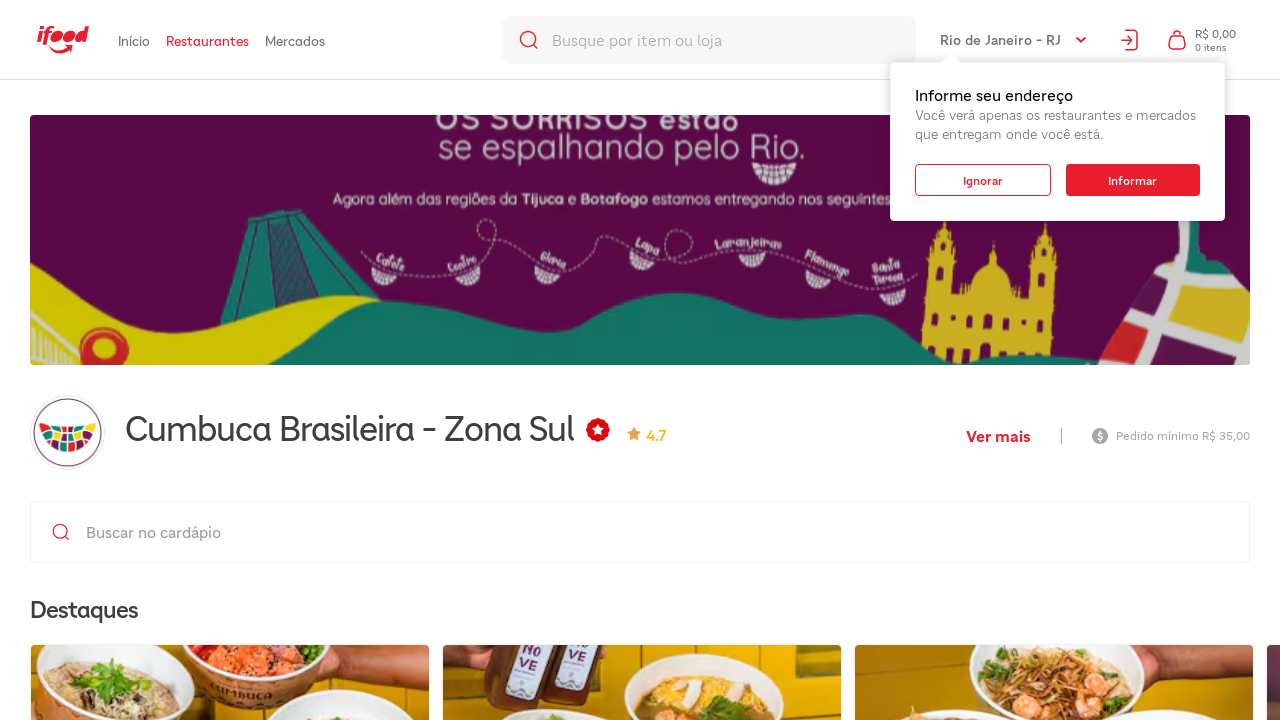

Product price element is visible
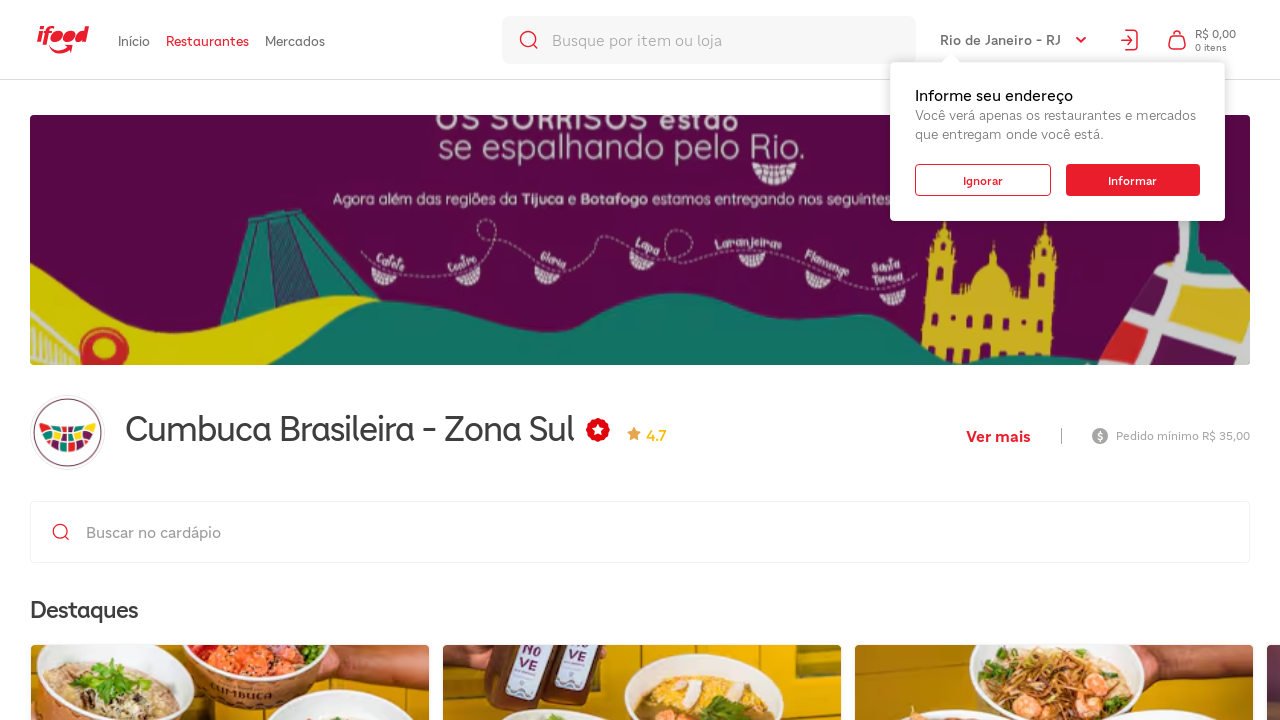

Product description is visible
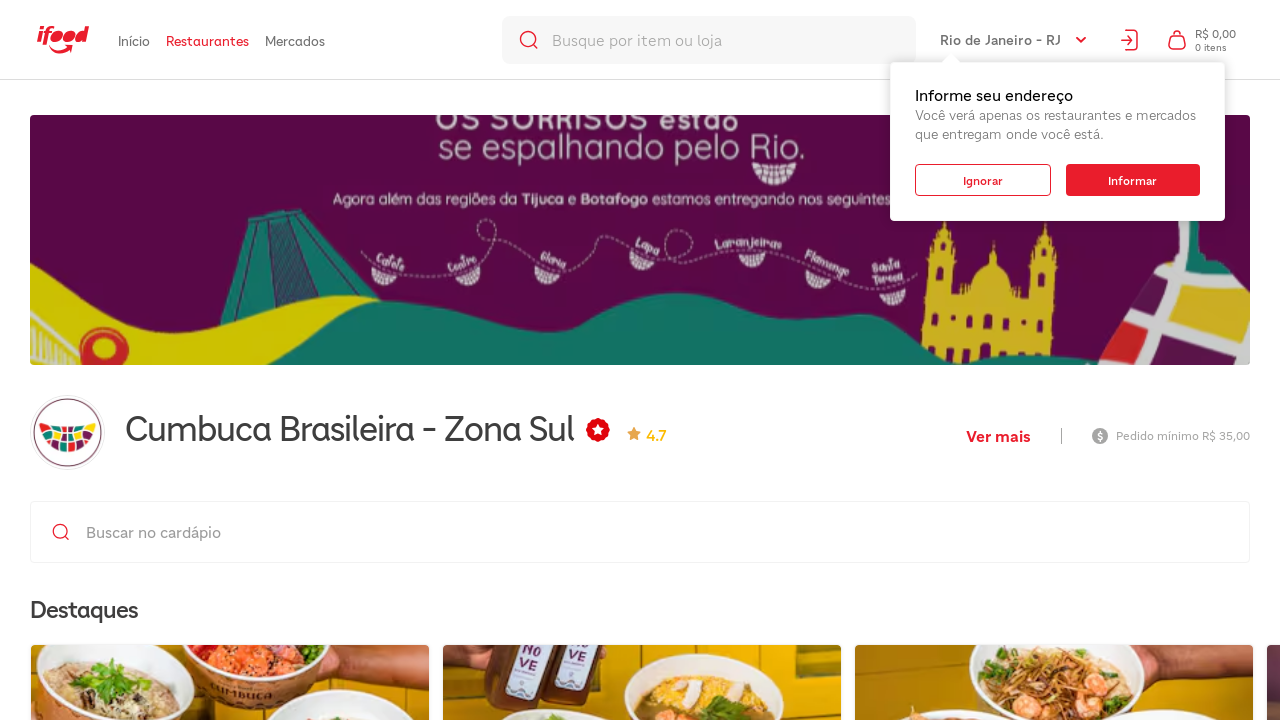

Product price element is visible
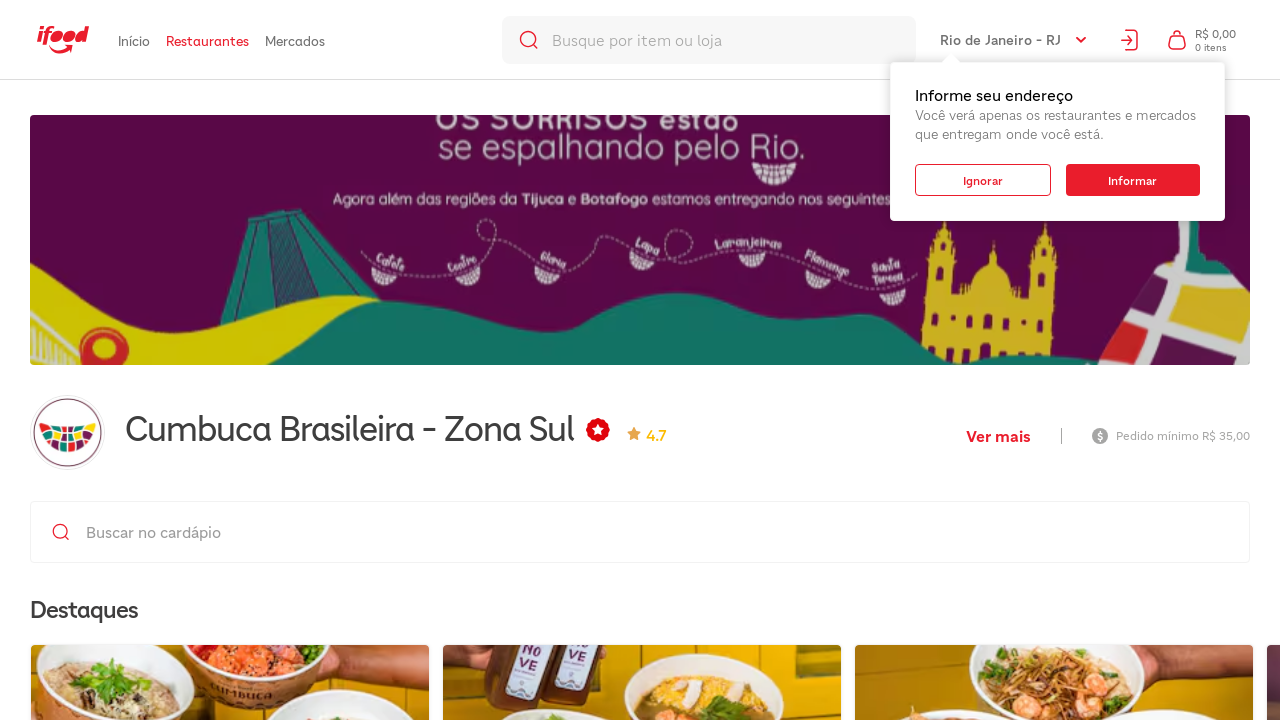

Retrieved section title: [Lançamento] Novas Cumbucas <3
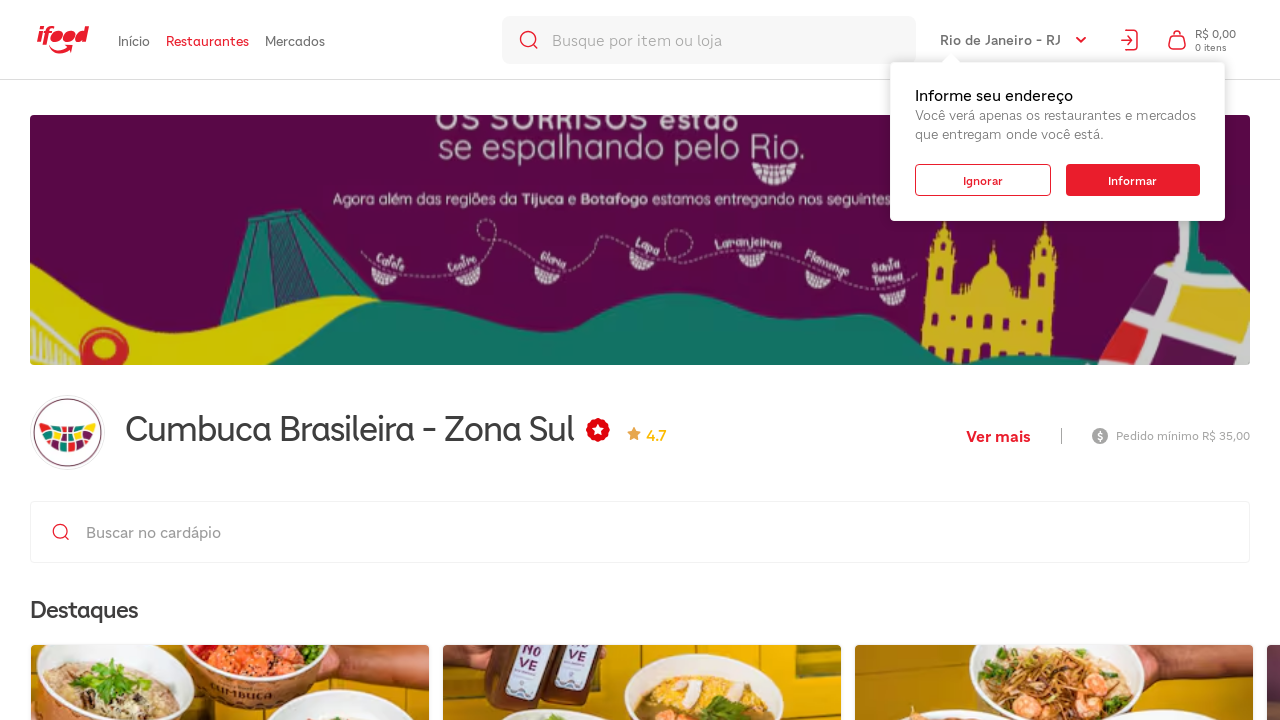

Retrieved 1 product cards from section '[Lançamento] Novas Cumbucas <3'
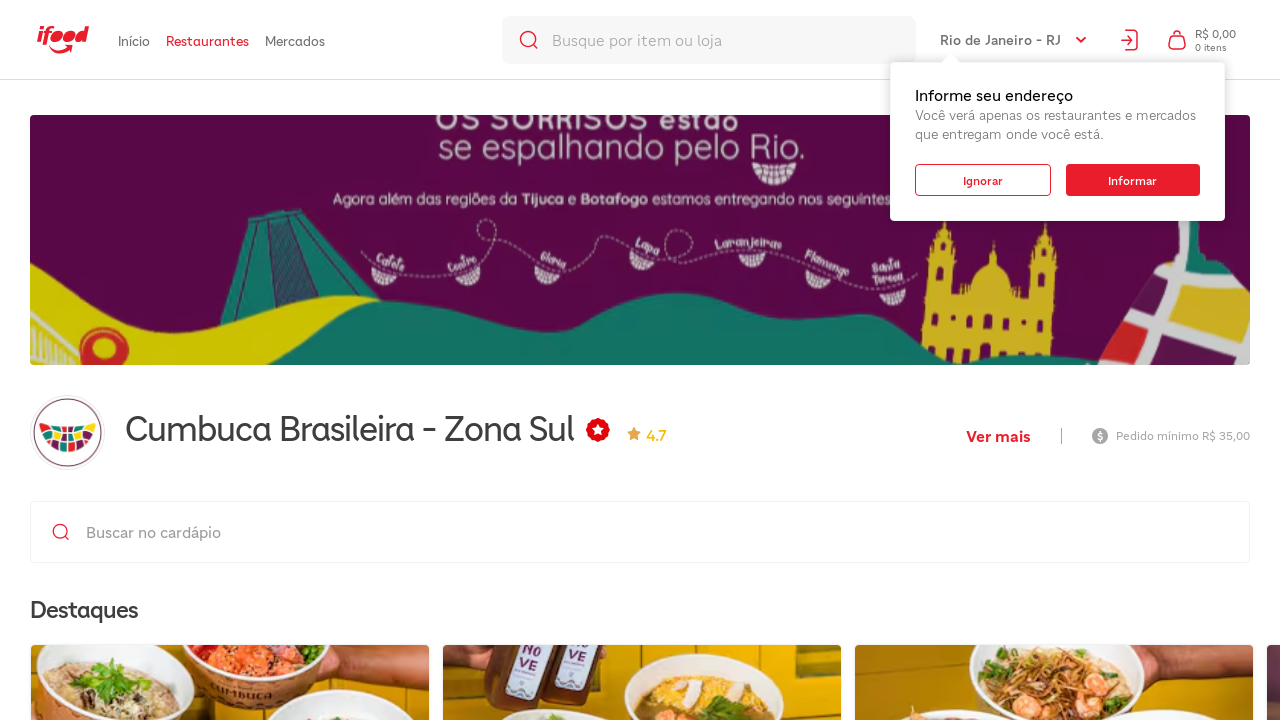

Product description is visible
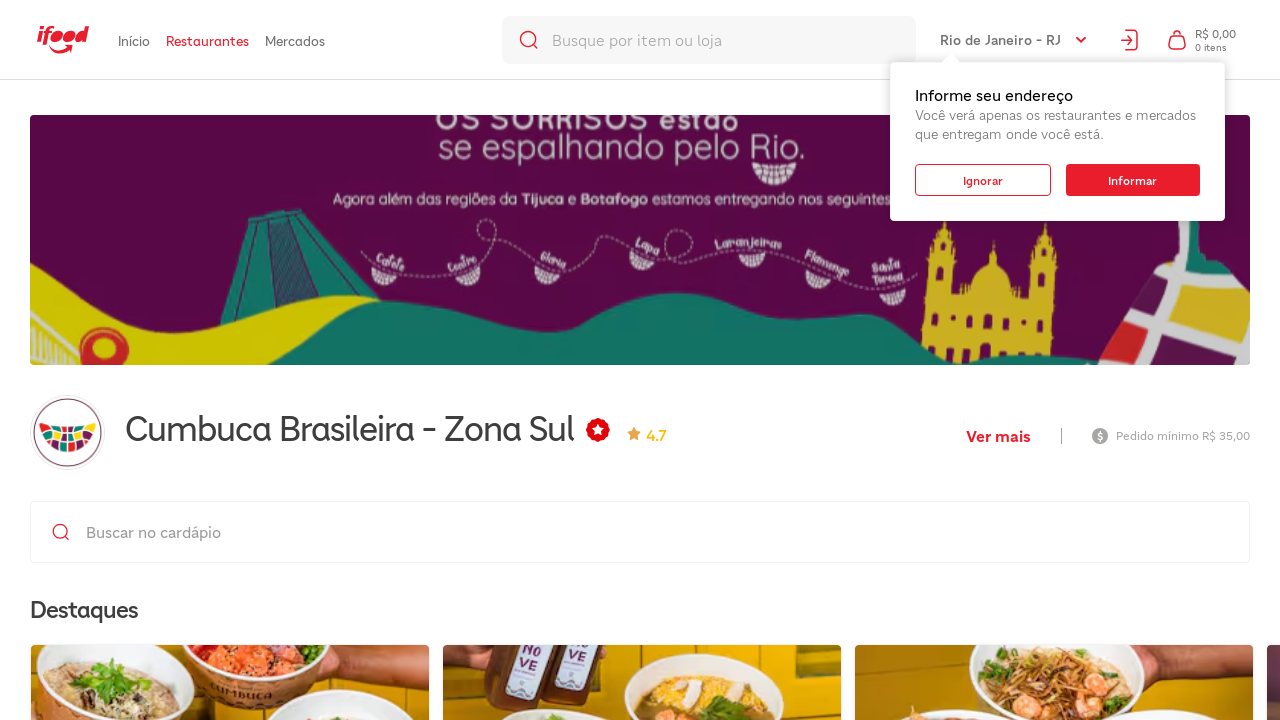

Product price element is visible
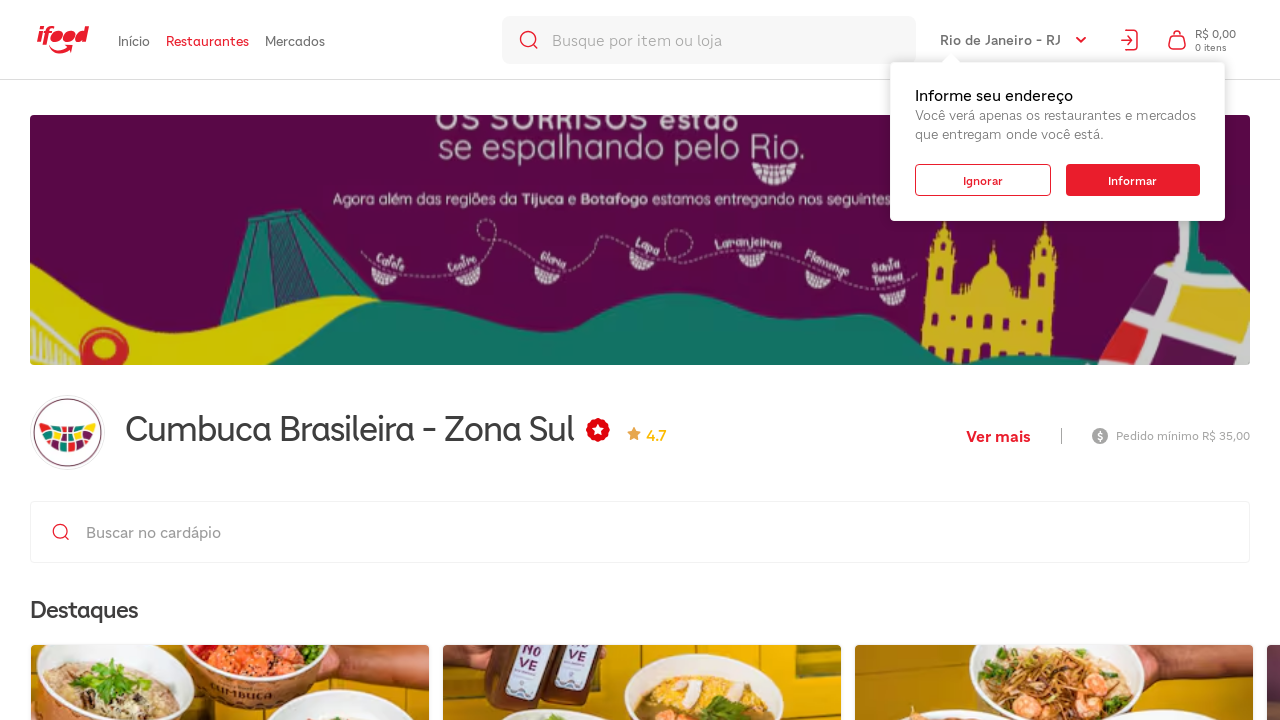

Retrieved section title: Promoções | A boa tá aqui! :)
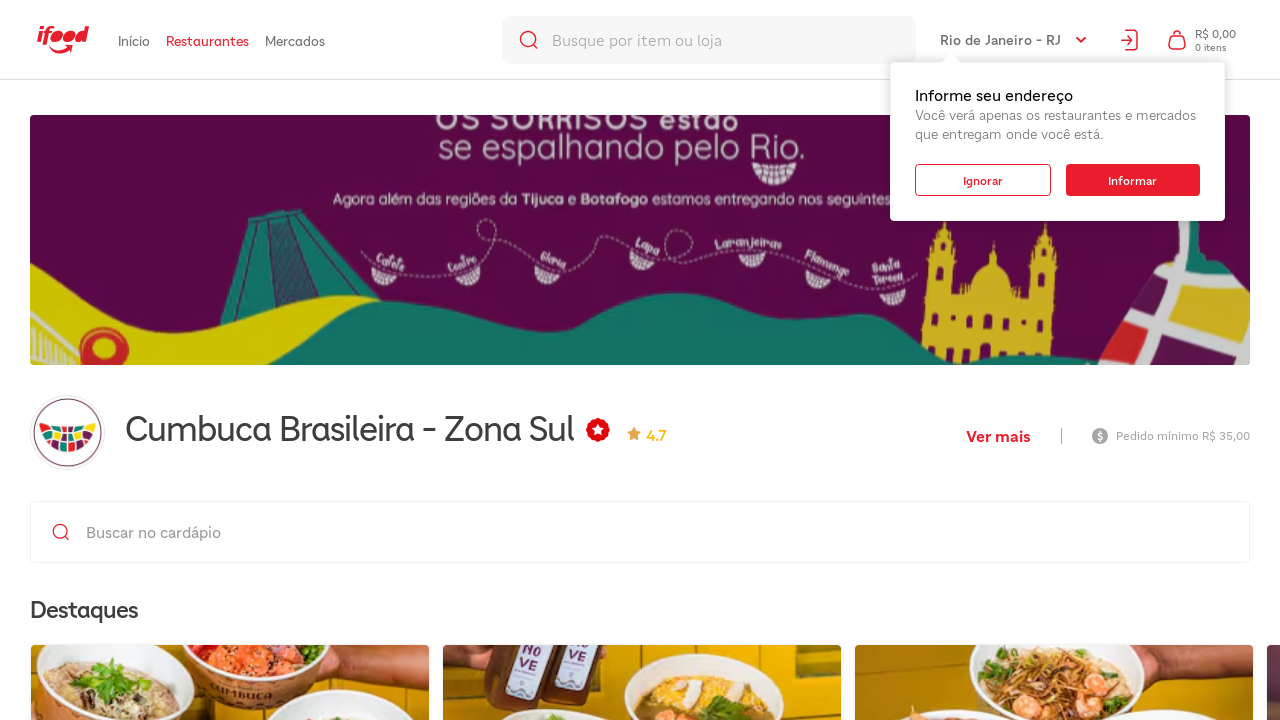

Retrieved 5 product cards from section 'Promoções | A boa tá aqui! :)'
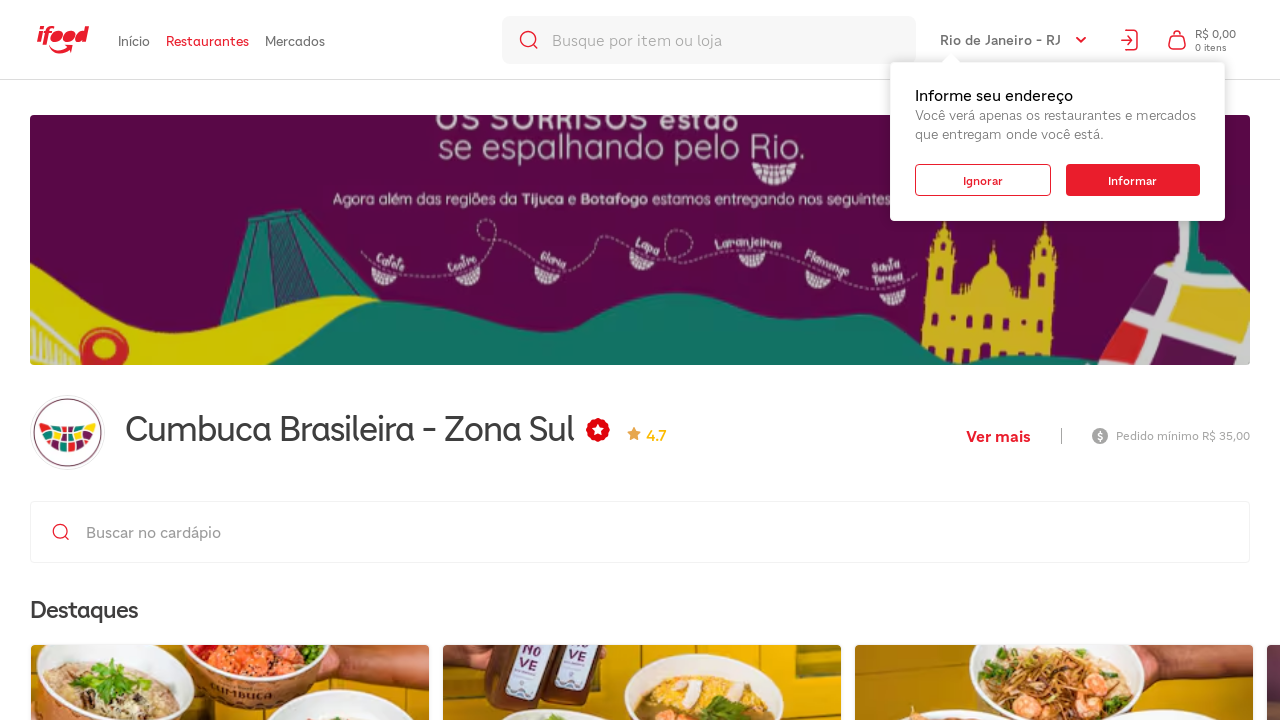

Product description is visible
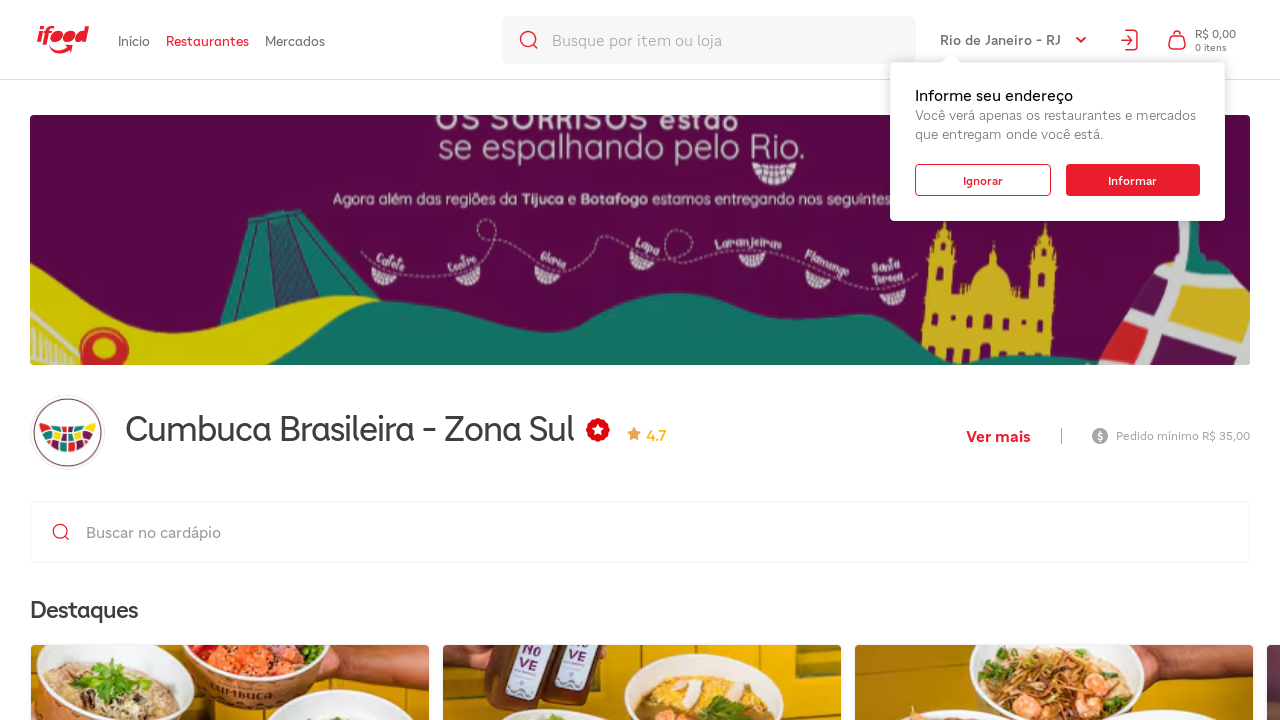

Product price element is visible
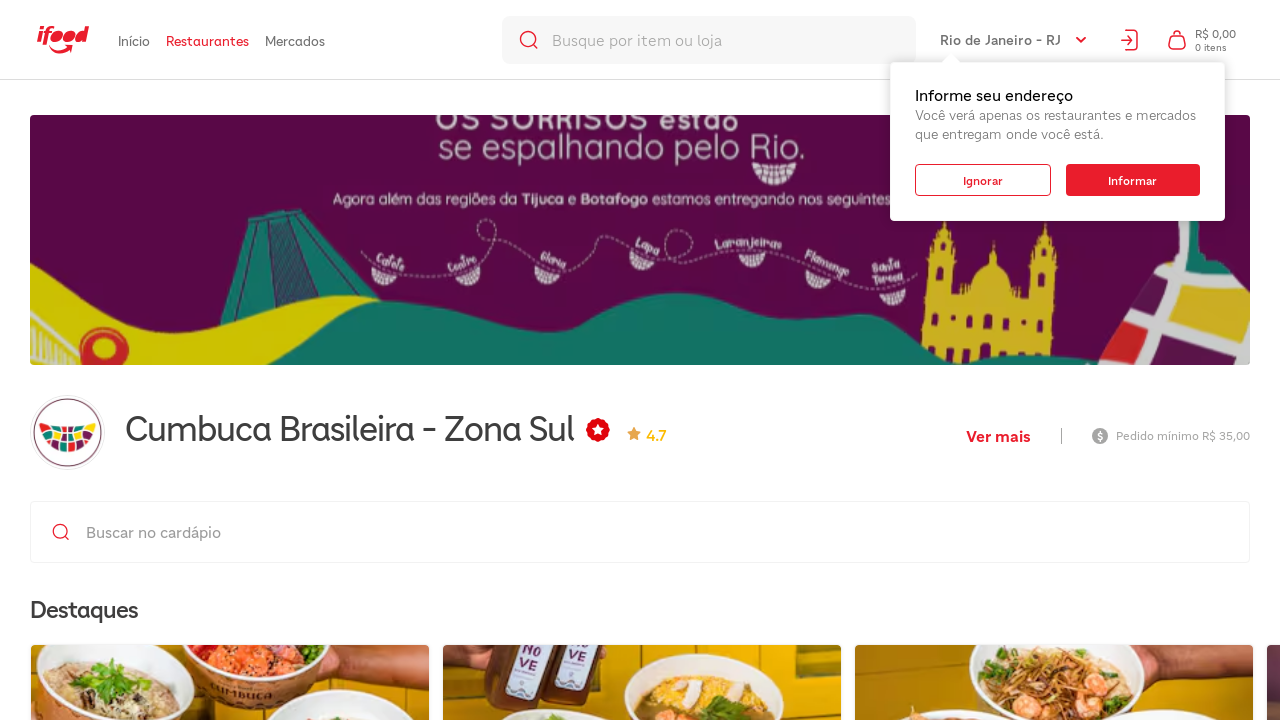

Product description is visible
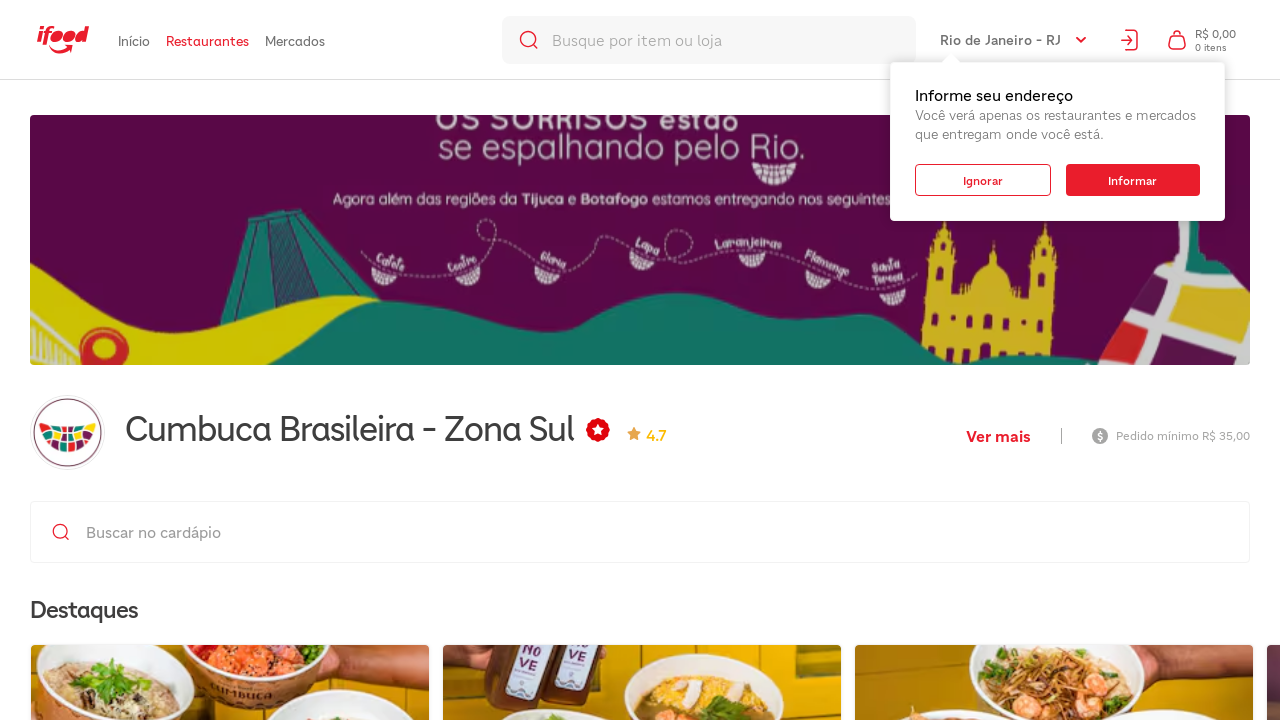

Product price element is visible
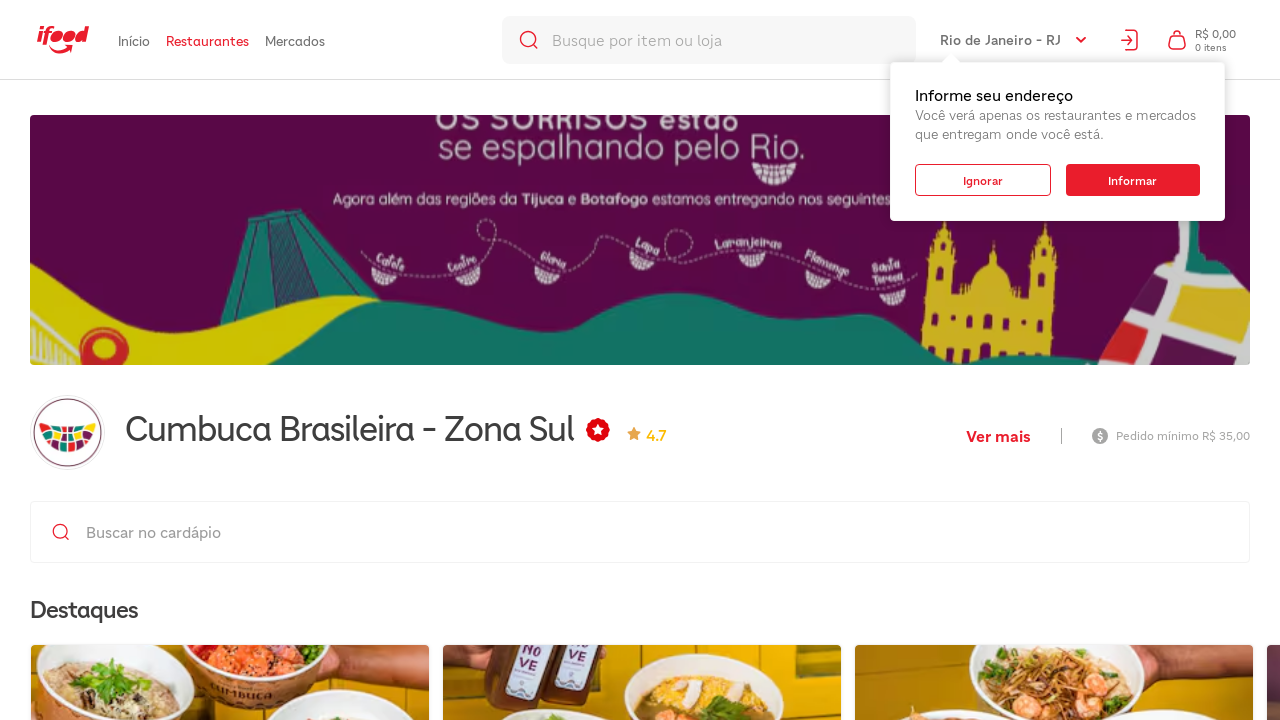

Product description is visible
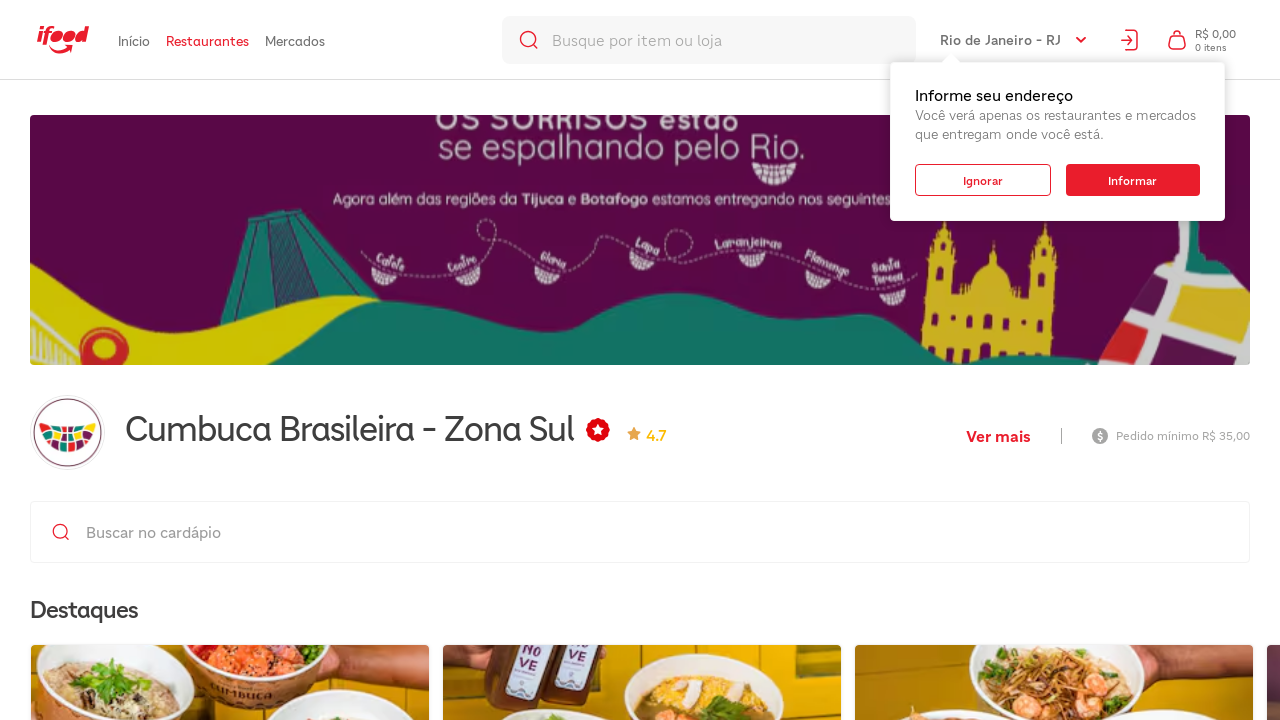

Product price element is visible
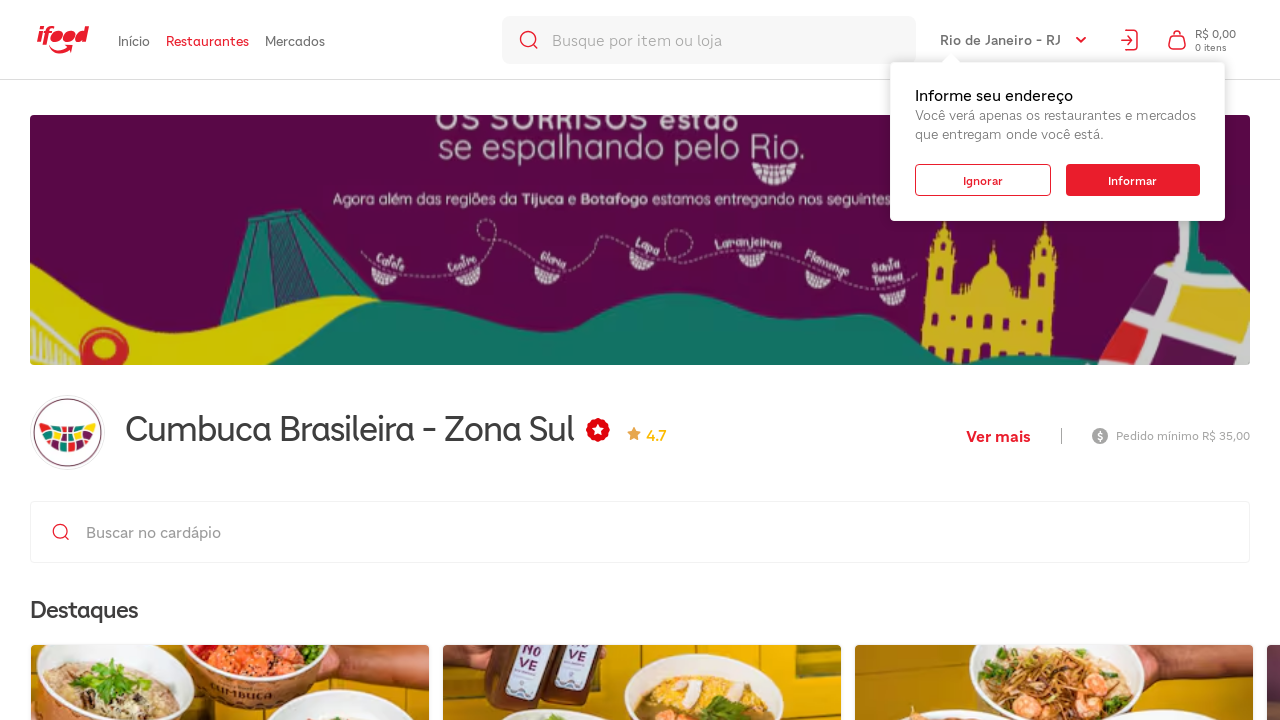

Product description is visible
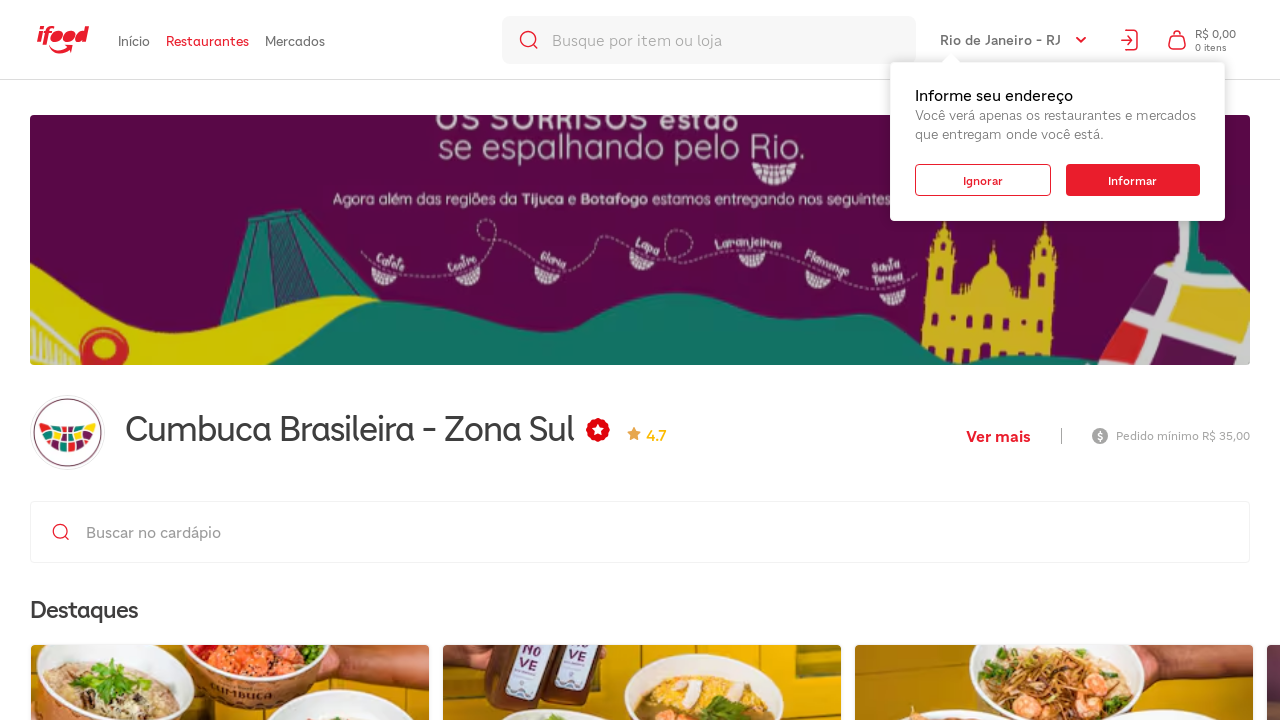

Product price element is visible
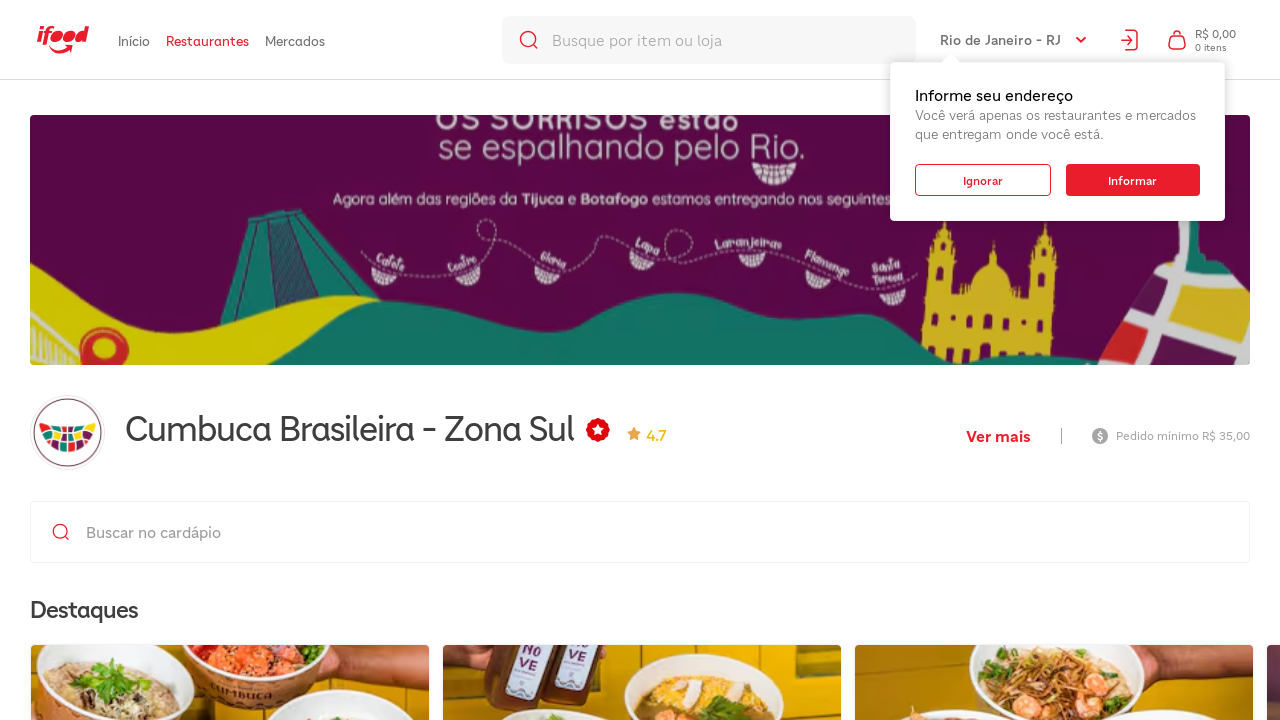

Product description is visible
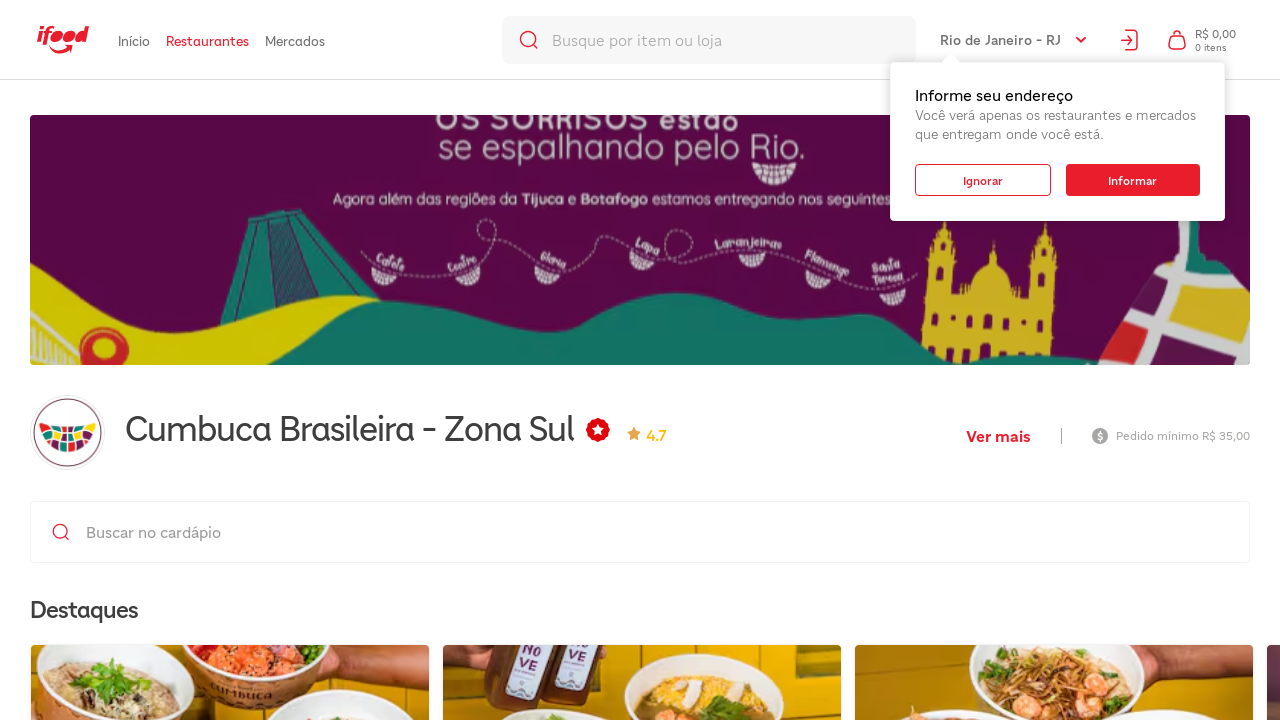

Product price element is visible
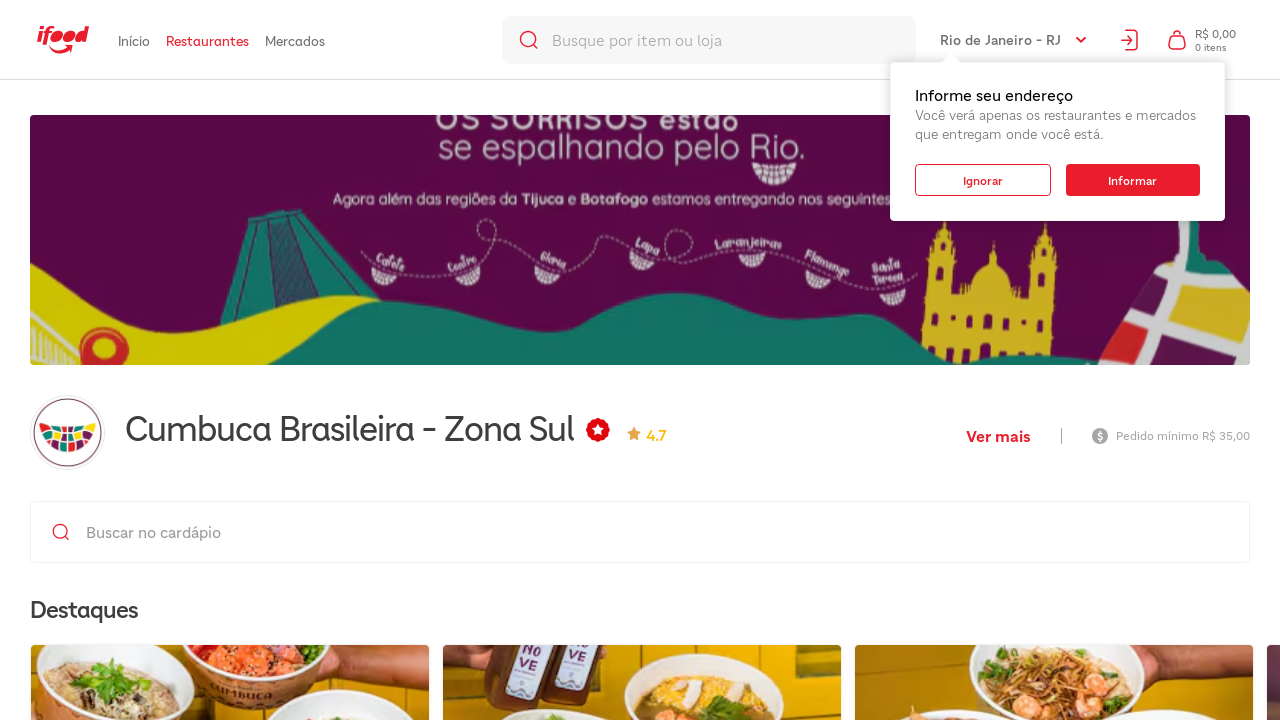

Retrieved section title: Para começar  (Entradas)
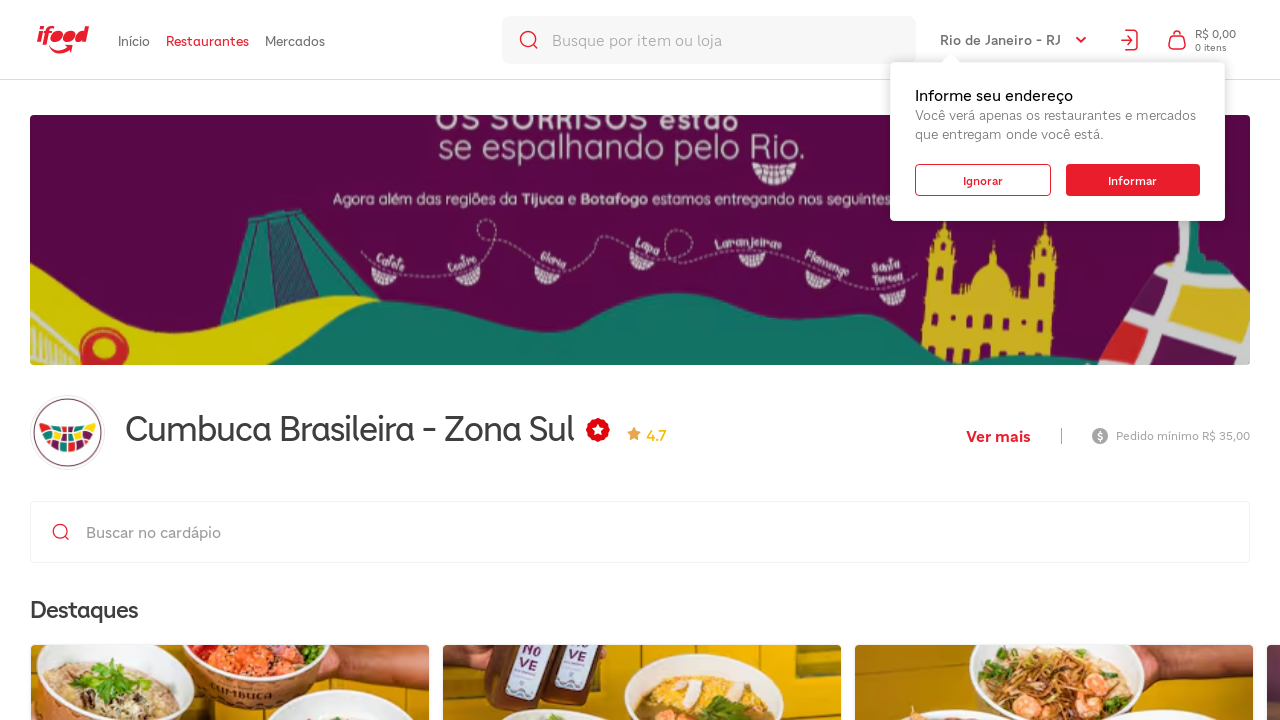

Retrieved 2 product cards from section 'Para começar  (Entradas)'
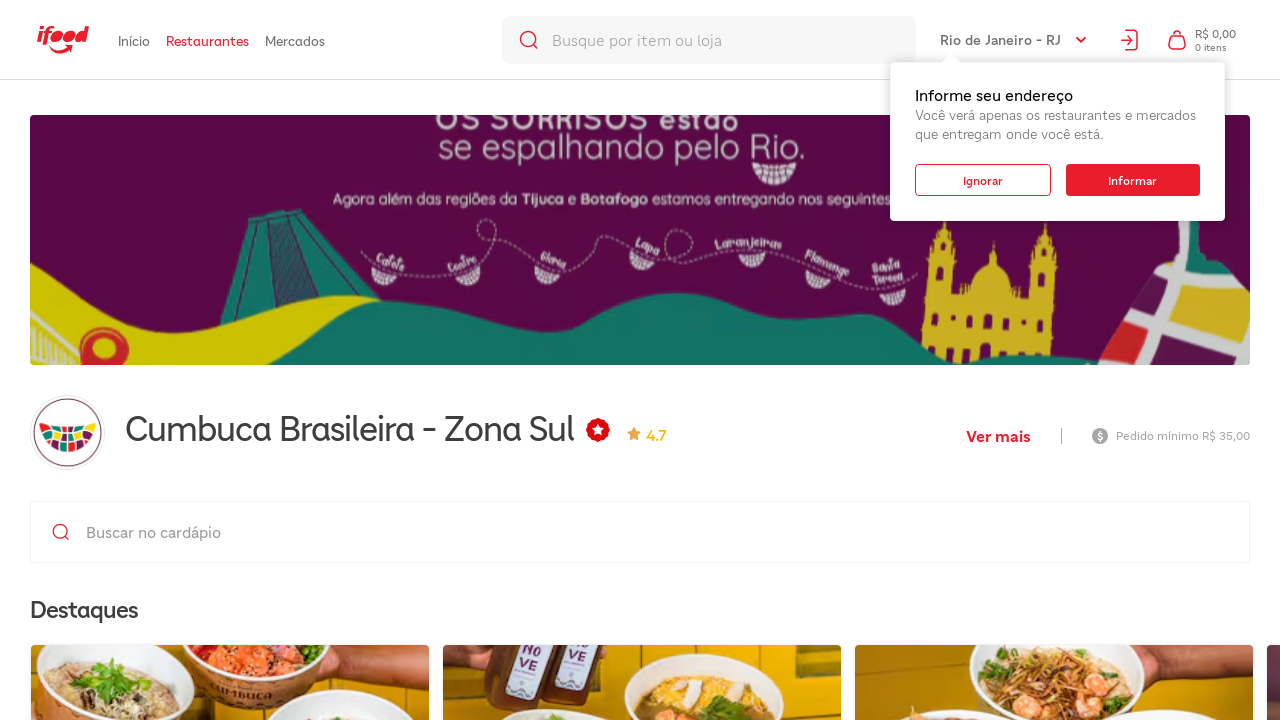

Product description is visible
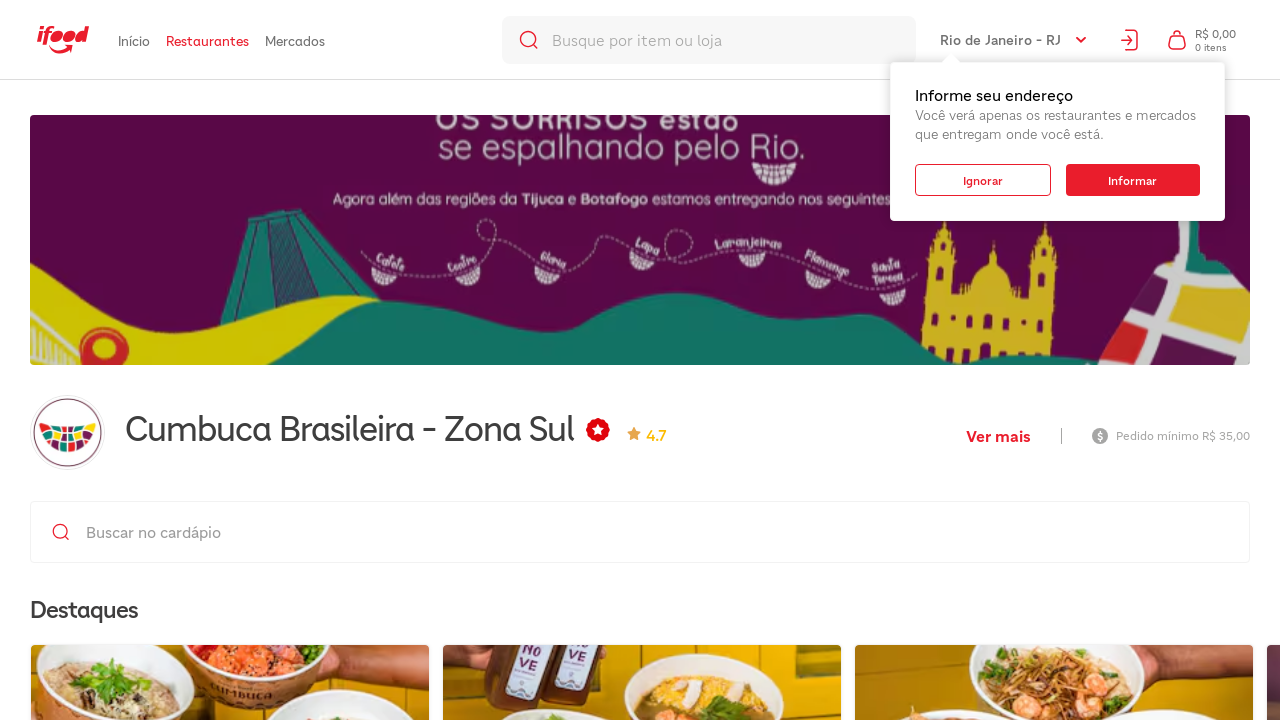

Product price element is visible
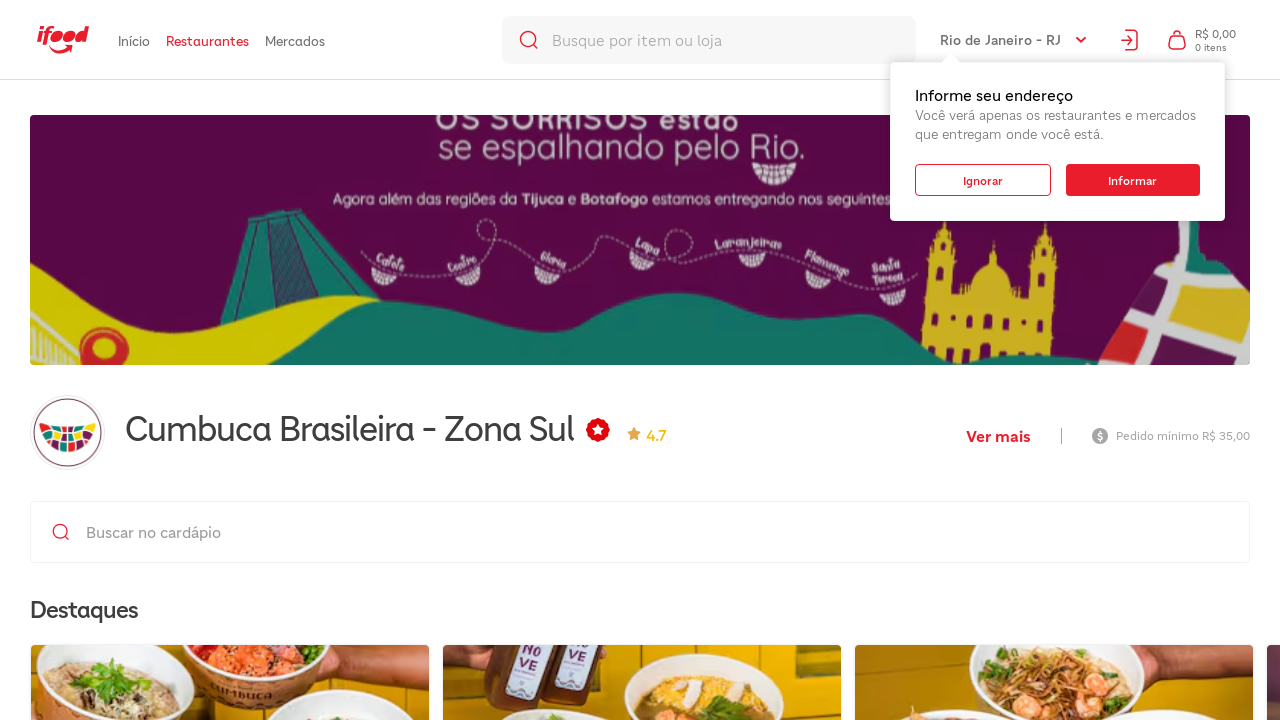

Product description is visible
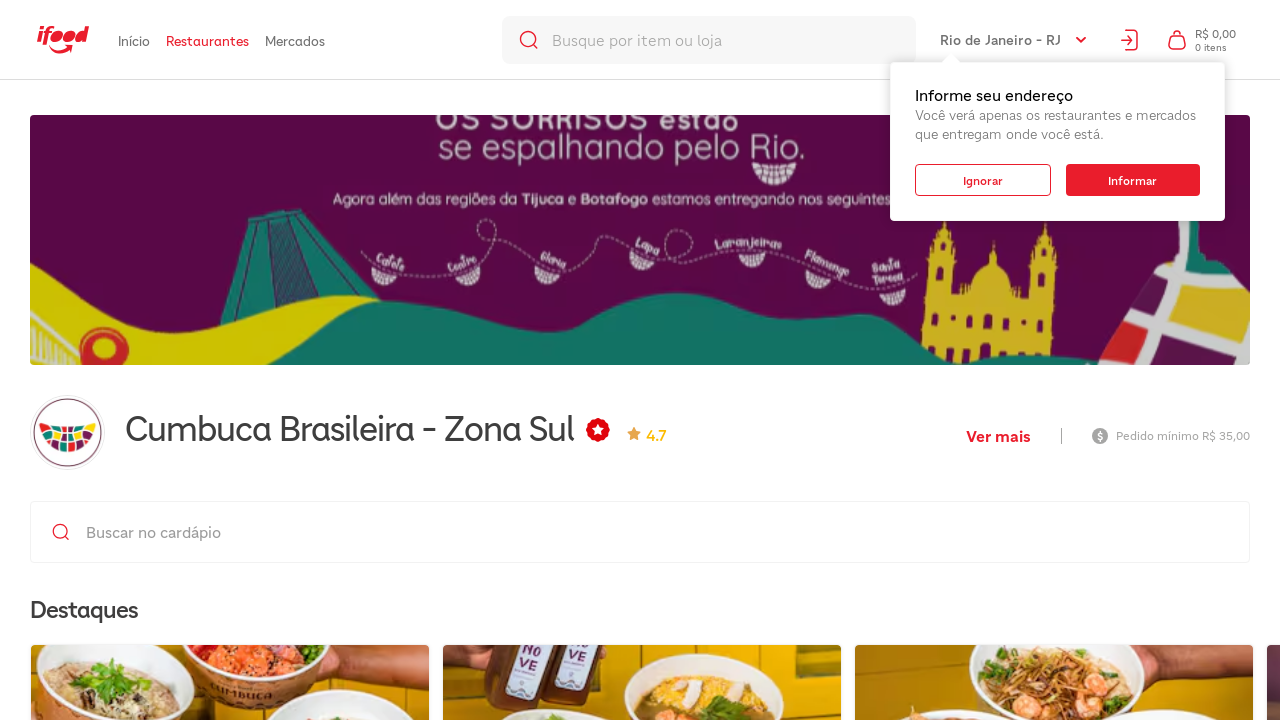

Product price element is visible
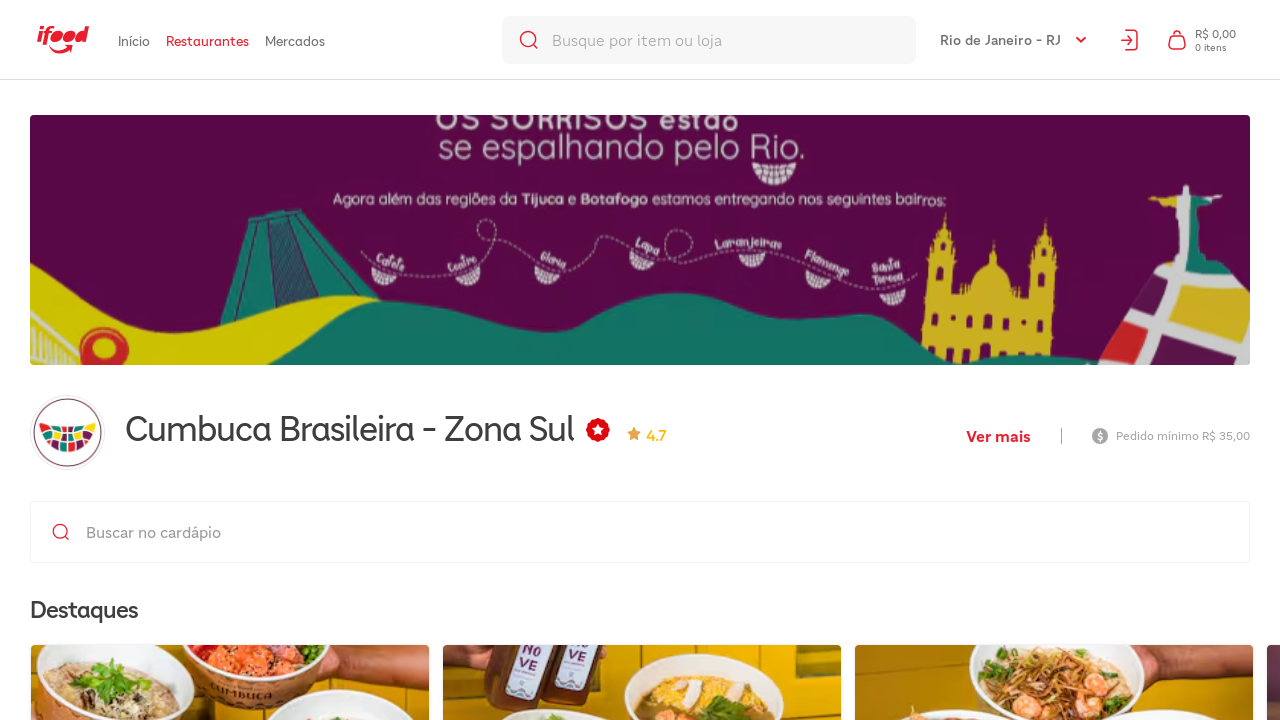

Retrieved section title: Gringo gente boa! ;)
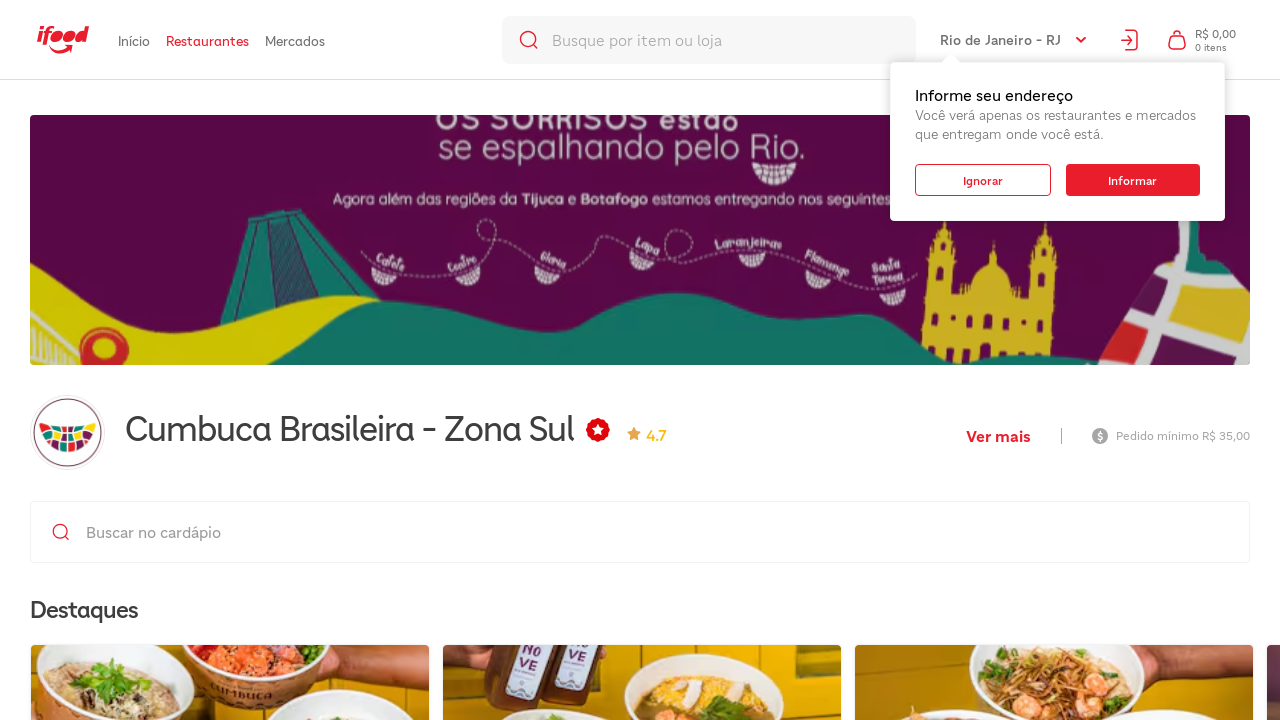

Retrieved 6 product cards from section 'Gringo gente boa! ;)'
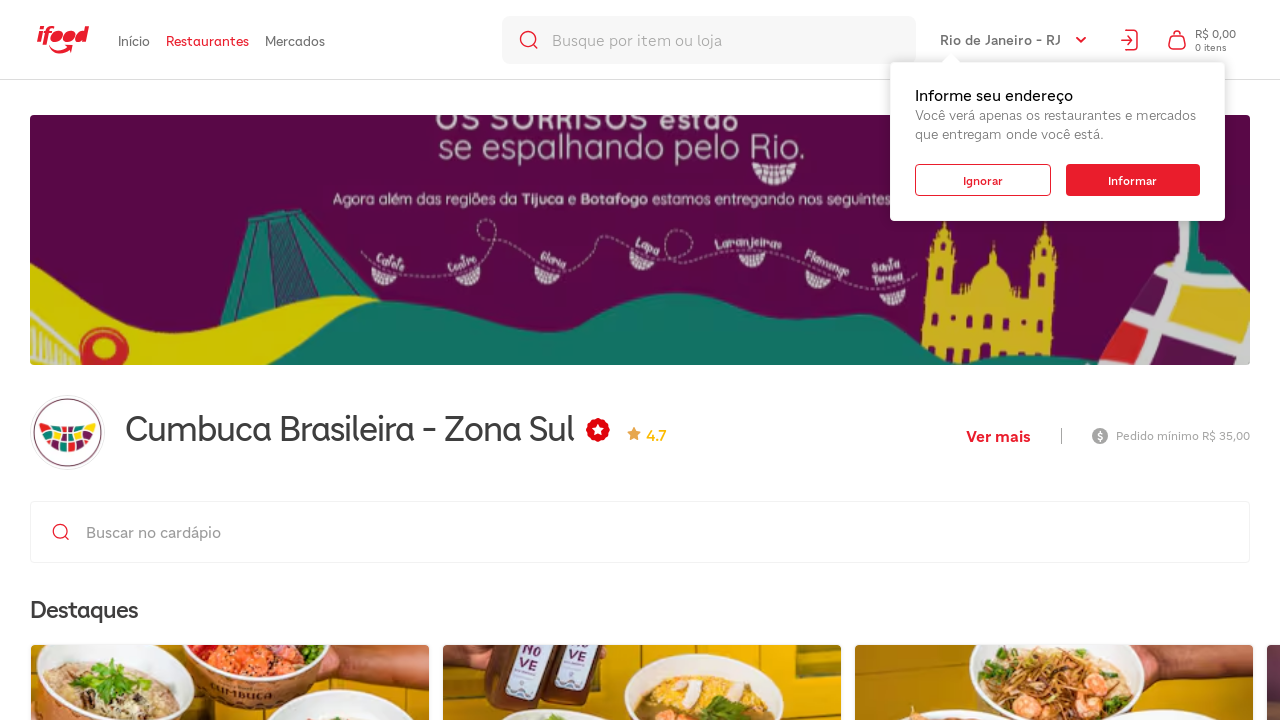

Product description is visible
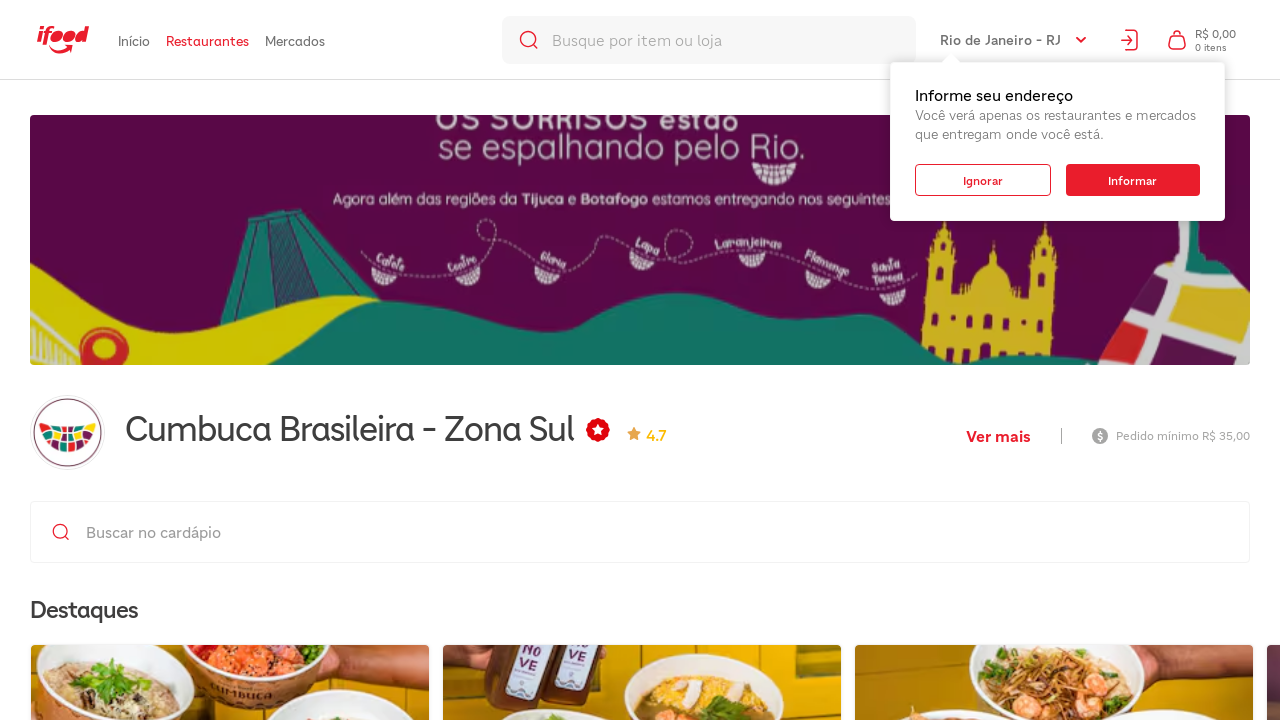

Product price element is visible
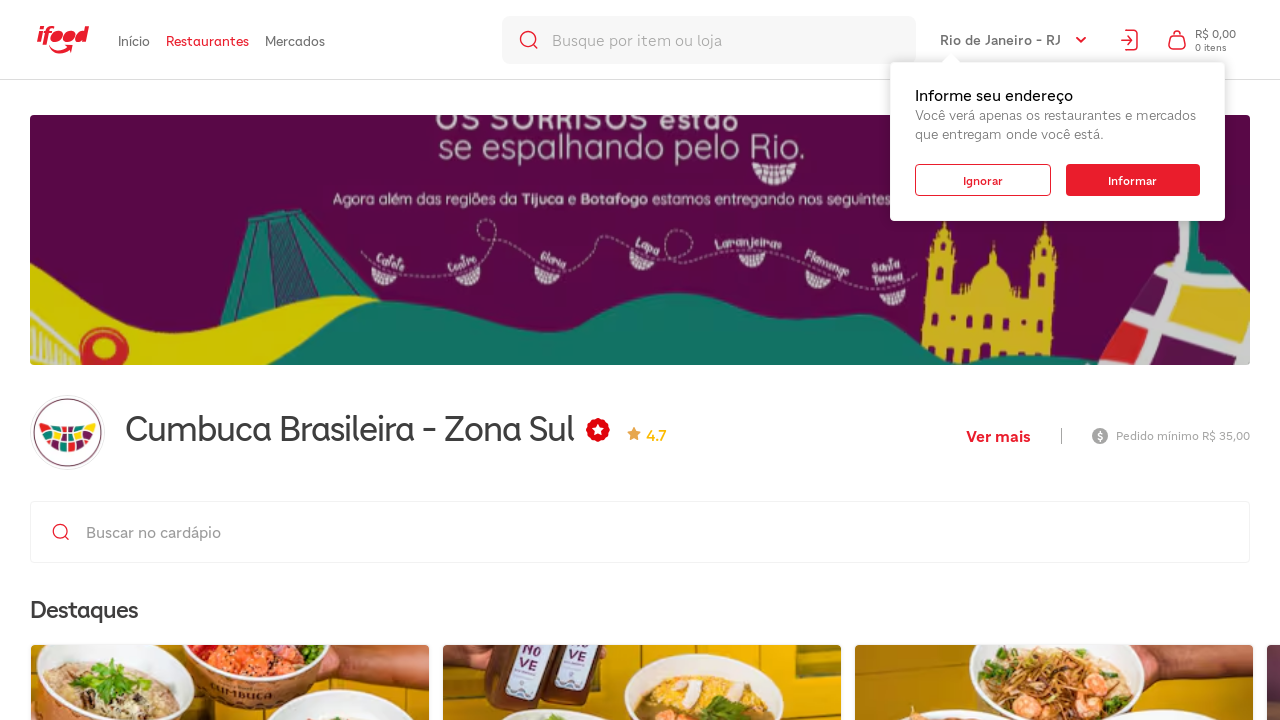

Product description is visible
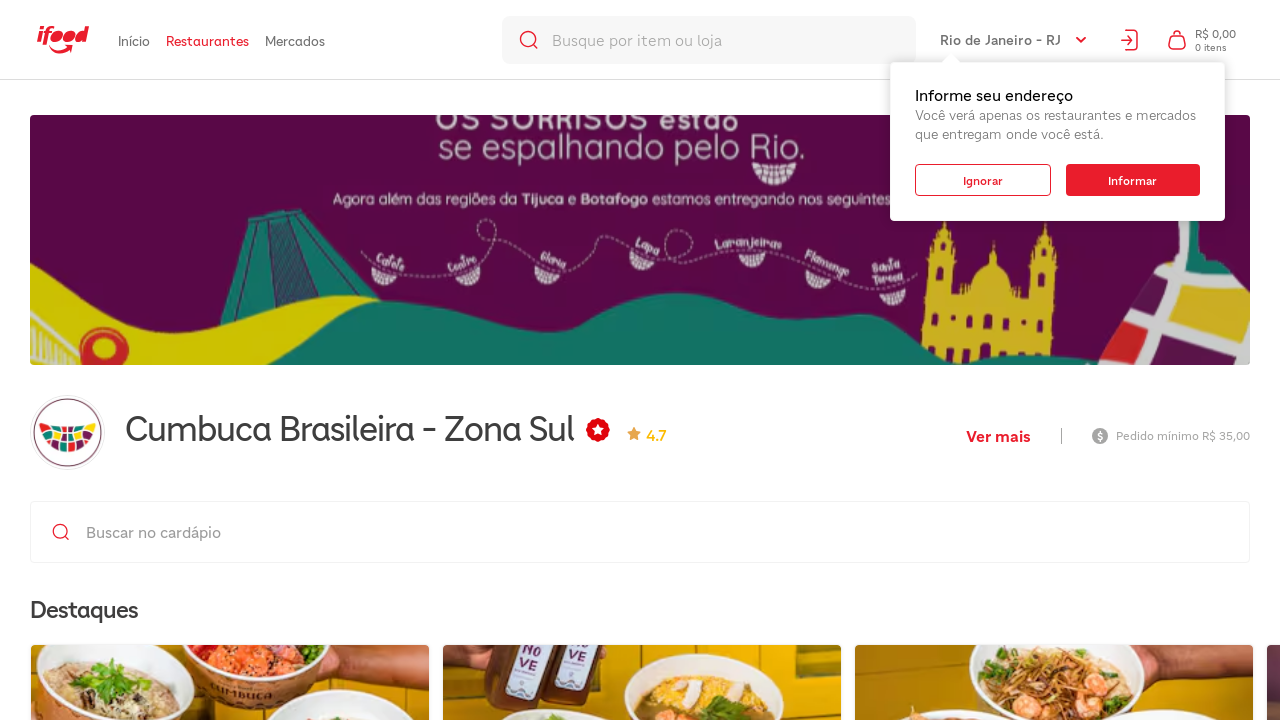

Product price element is visible
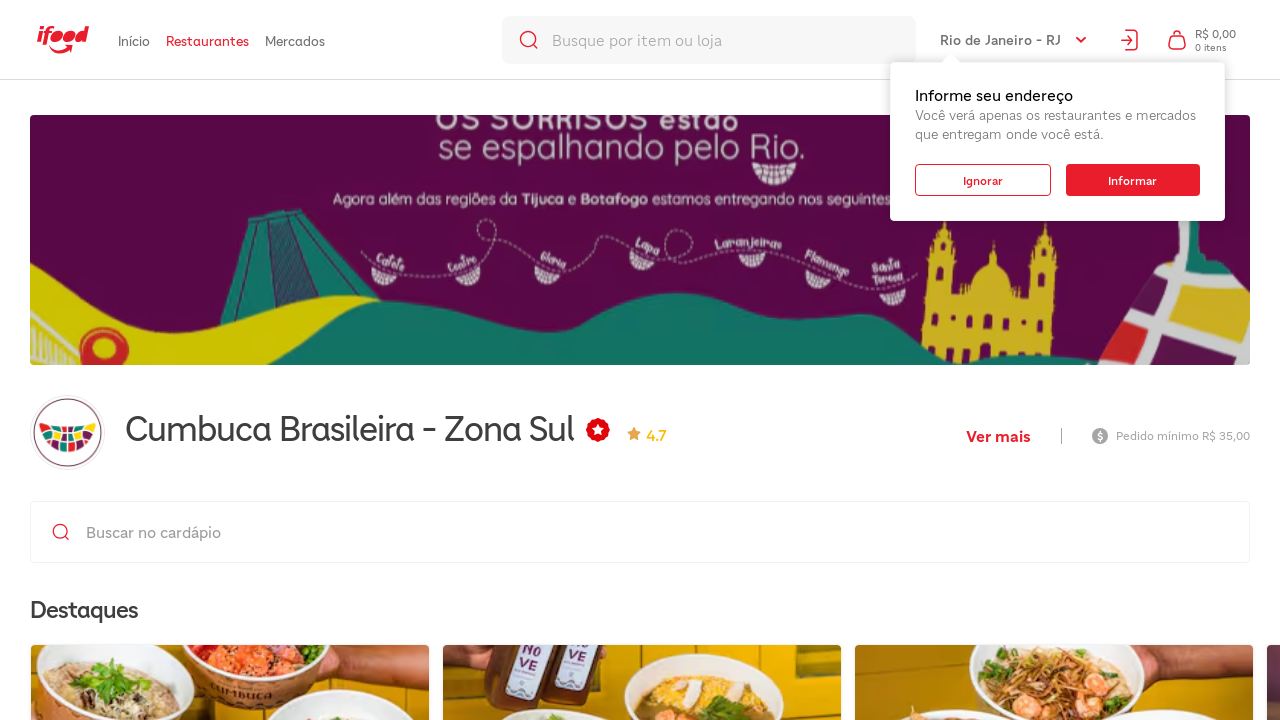

Product description is visible
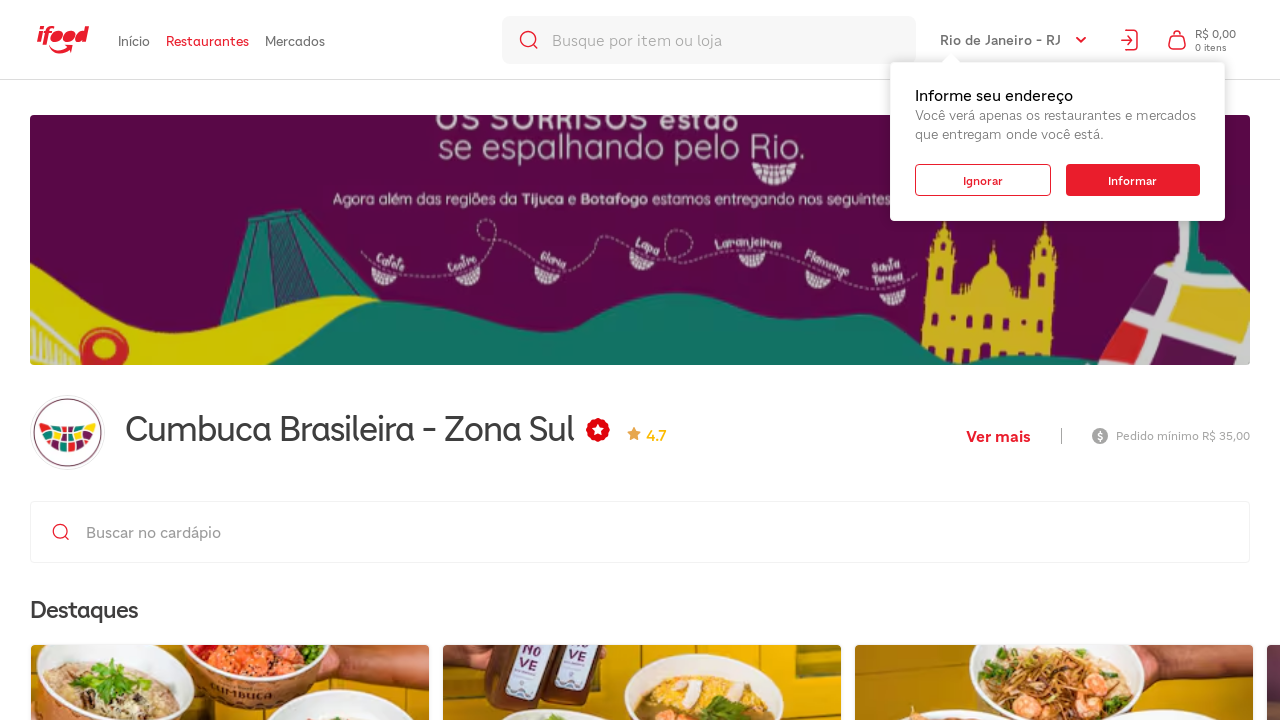

Product price element is visible
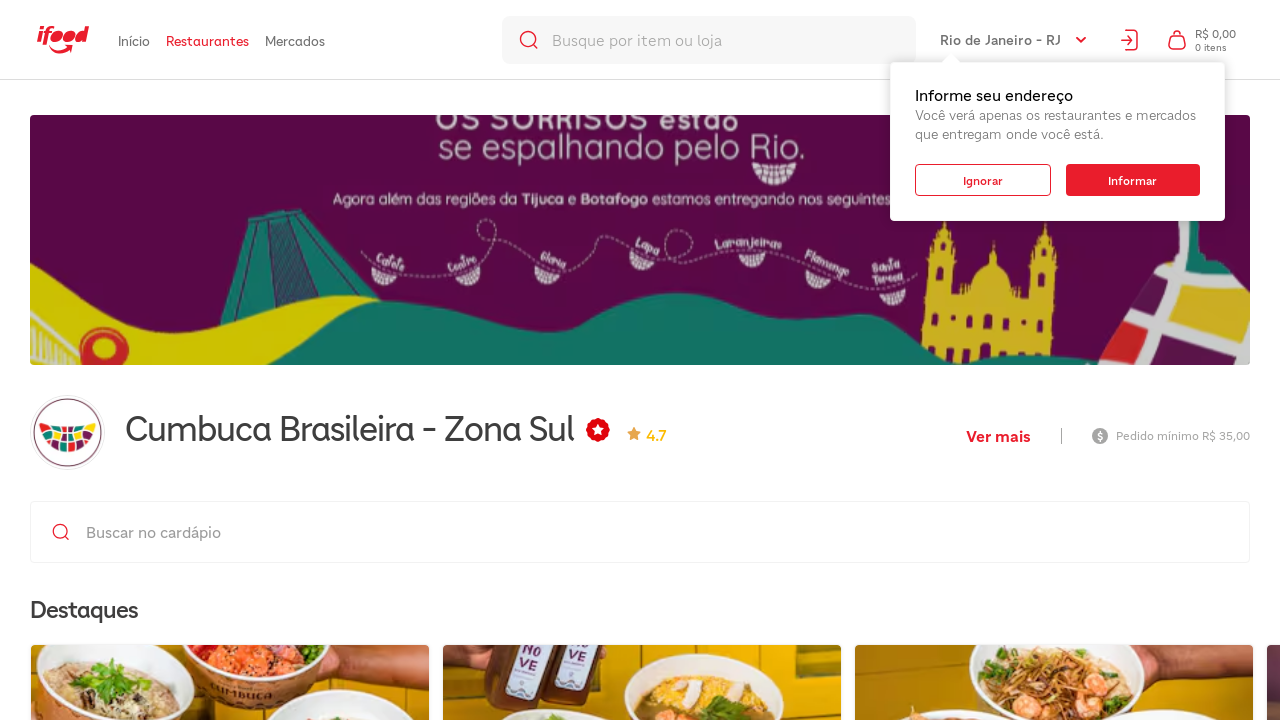

Product description is visible
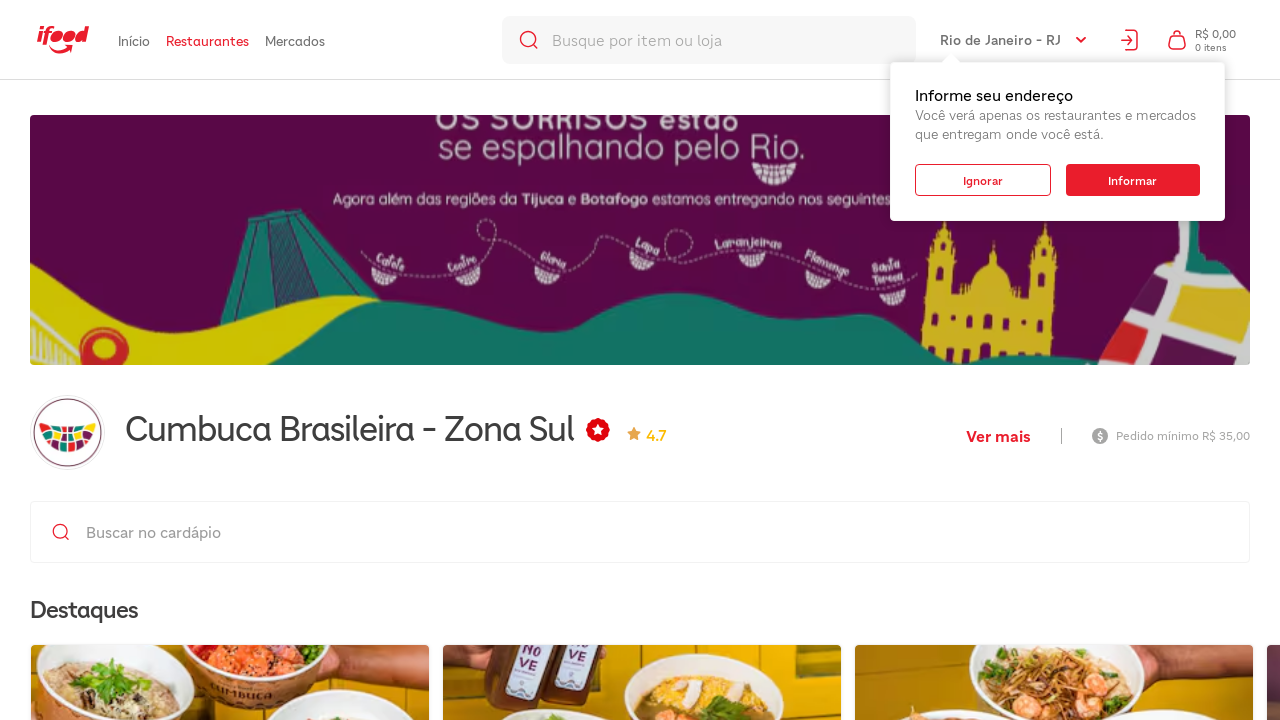

Product price element is visible
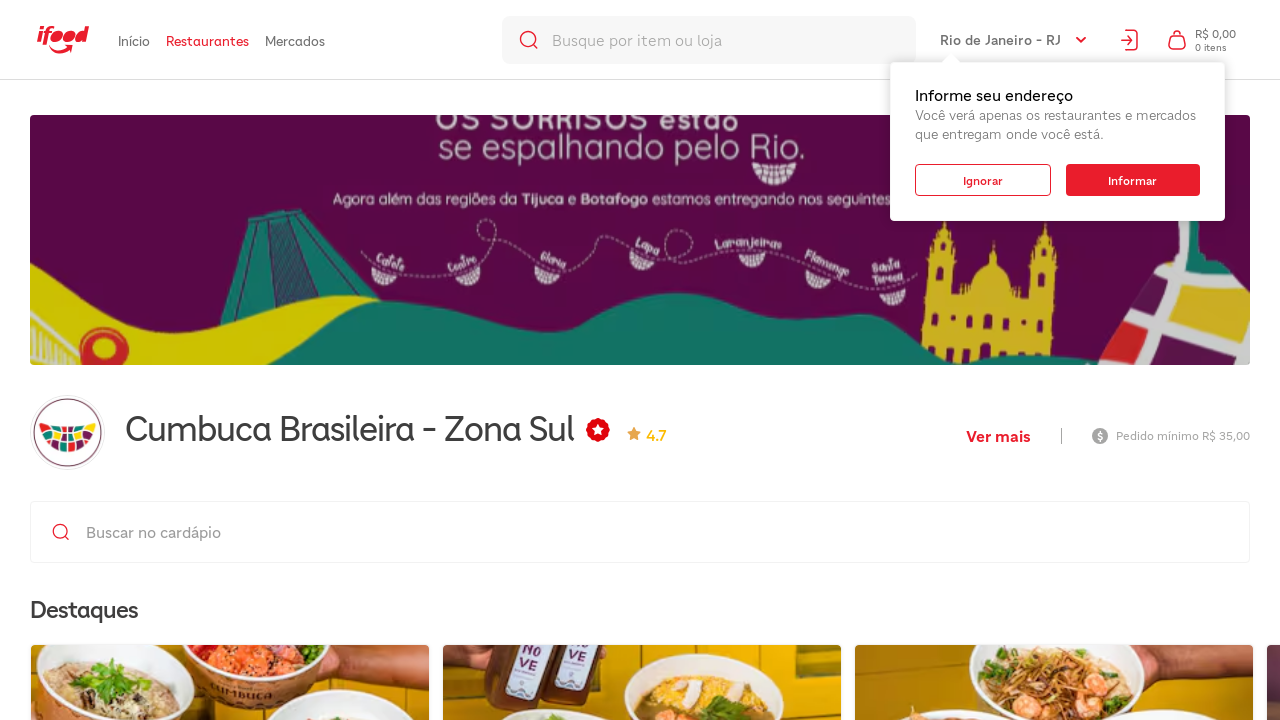

Product description is visible
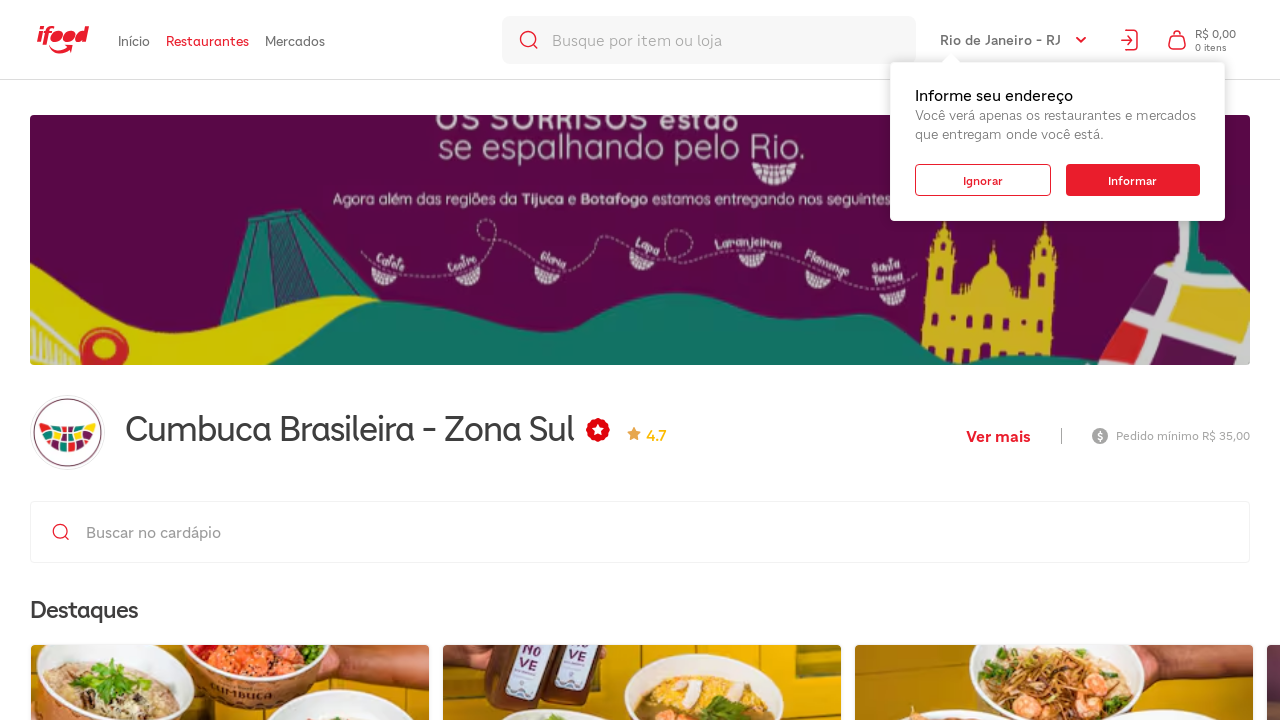

Product price element is visible
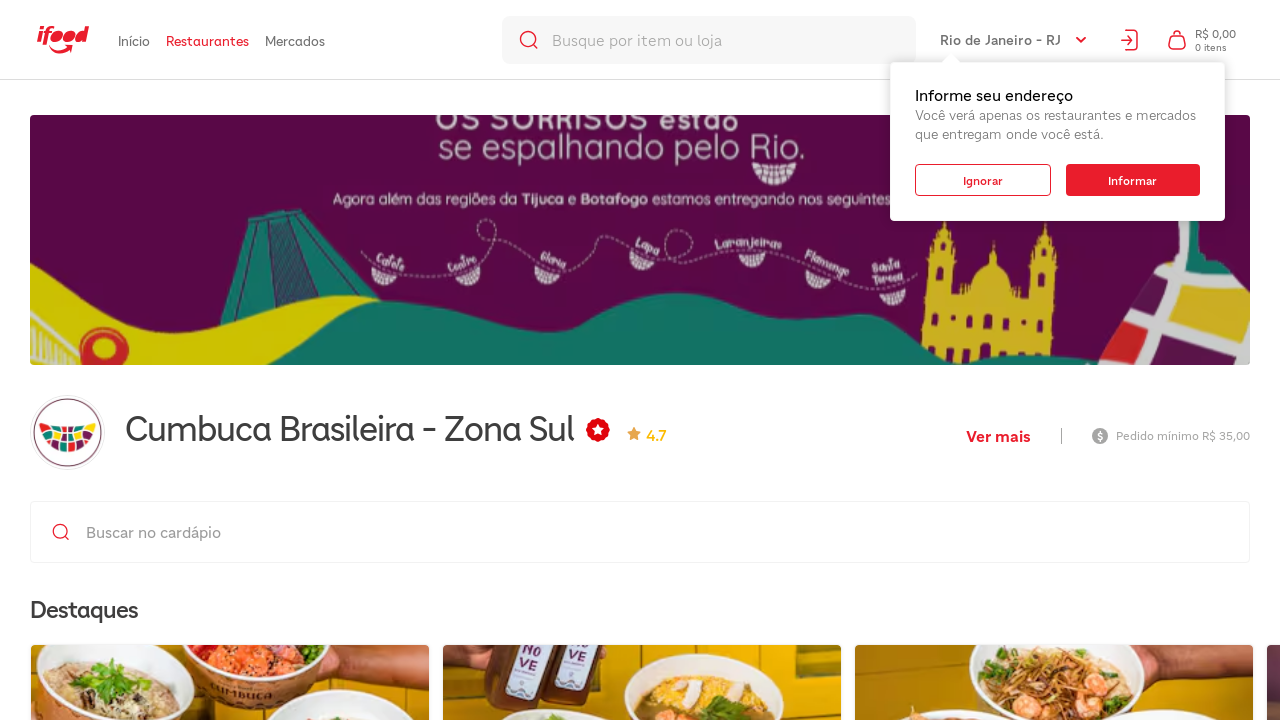

Product description is visible
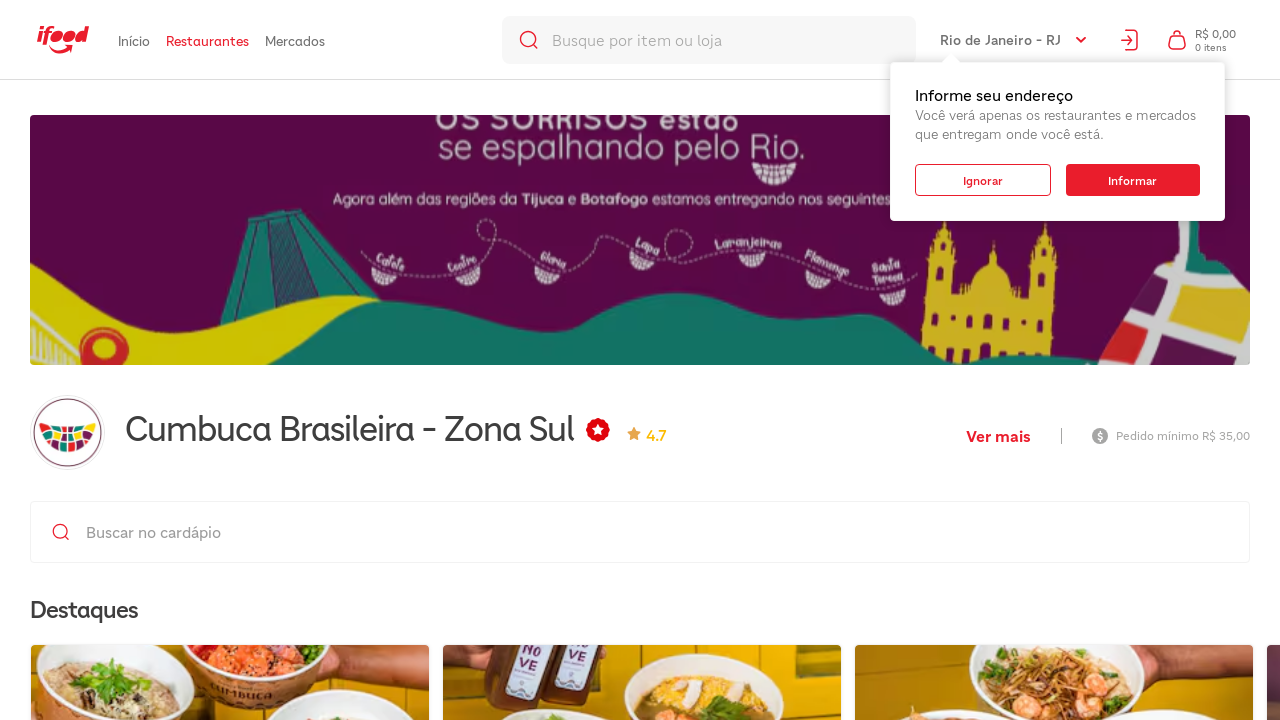

Product price element is visible
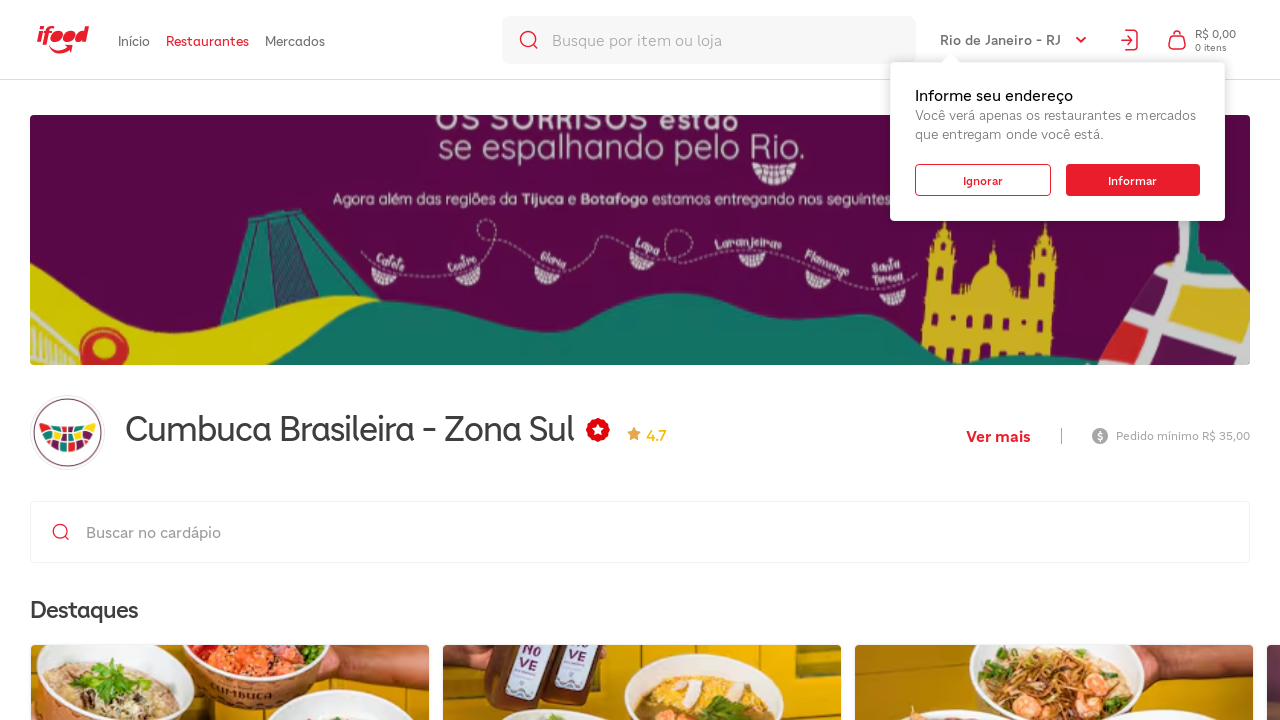

Retrieved section title: Originais do Brasil!
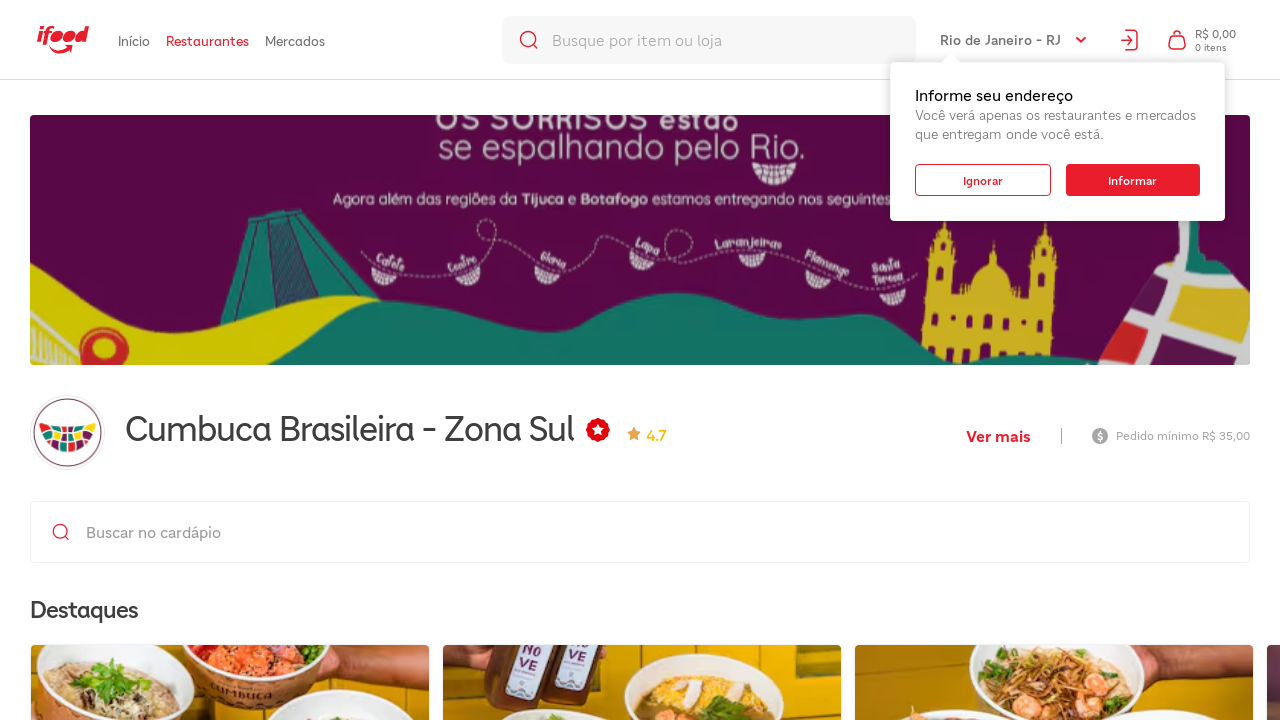

Retrieved 3 product cards from section 'Originais do Brasil!'
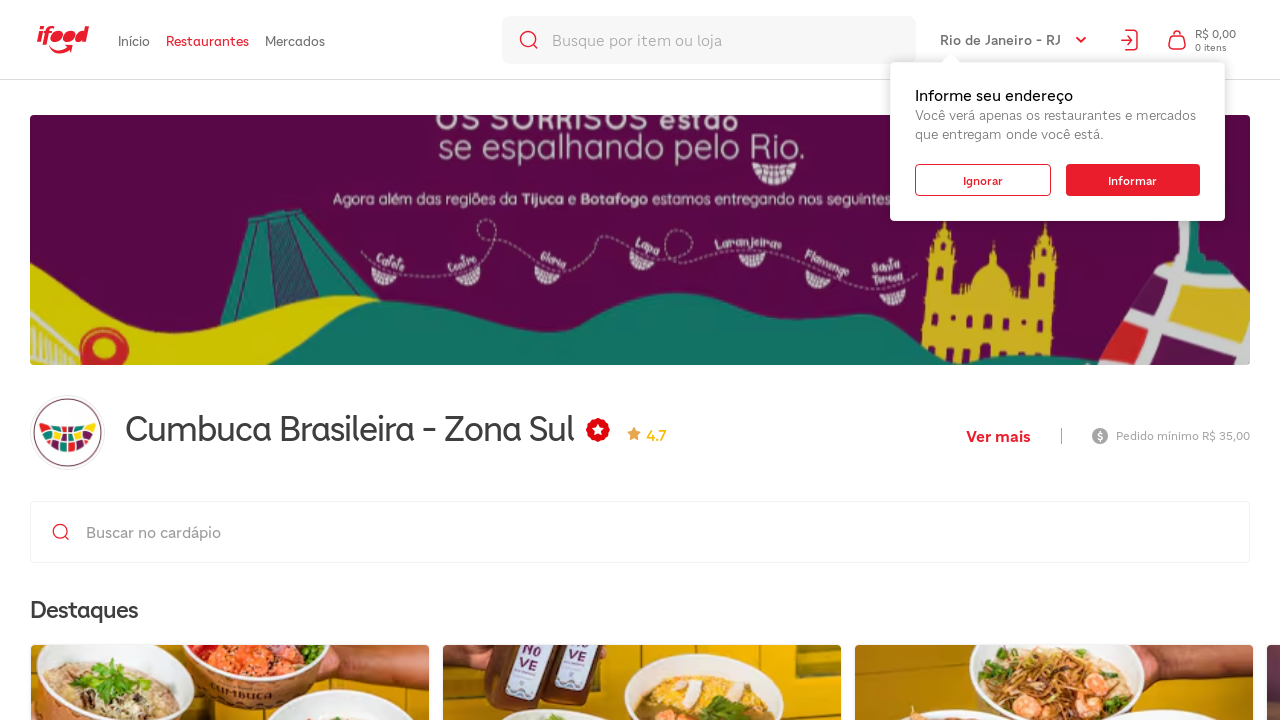

Product description is visible
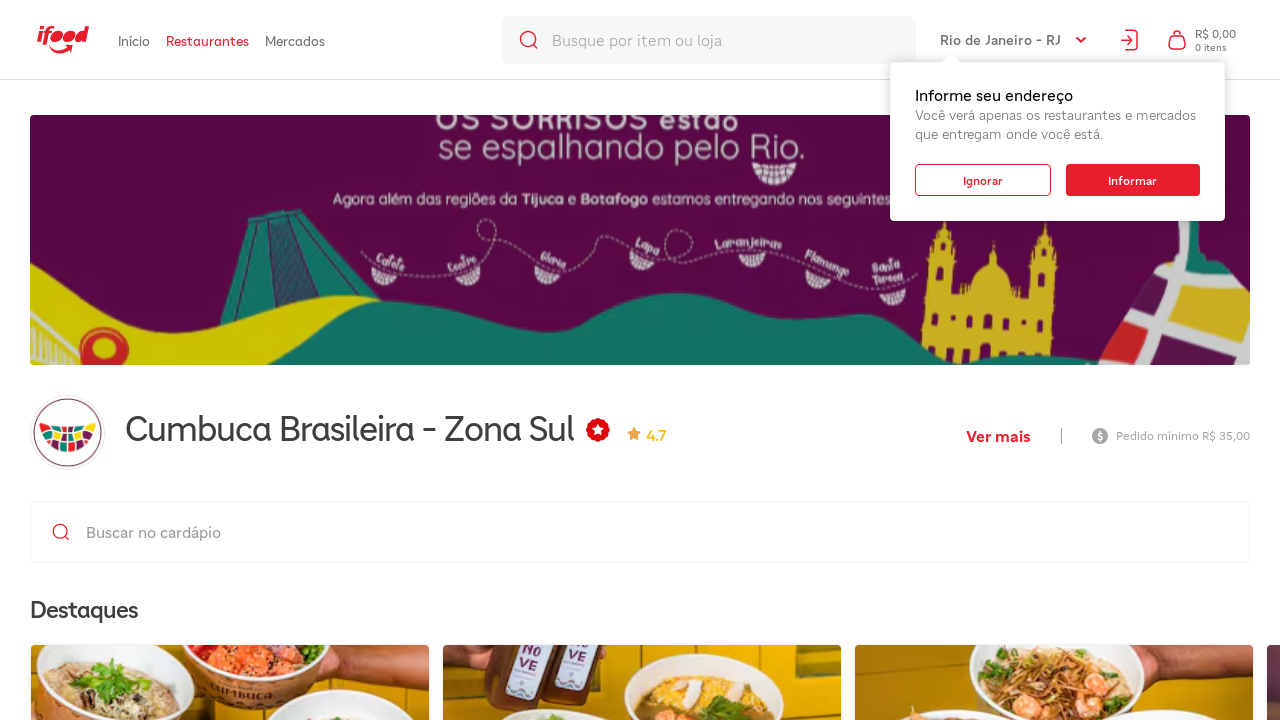

Product price element is visible
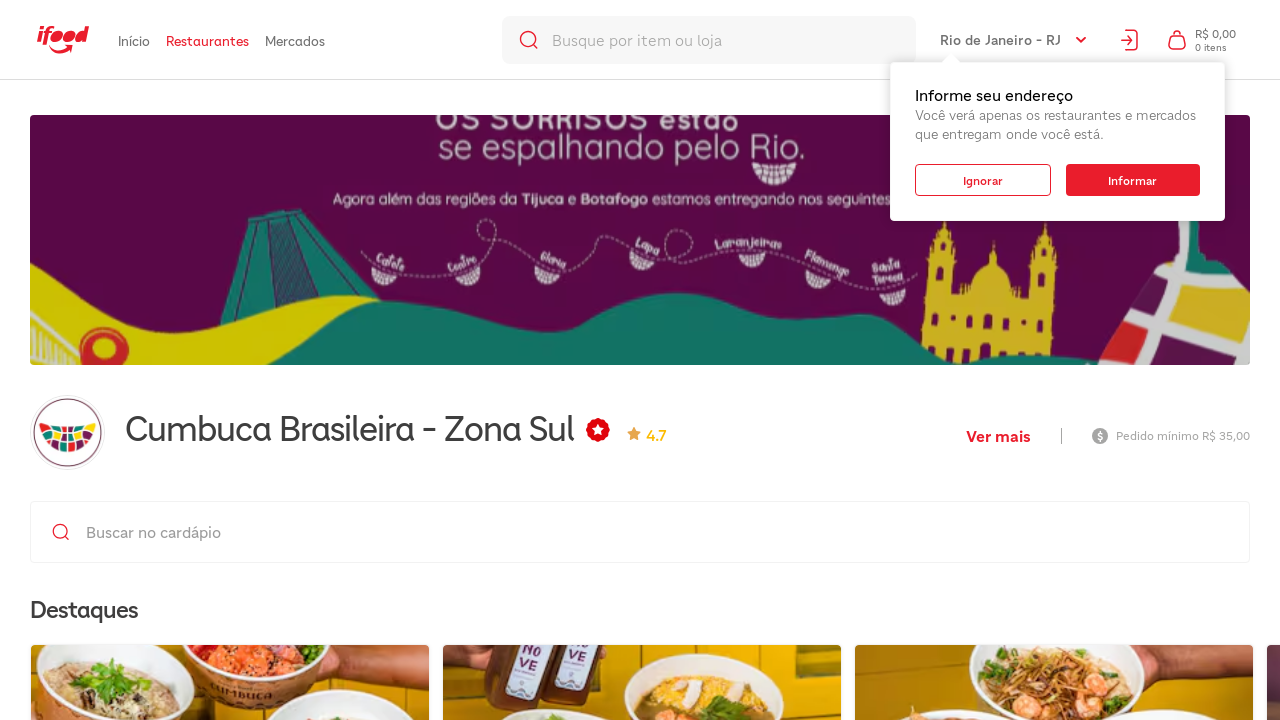

Product description is visible
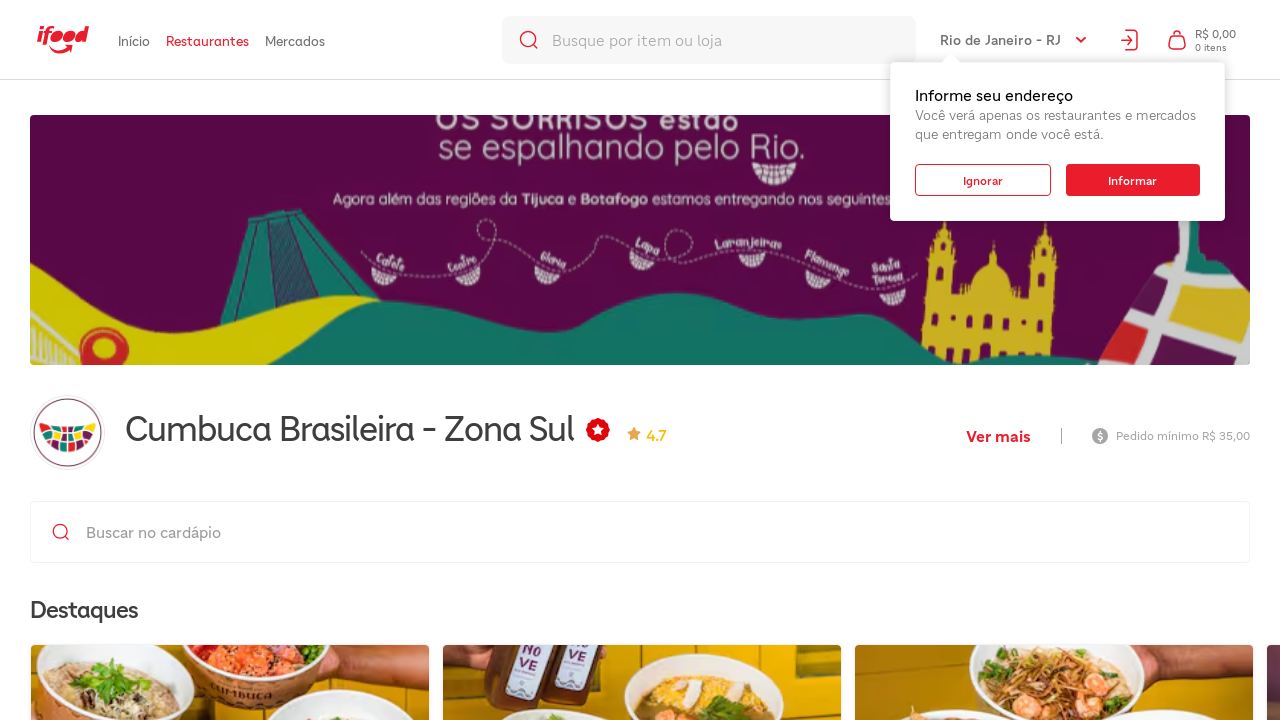

Product price element is visible
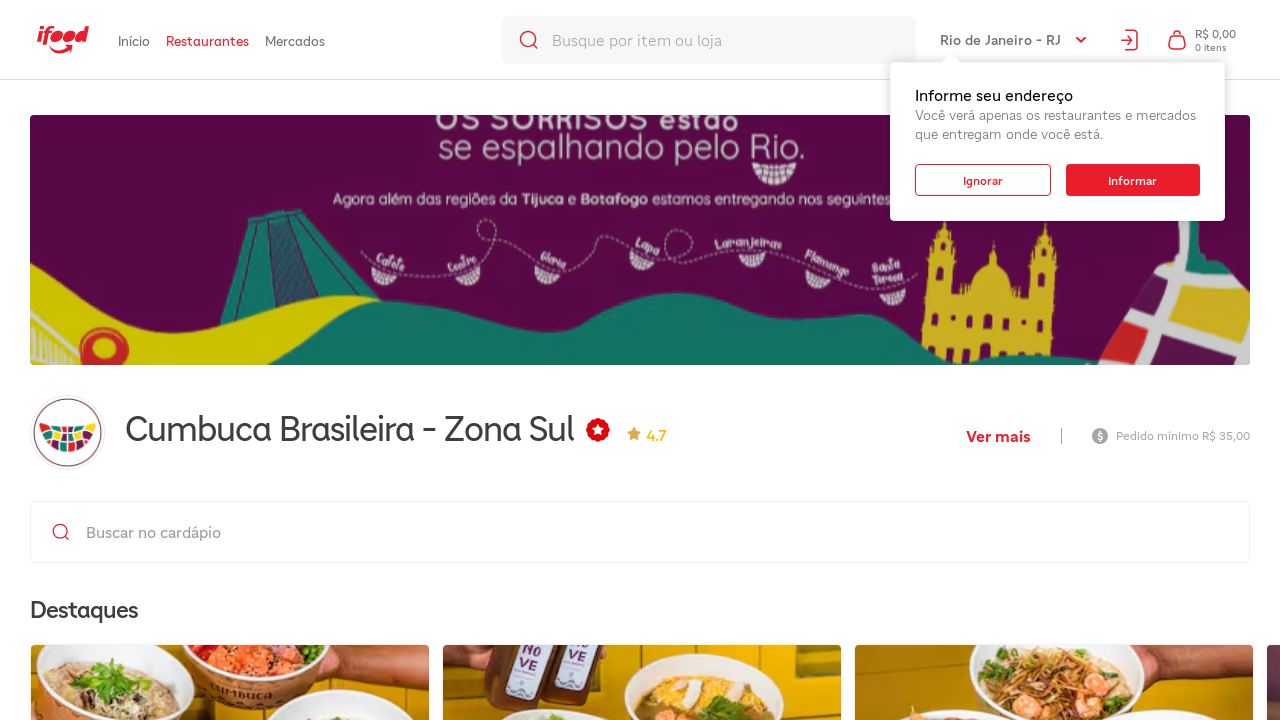

Product description is visible
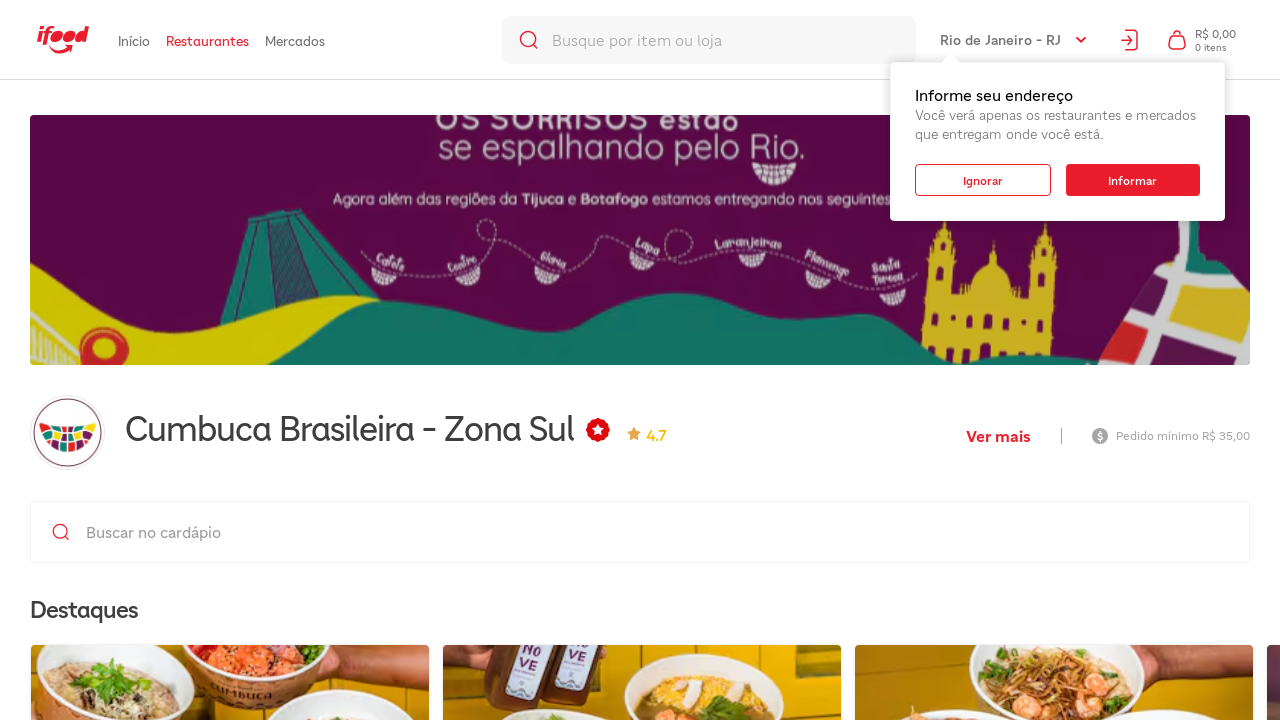

Product price element is visible
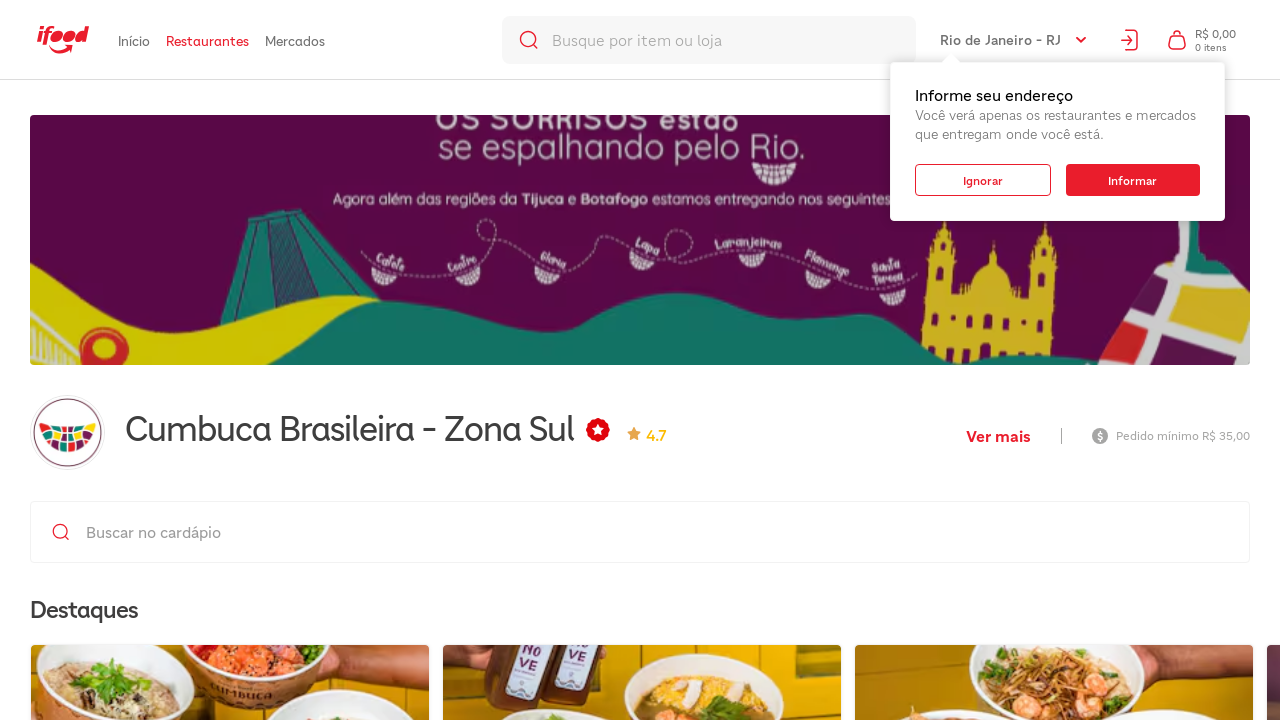

Retrieved section title: Wrap Combos
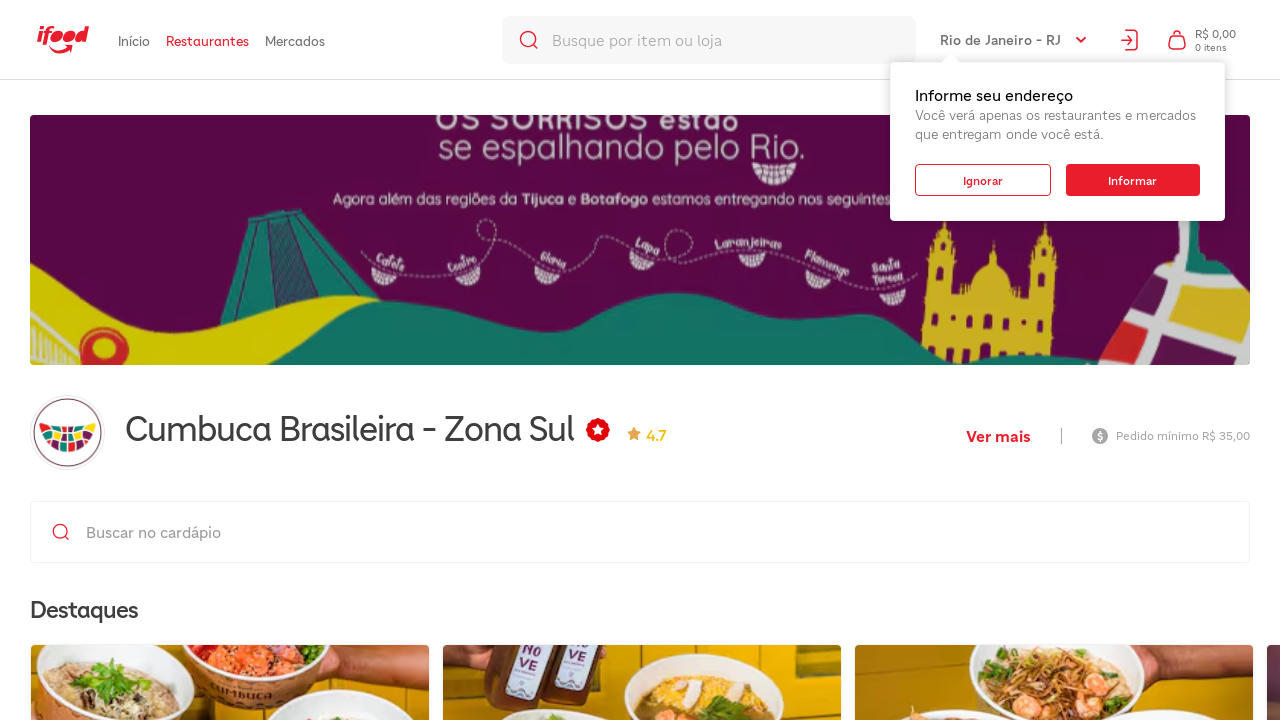

Retrieved 2 product cards from section 'Wrap Combos'
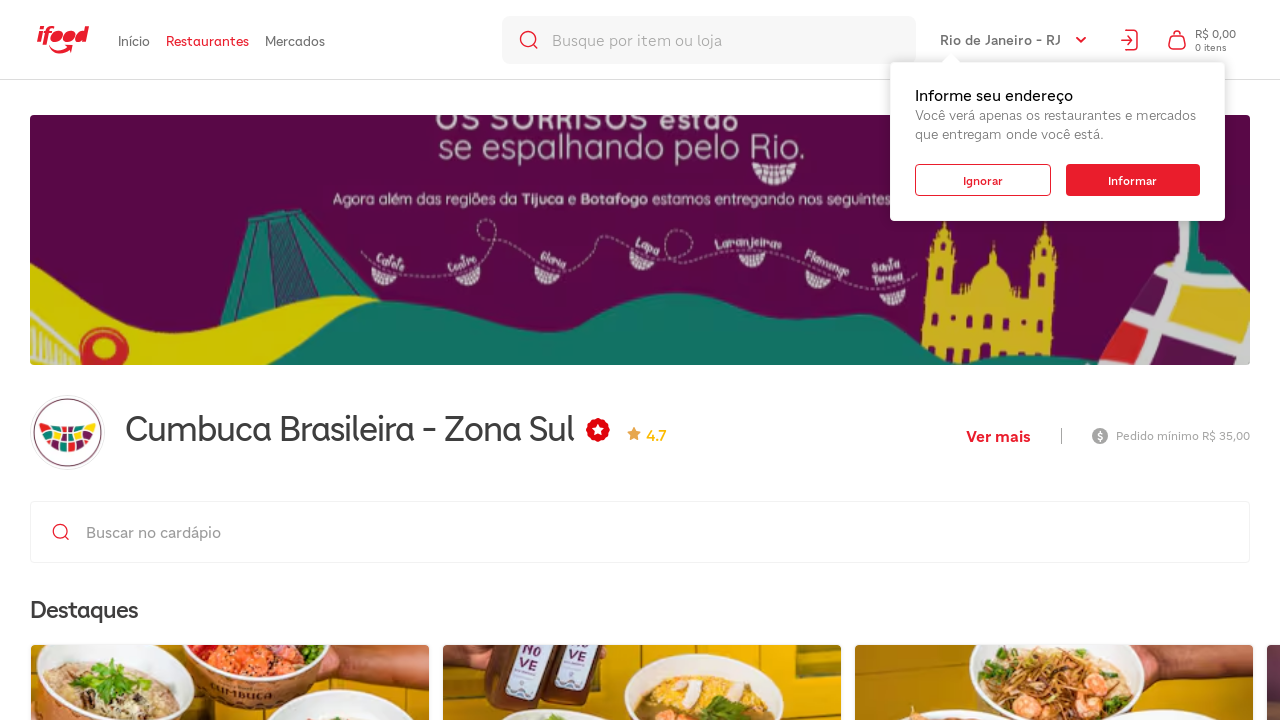

Product description is visible
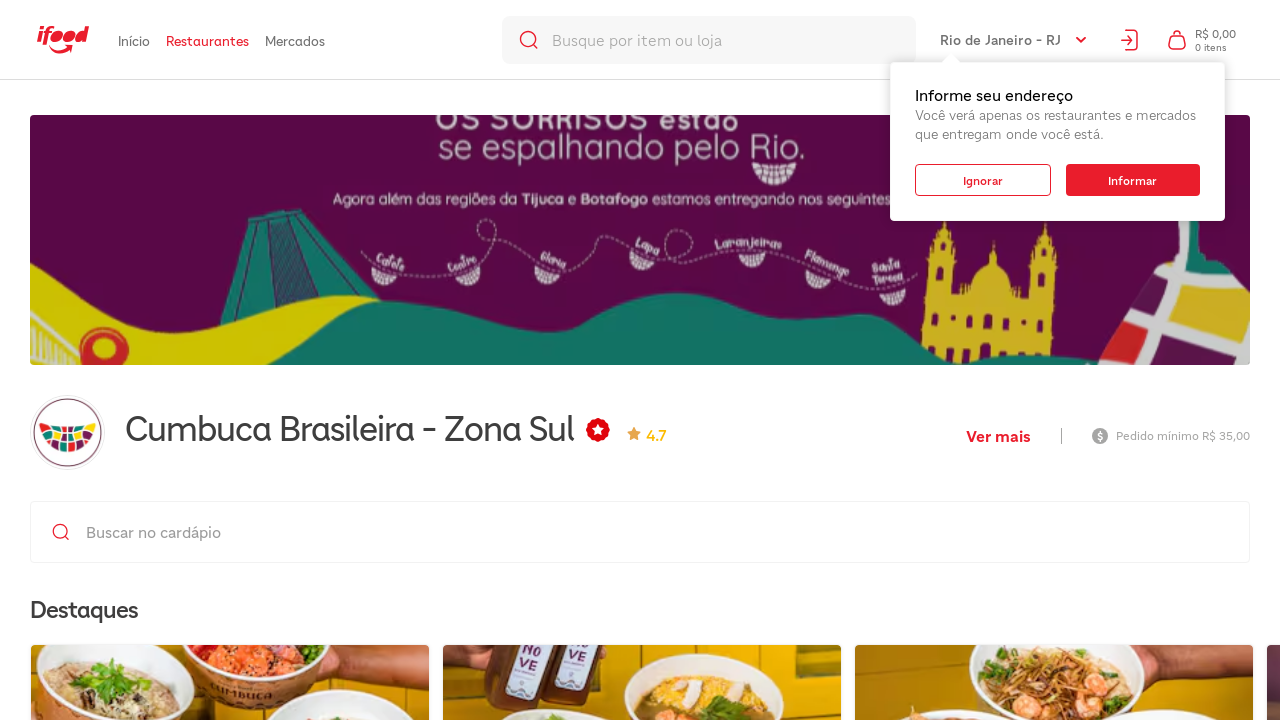

Product price element is visible
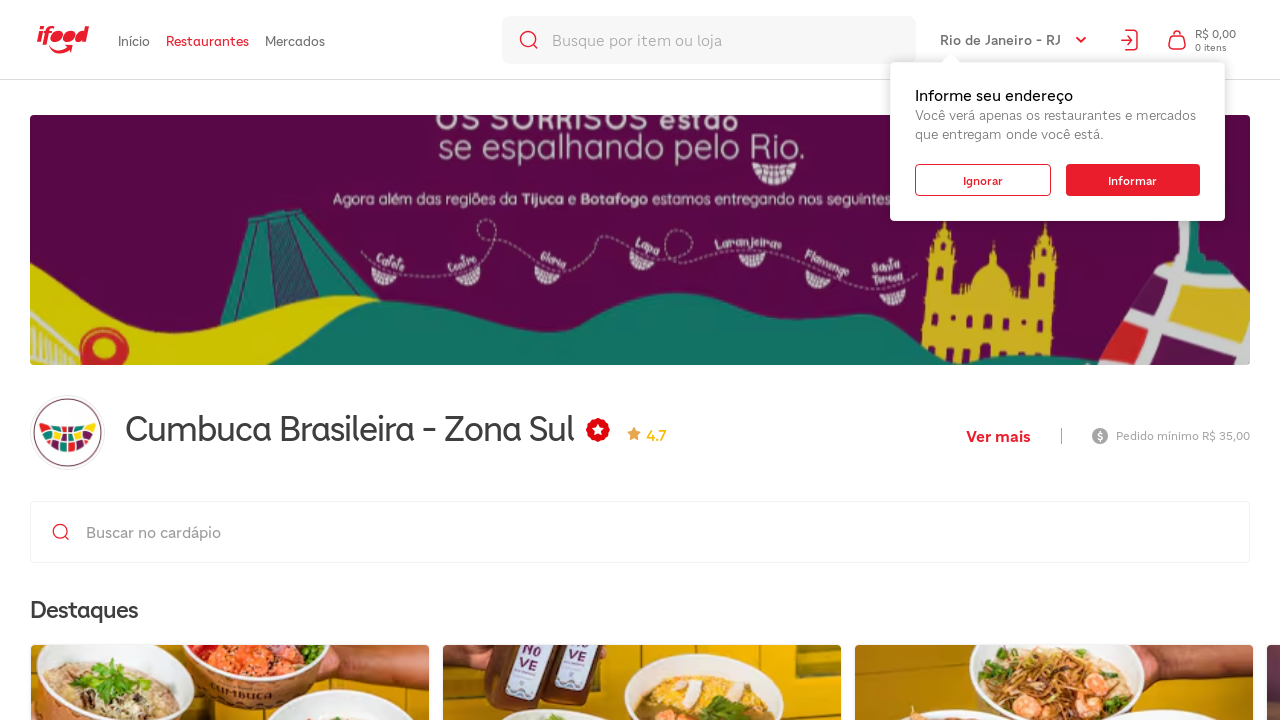

Product description is visible
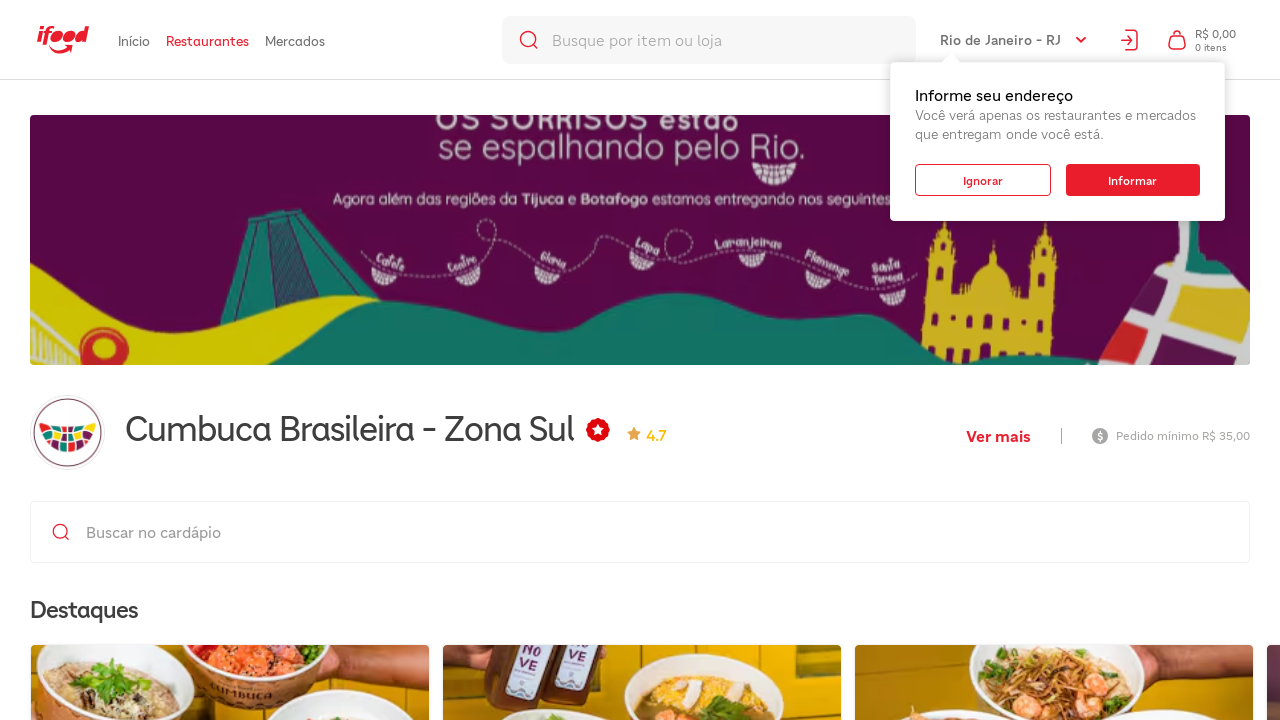

Product price element is visible
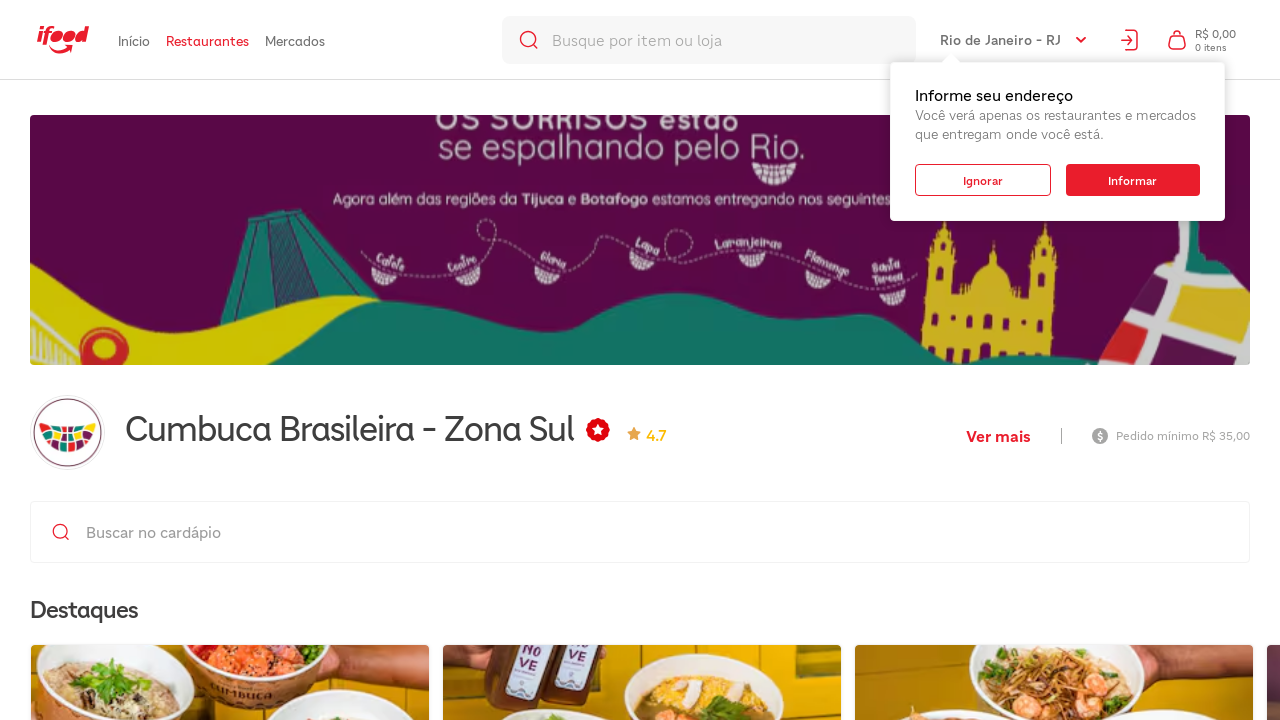

Retrieved section title: Novos Wraps - Novo tamanho e formato
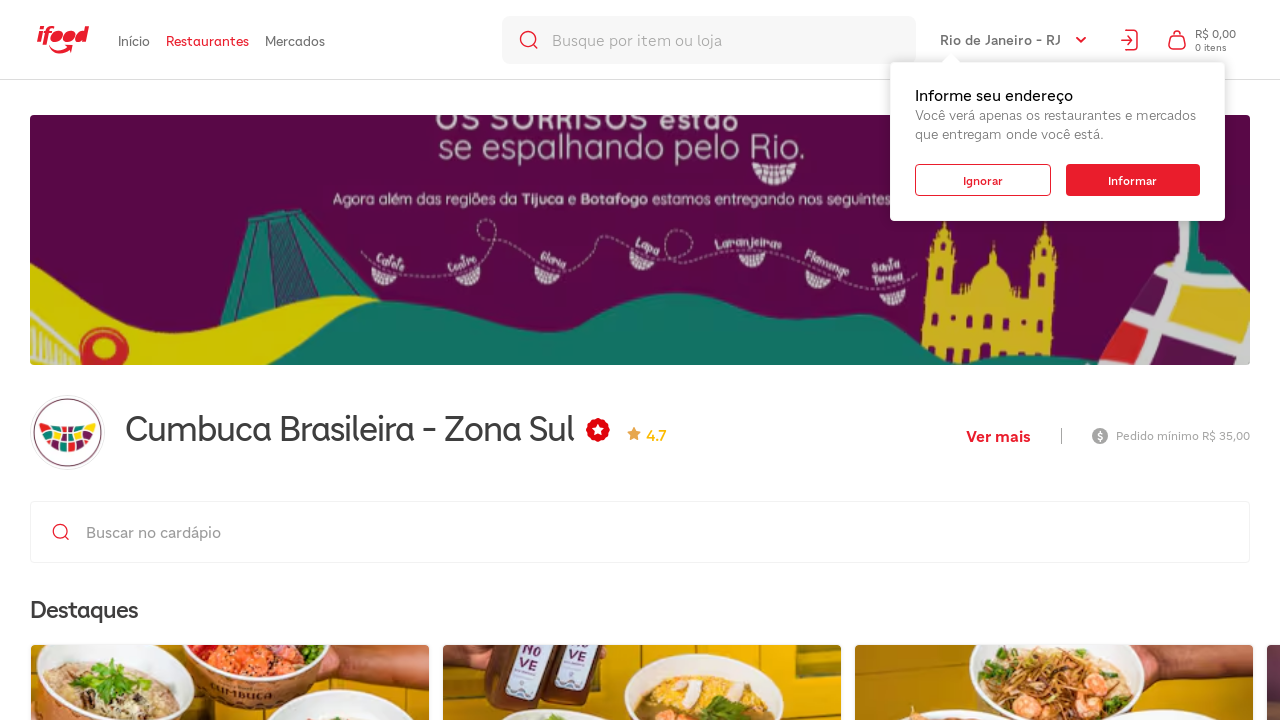

Retrieved 1 product cards from section 'Novos Wraps - Novo tamanho e formato'
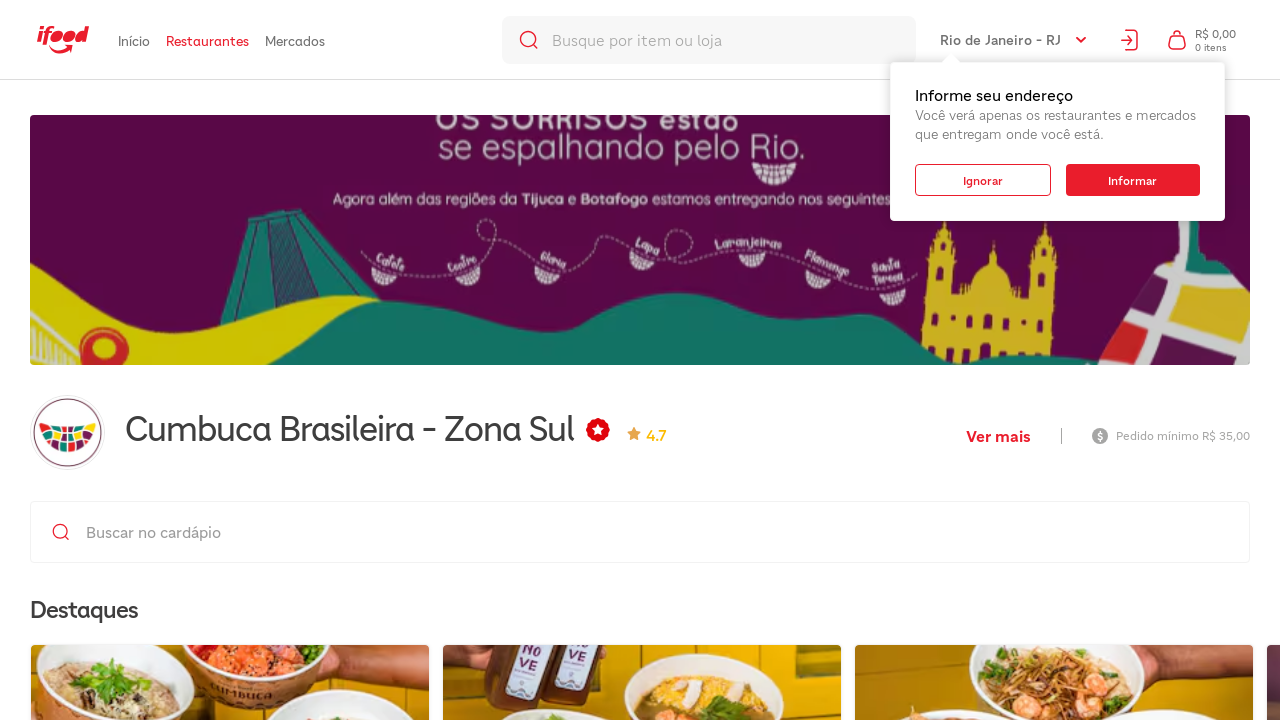

Product description is visible
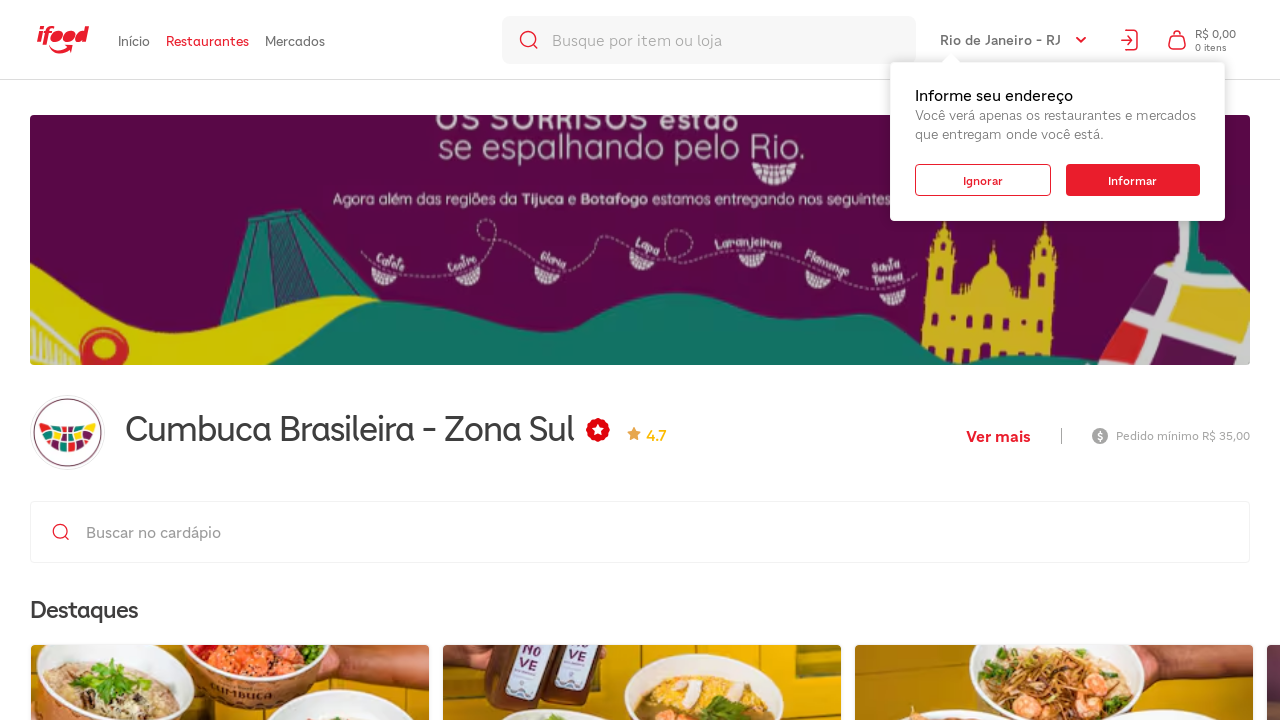

Product price element is visible
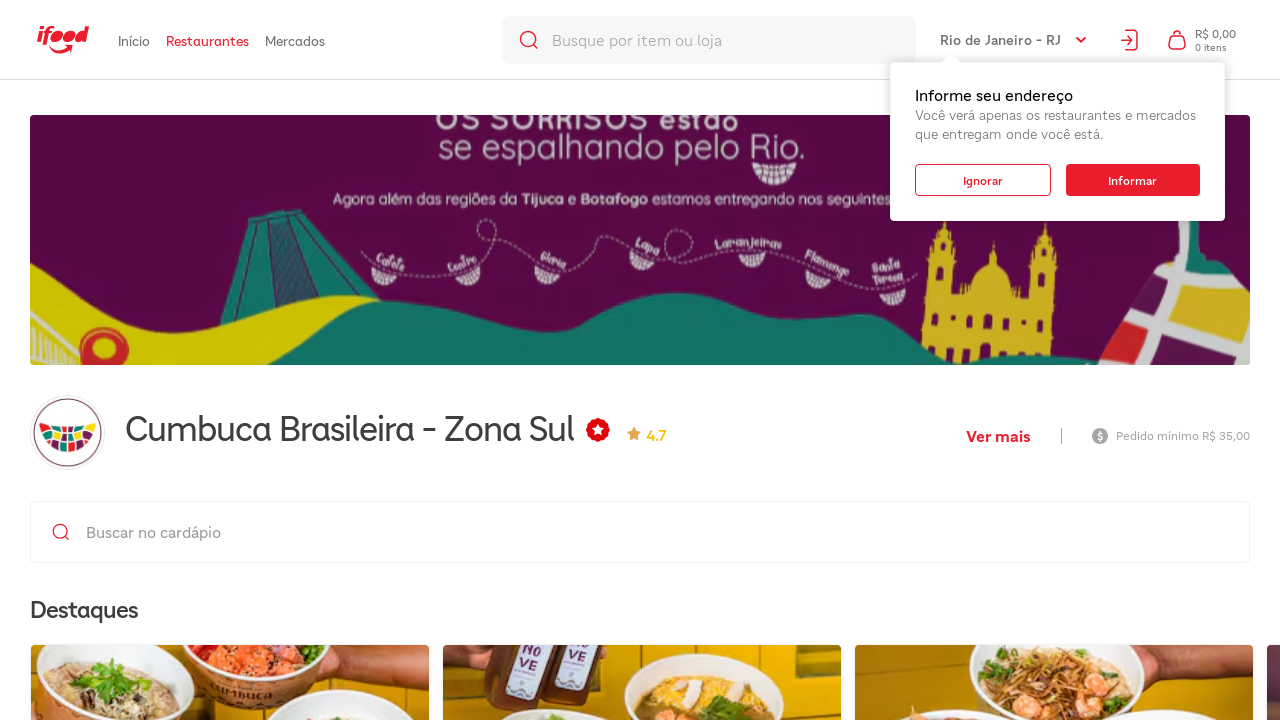

Retrieved section title: • Sobremesas •
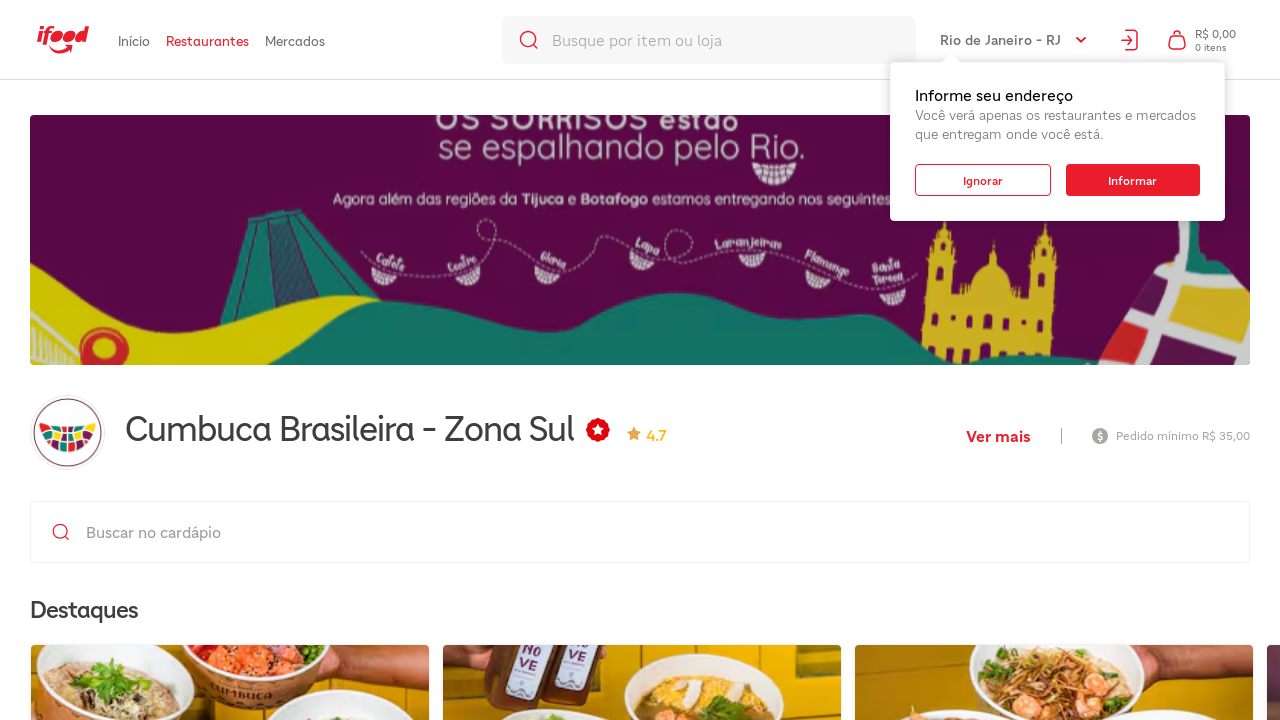

Retrieved 2 product cards from section '• Sobremesas •'
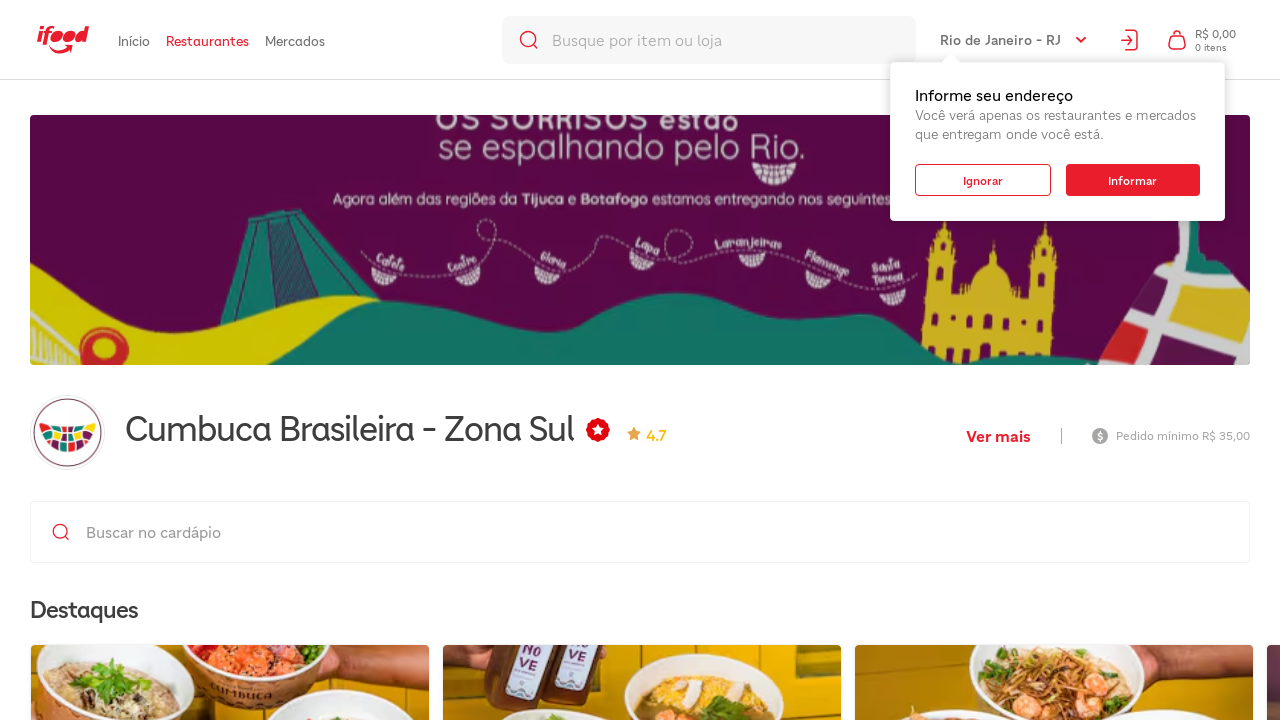

Product description is visible
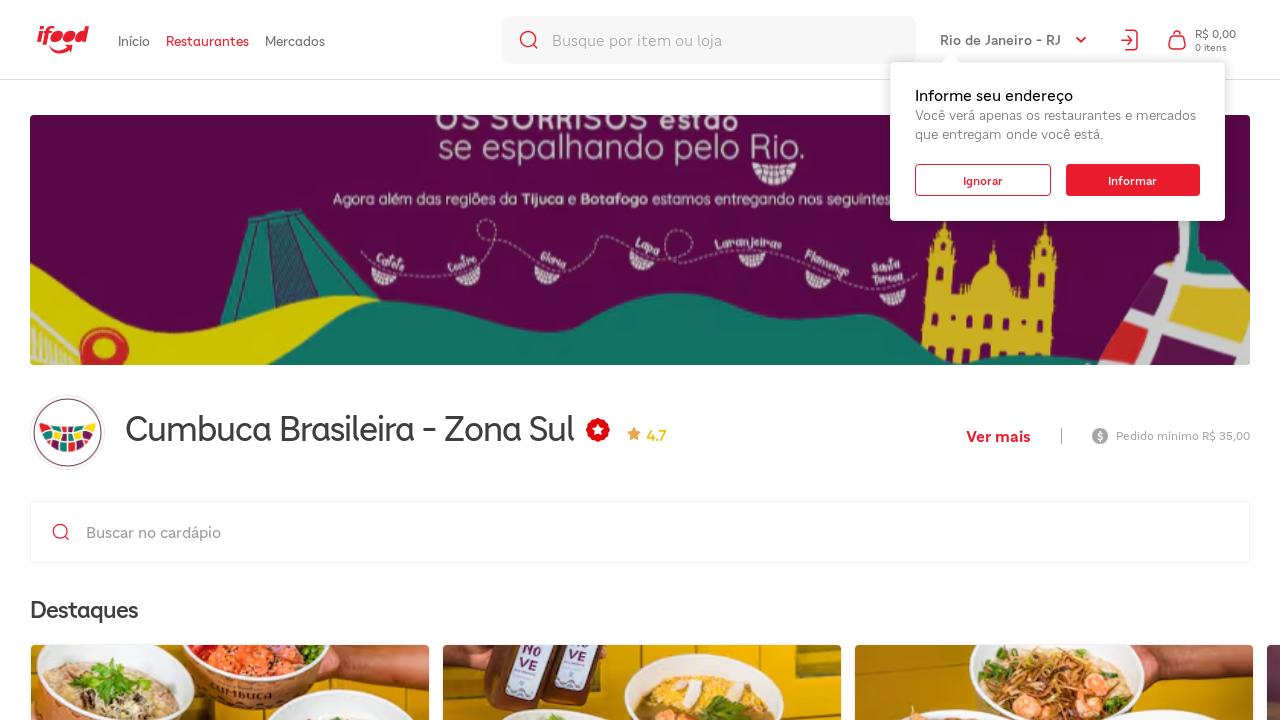

Product price element is visible
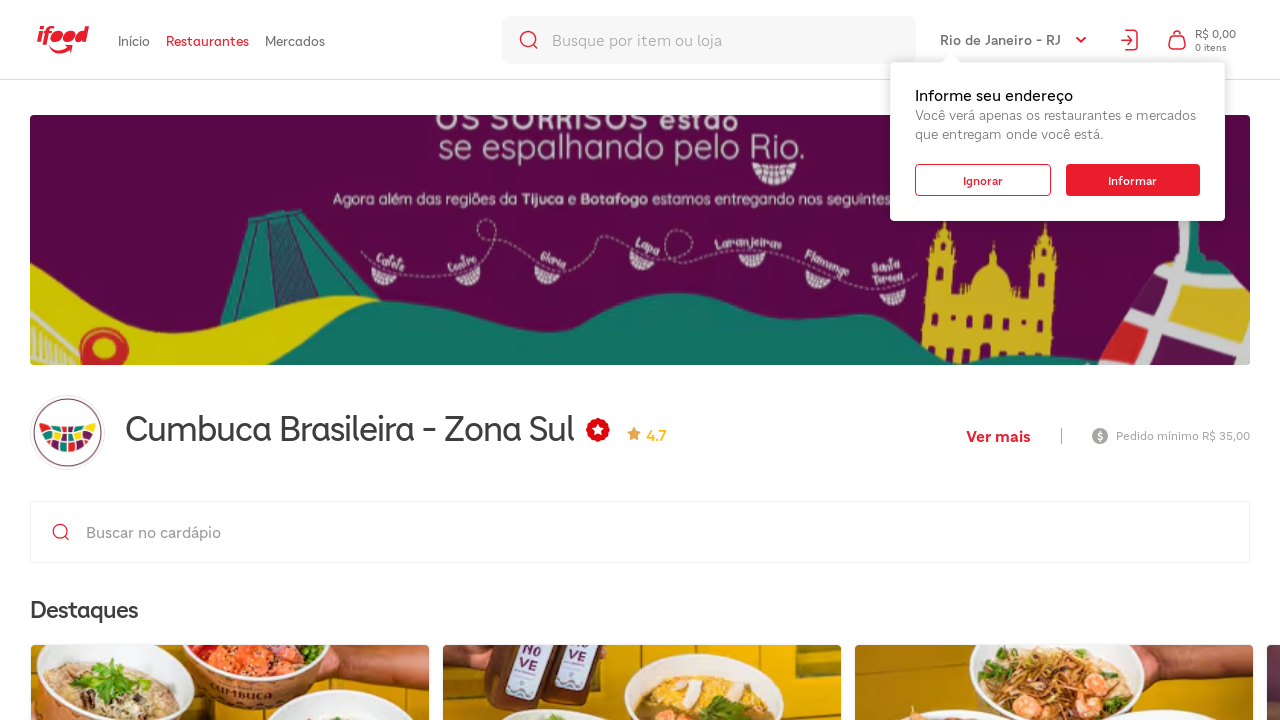

Product description is visible
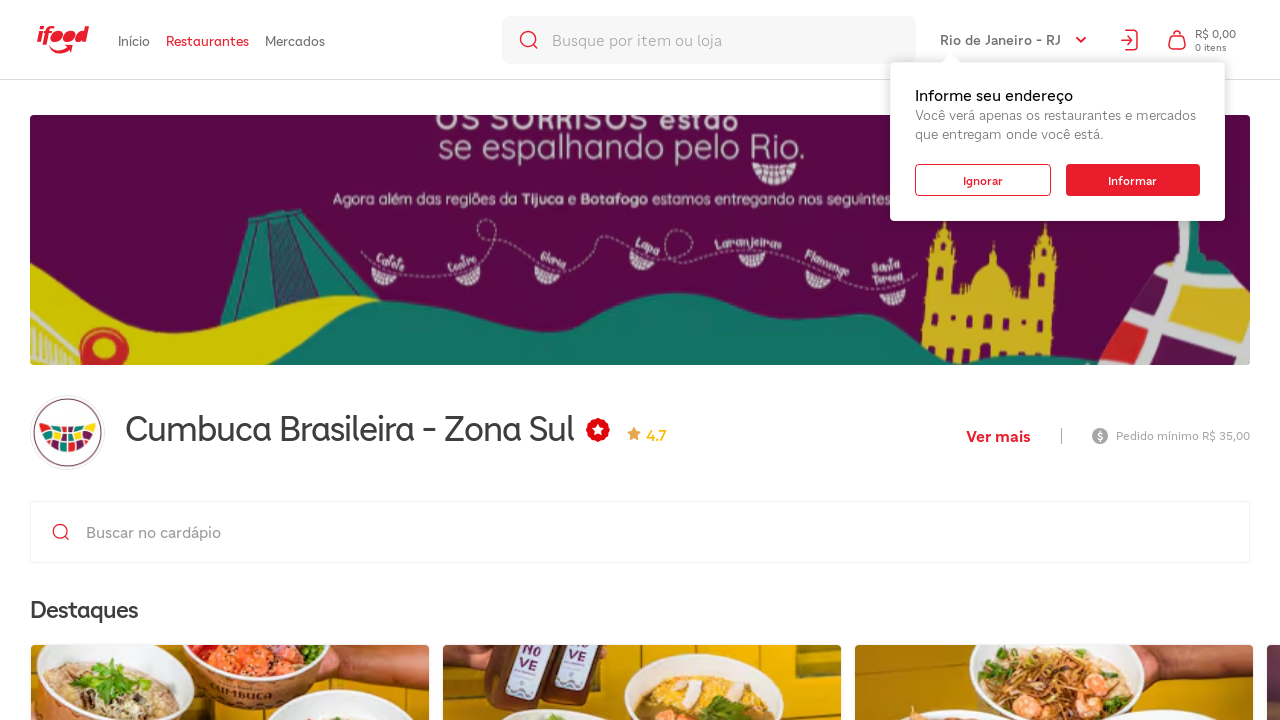

Product price element is visible
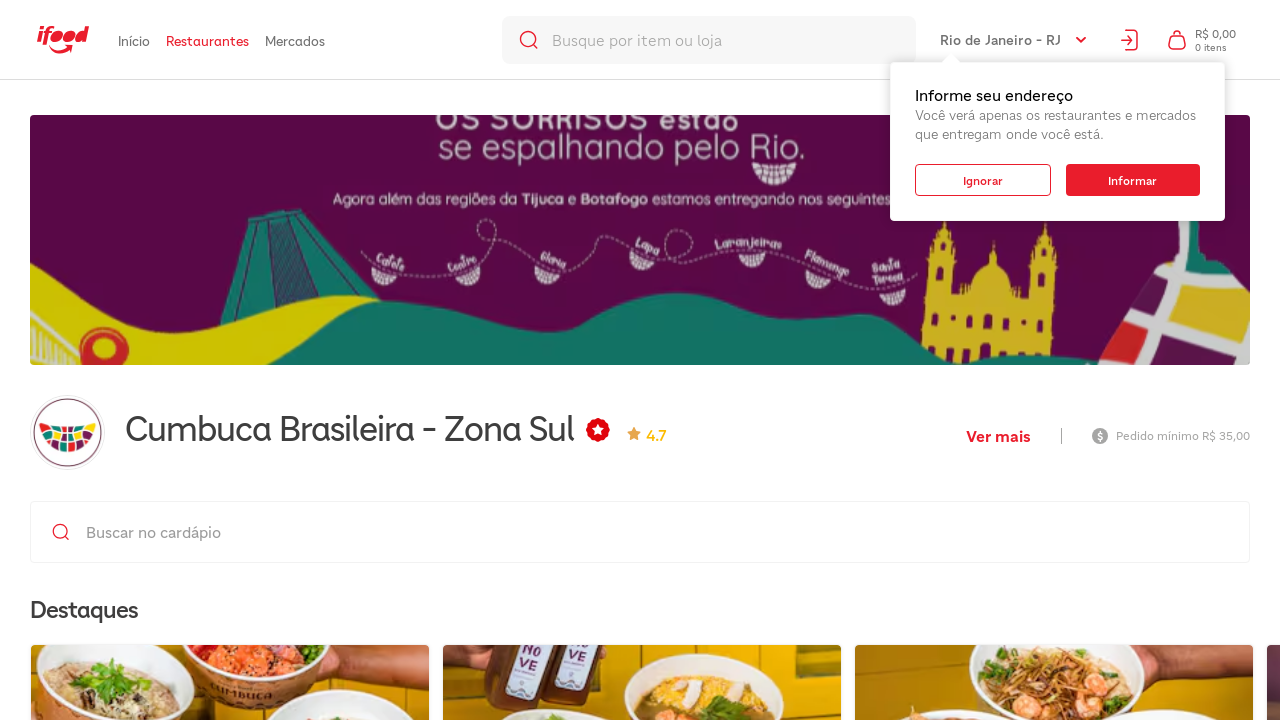

Retrieved section title: • Suchás •
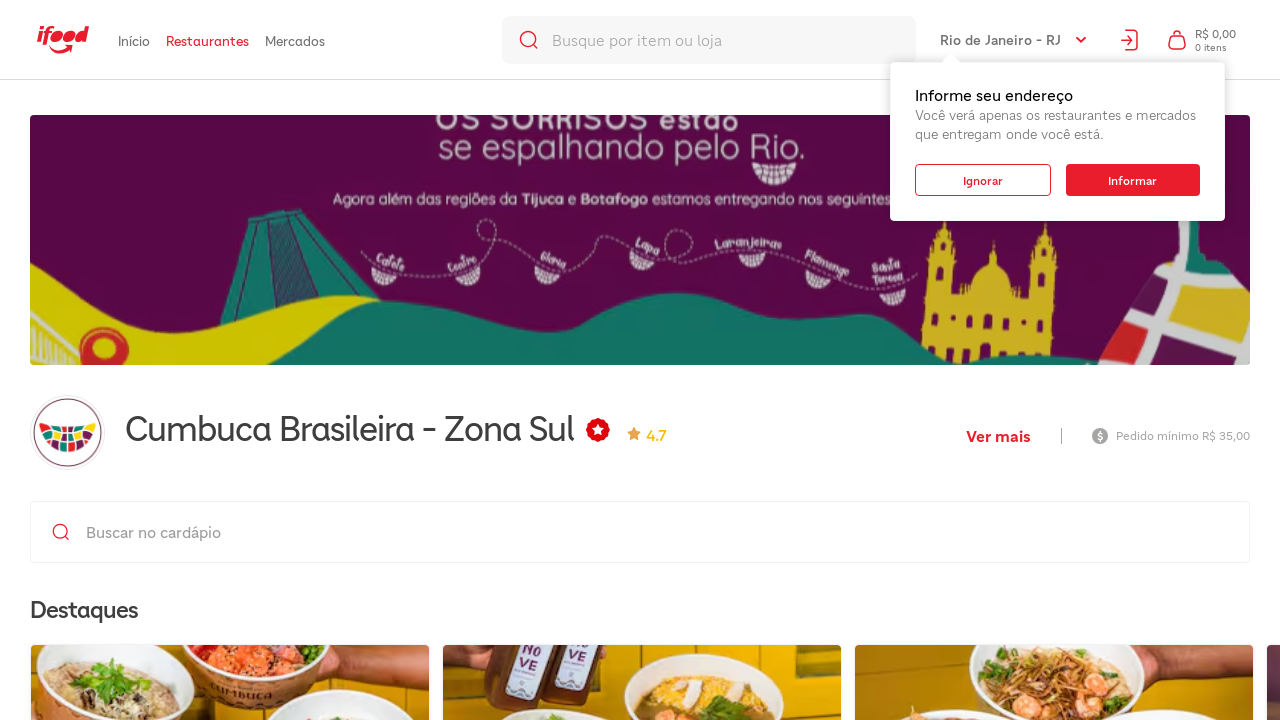

Retrieved 2 product cards from section '• Suchás •'
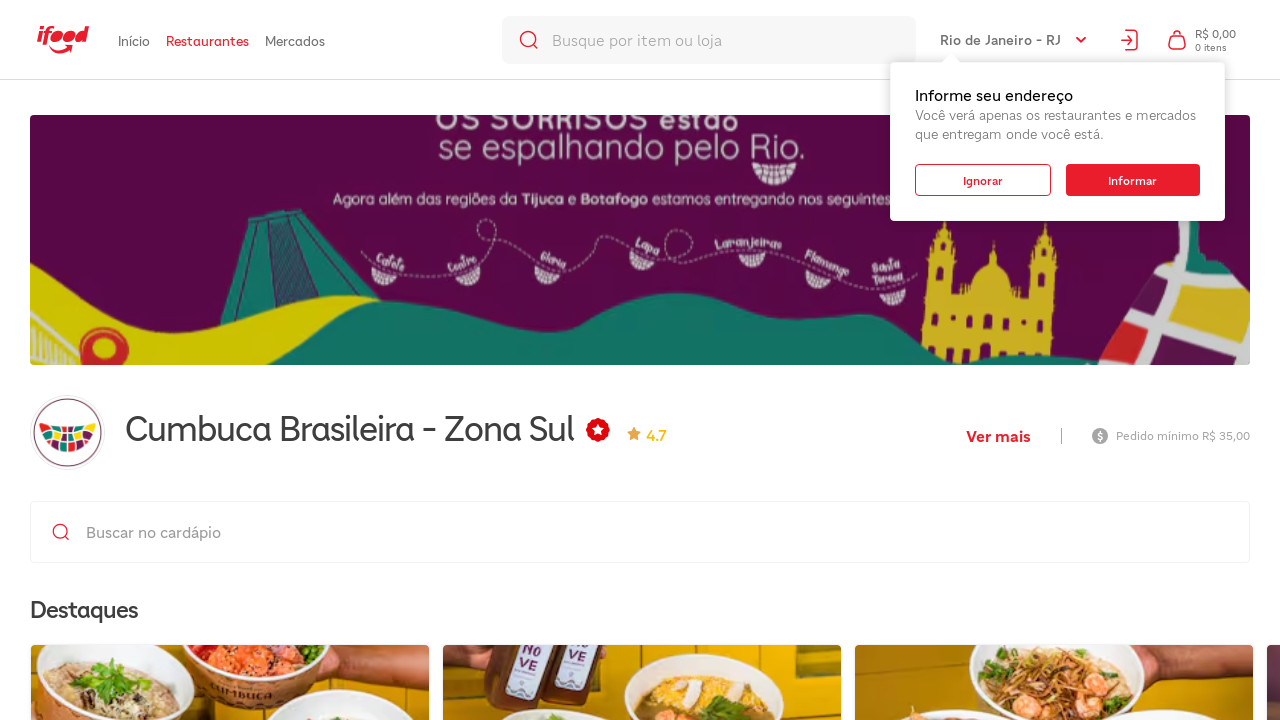

Product description is visible
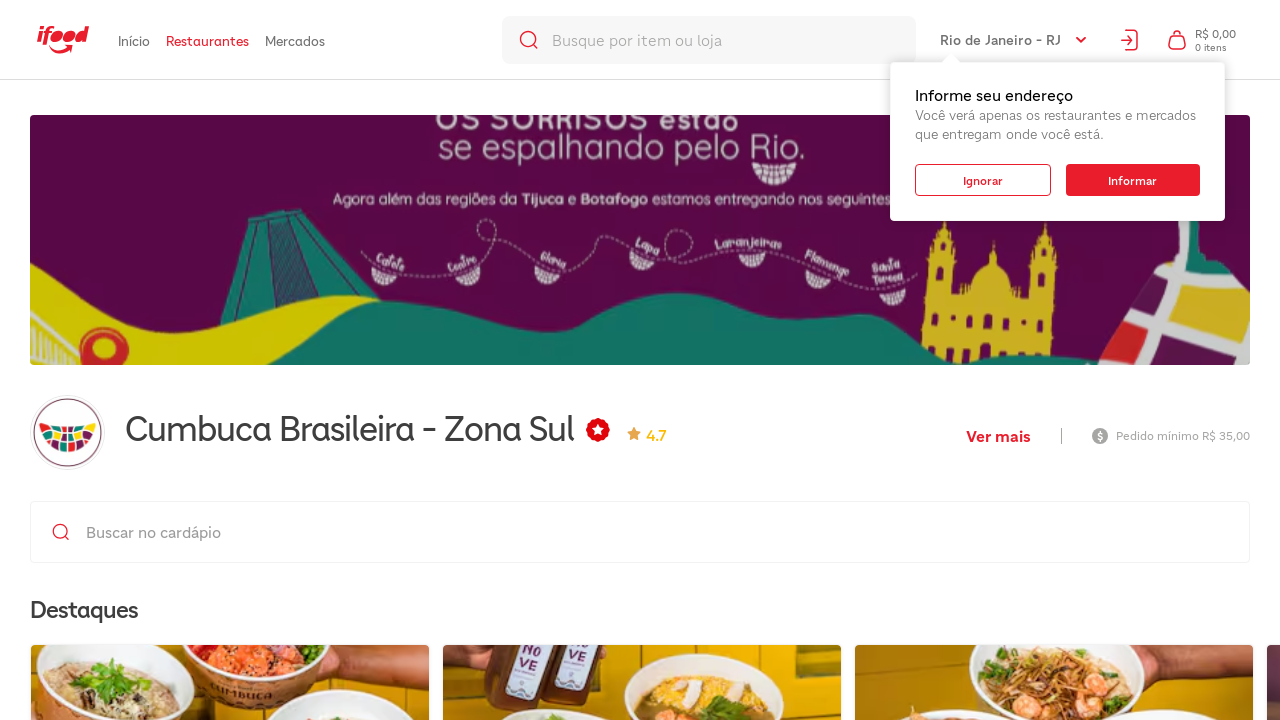

Product price element is visible
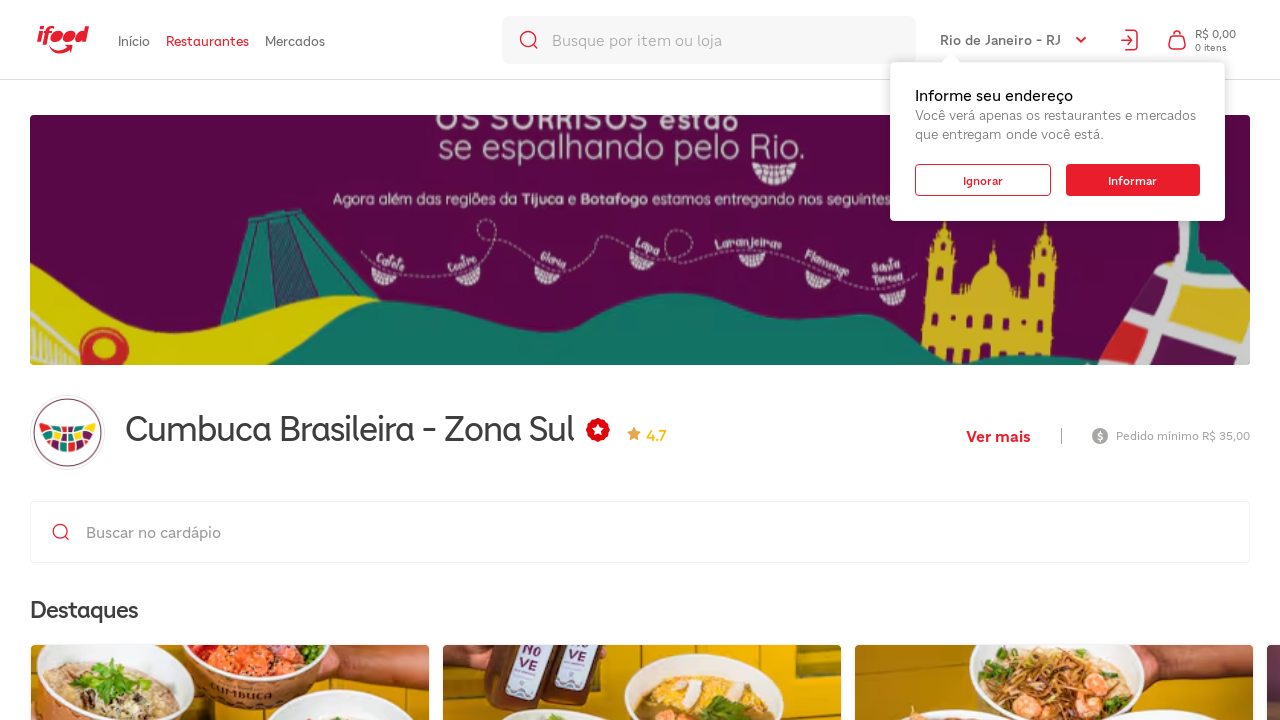

Product description is visible
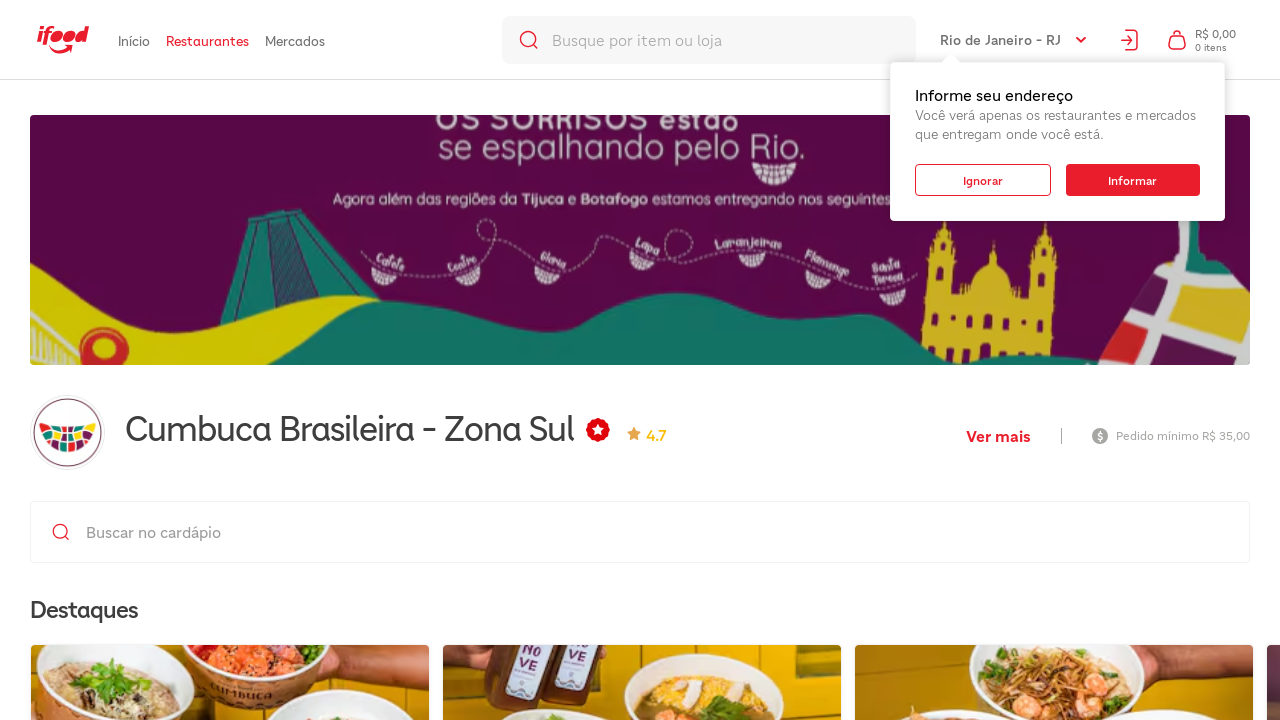

Product price element is visible
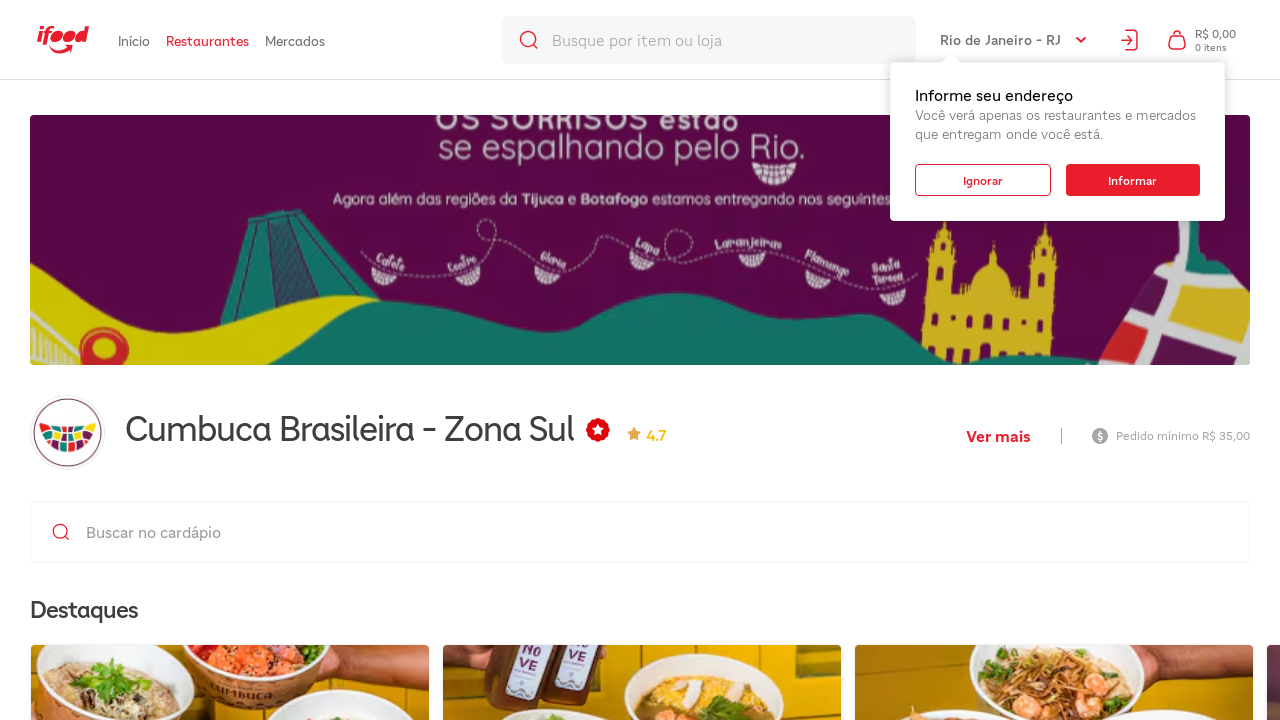

Retrieved section title: • Bebidas •
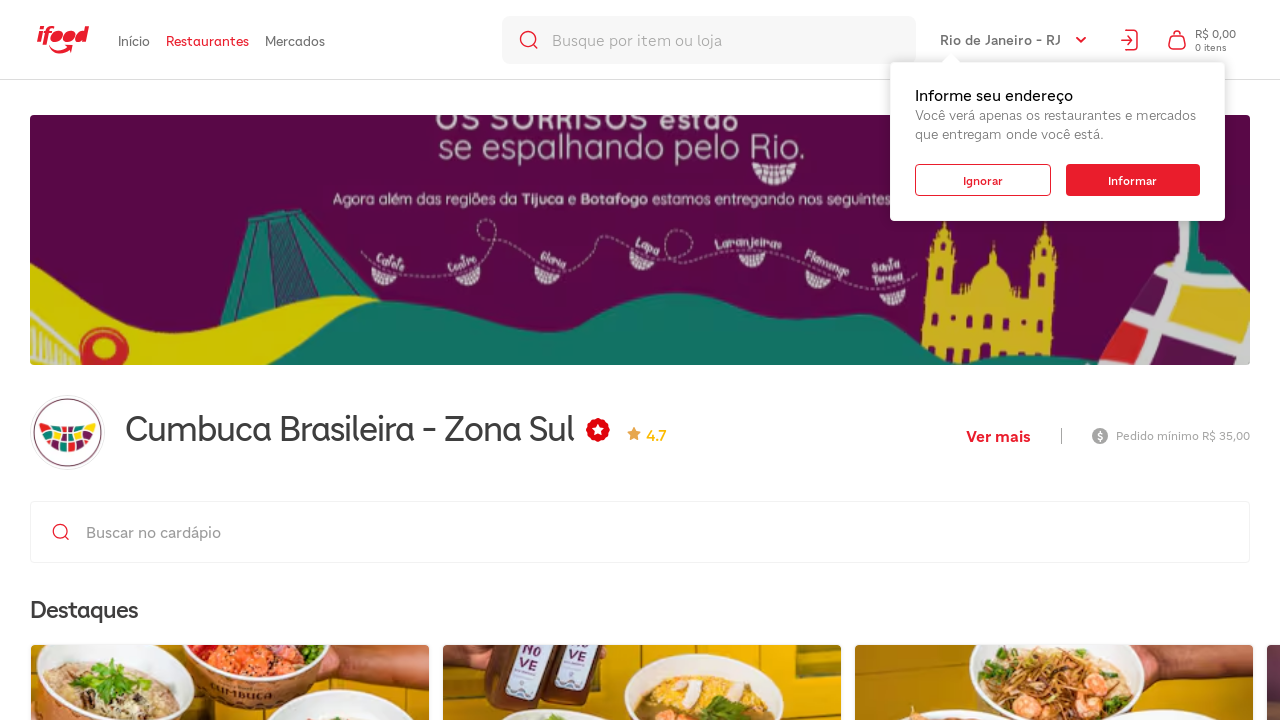

Retrieved 13 product cards from section '• Bebidas •'
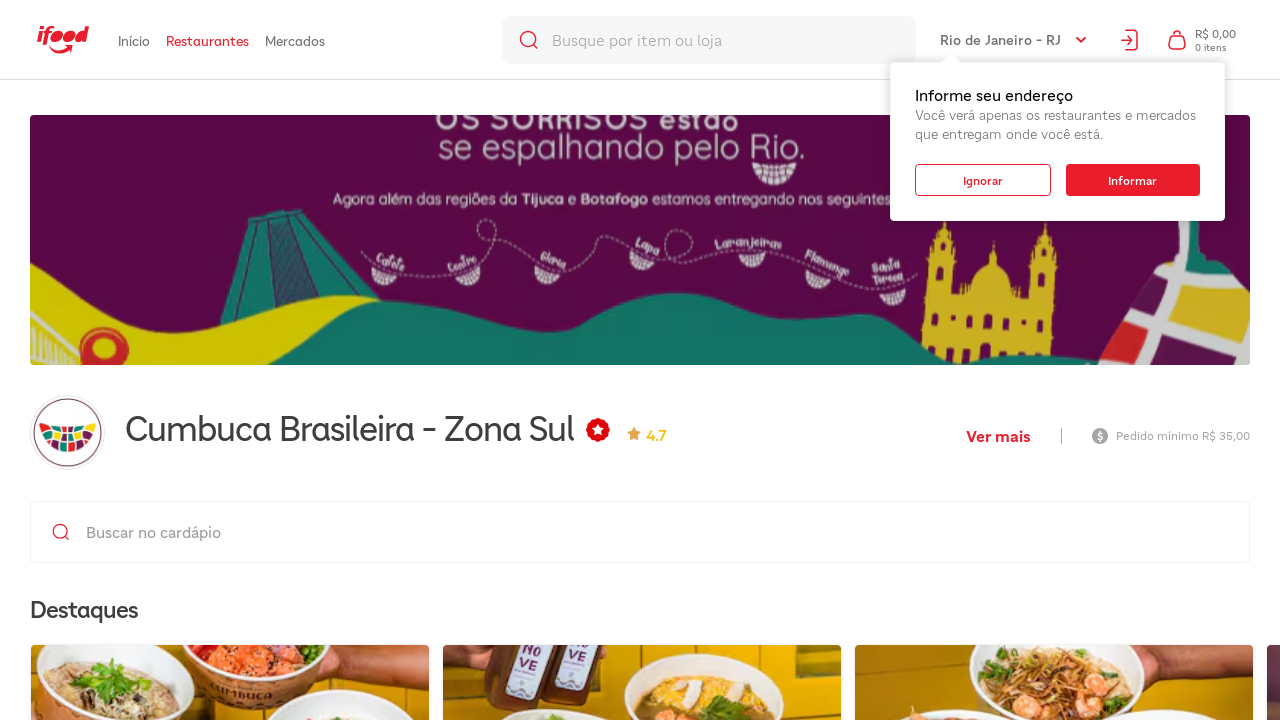

Product description is visible
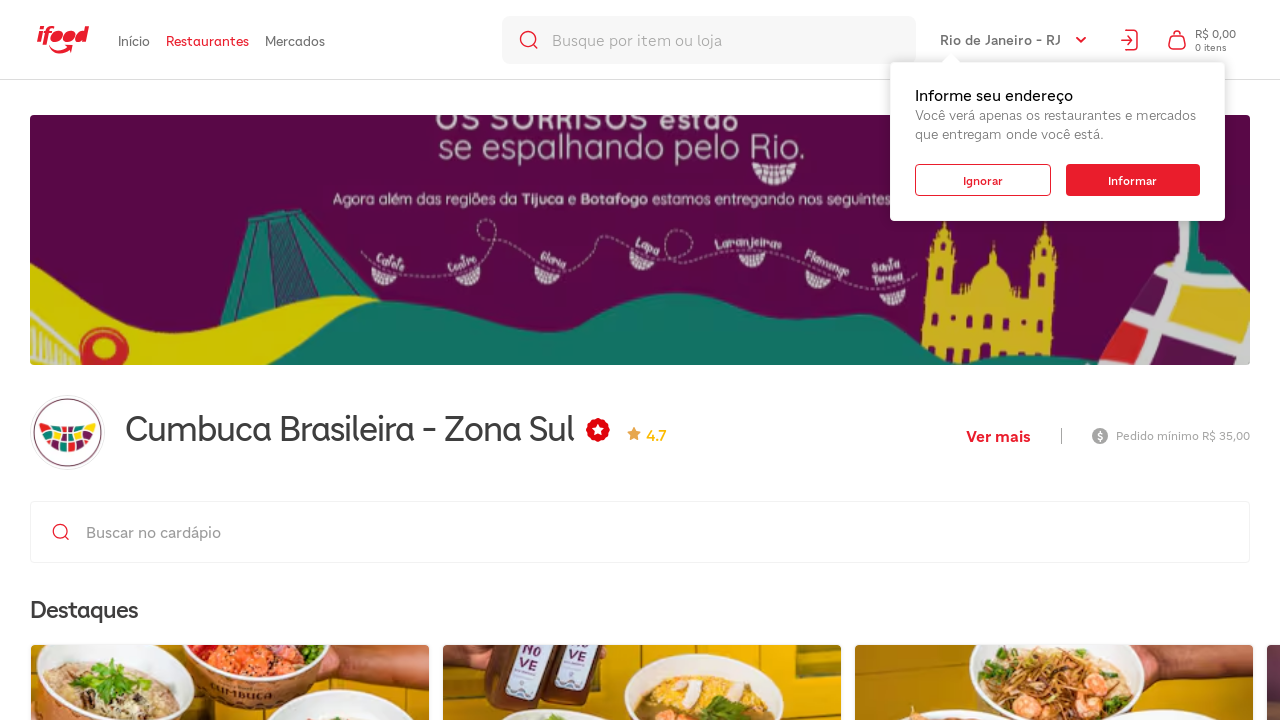

Product price element is visible
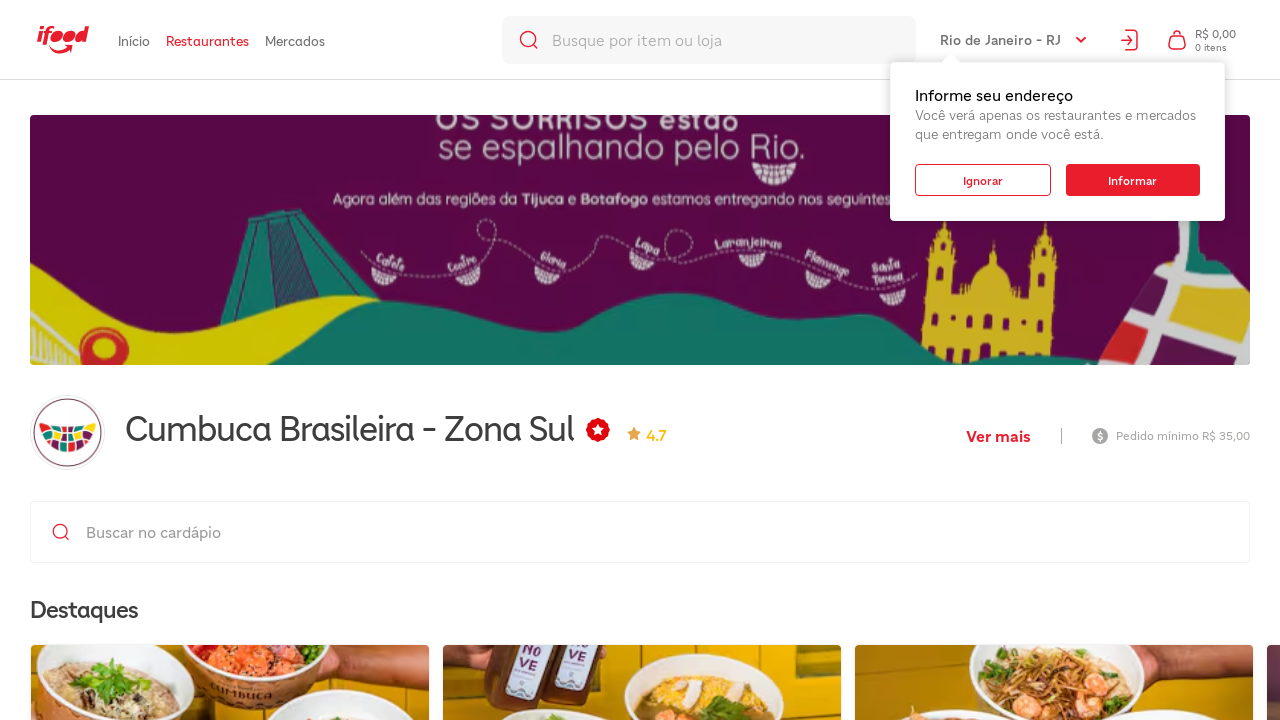

Product description is visible
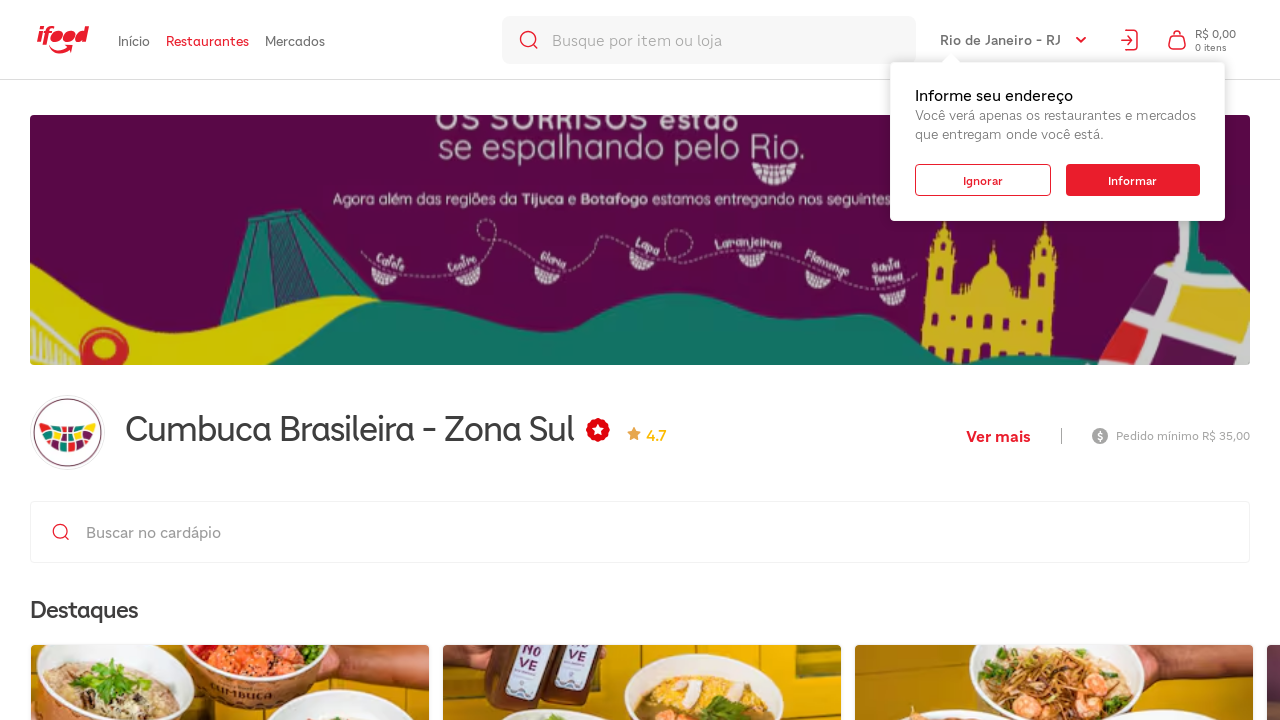

Product price element is visible
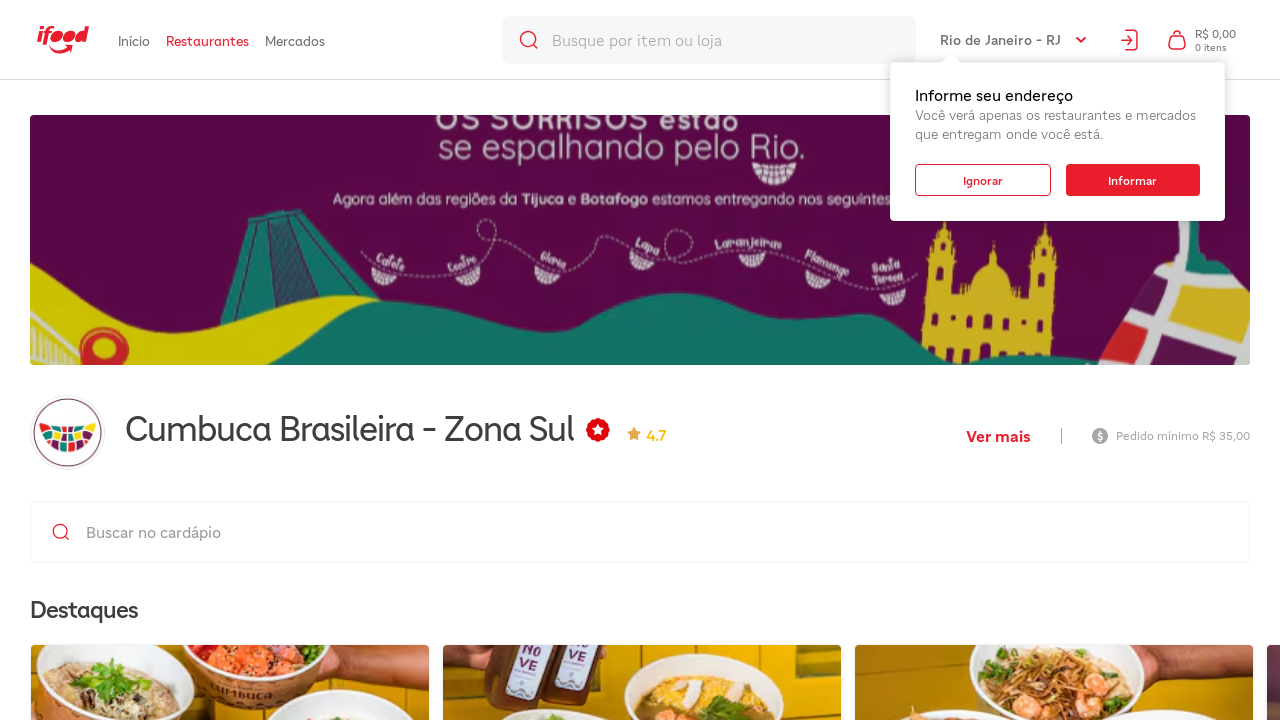

Product description is visible
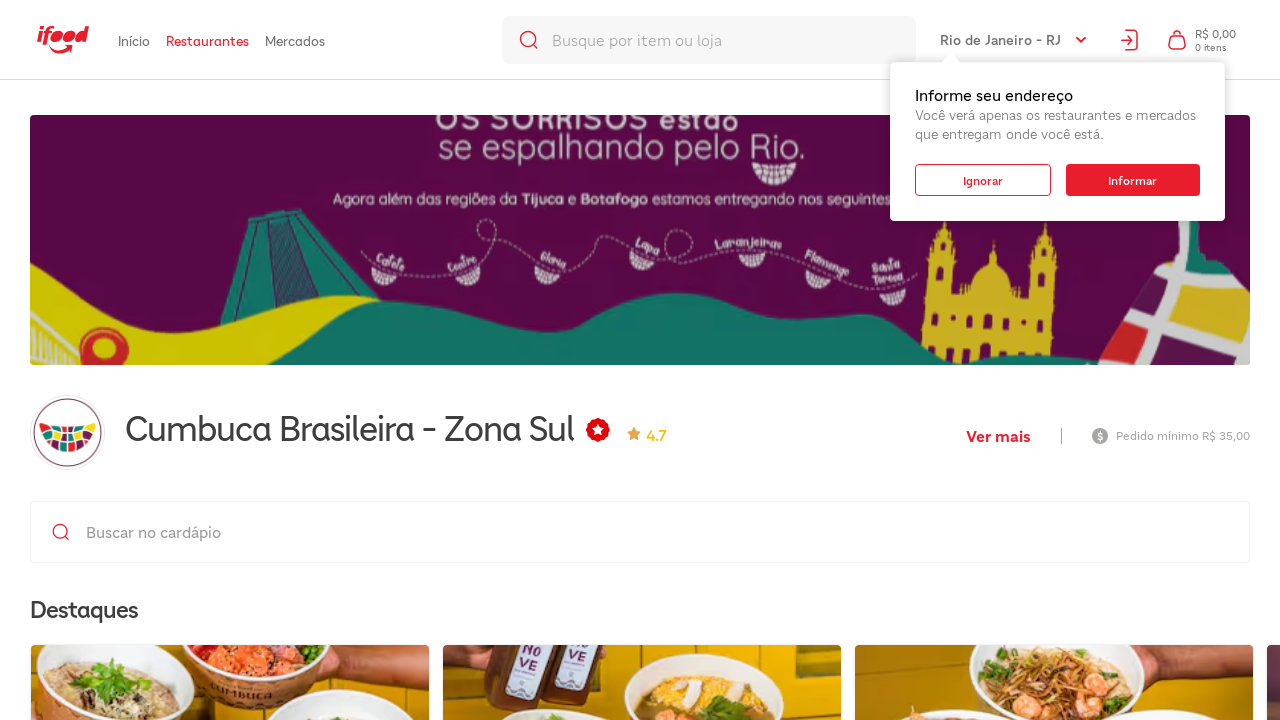

Product price element is visible
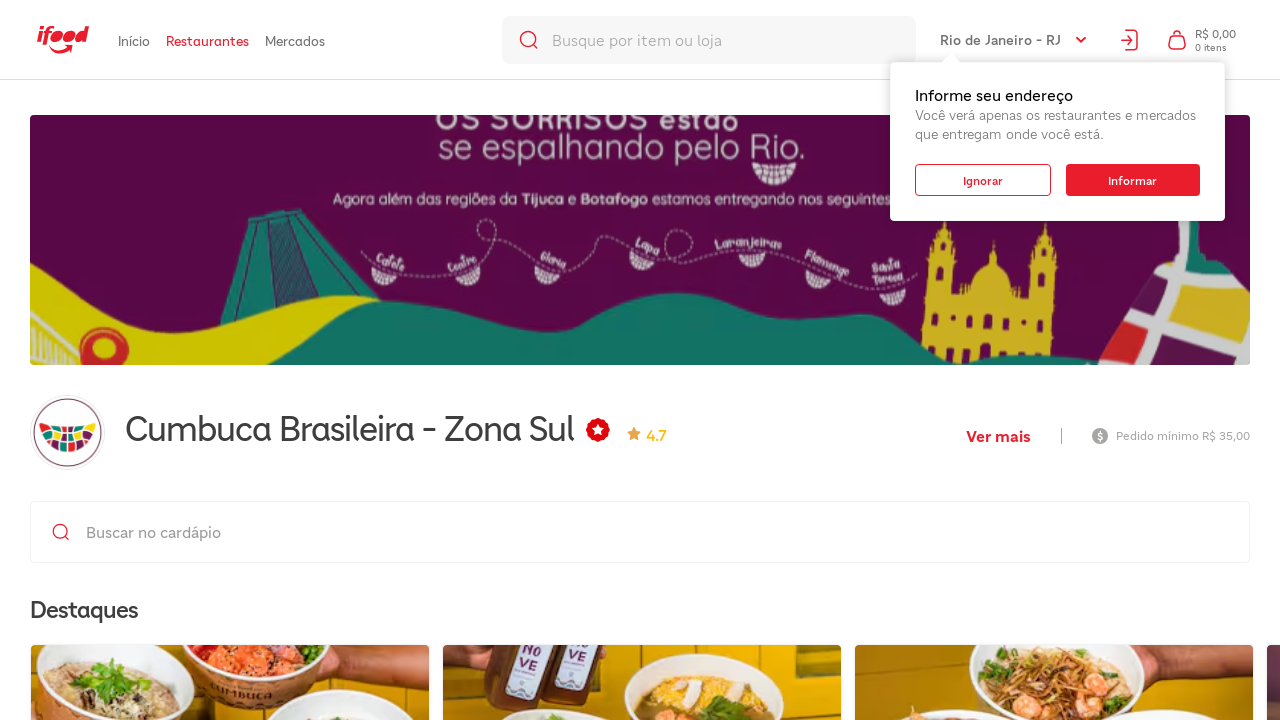

Product description is visible
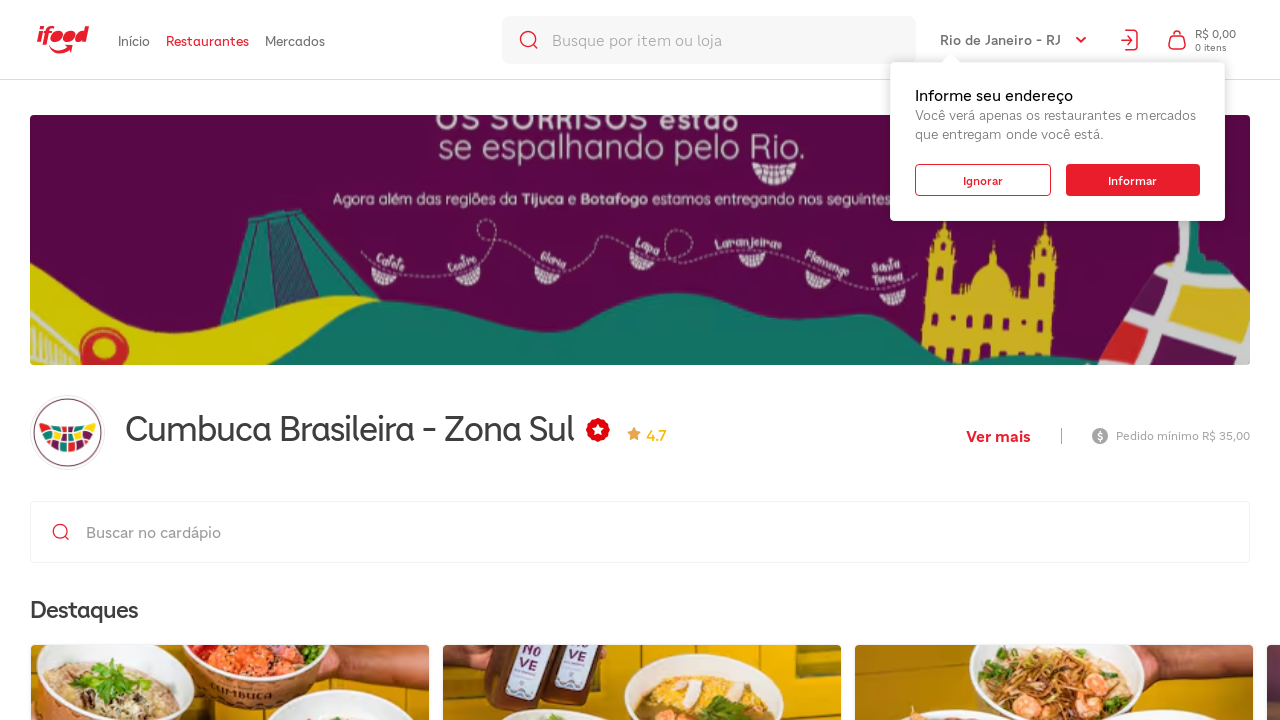

Product price element is visible
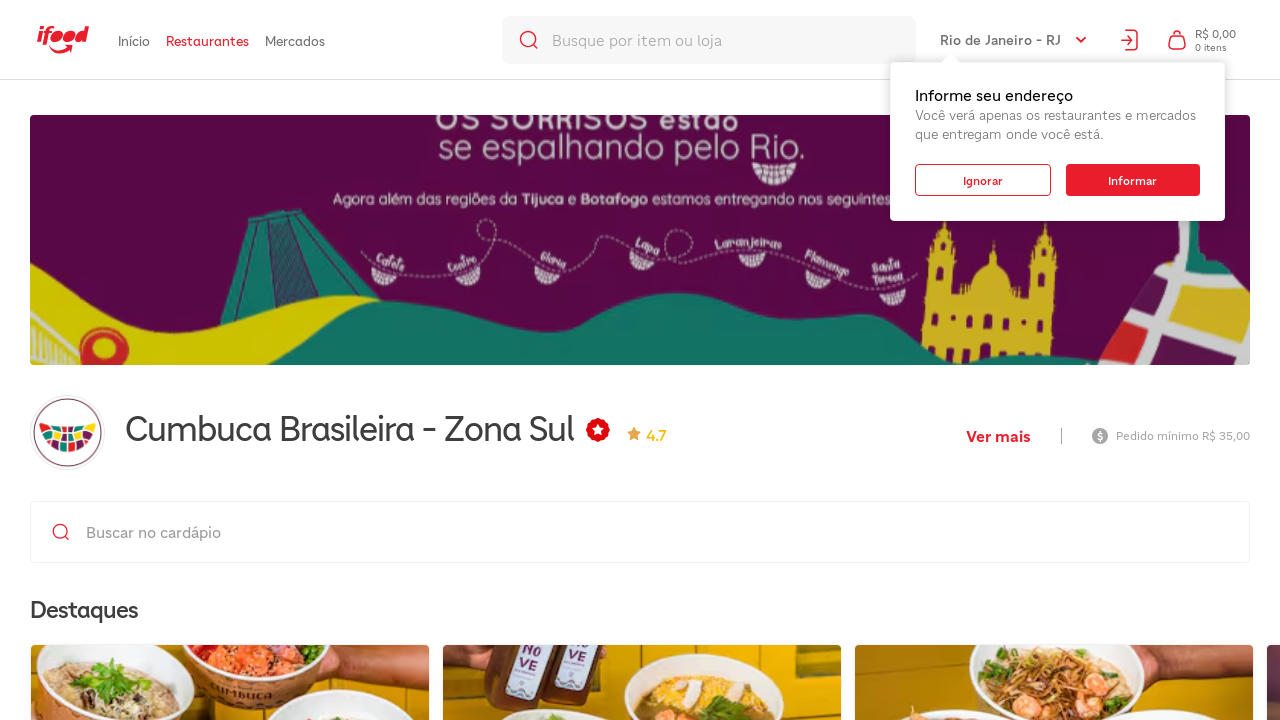

Product description is visible
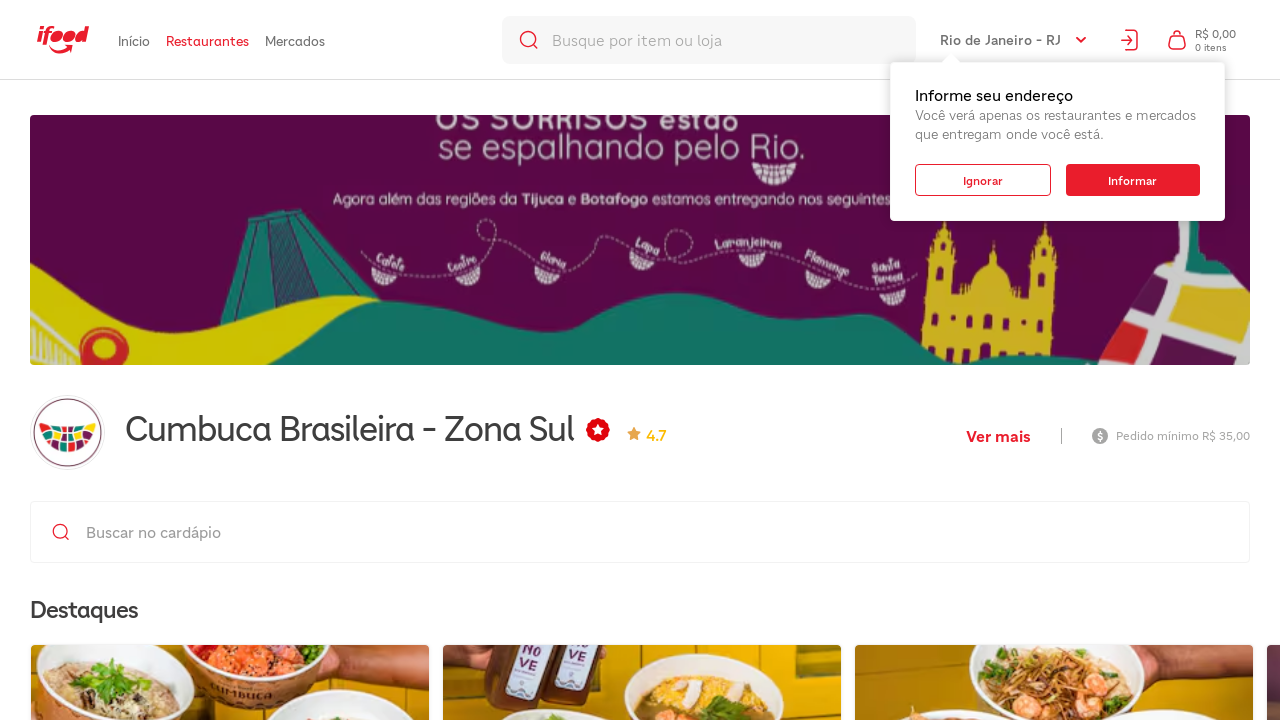

Product price element is visible
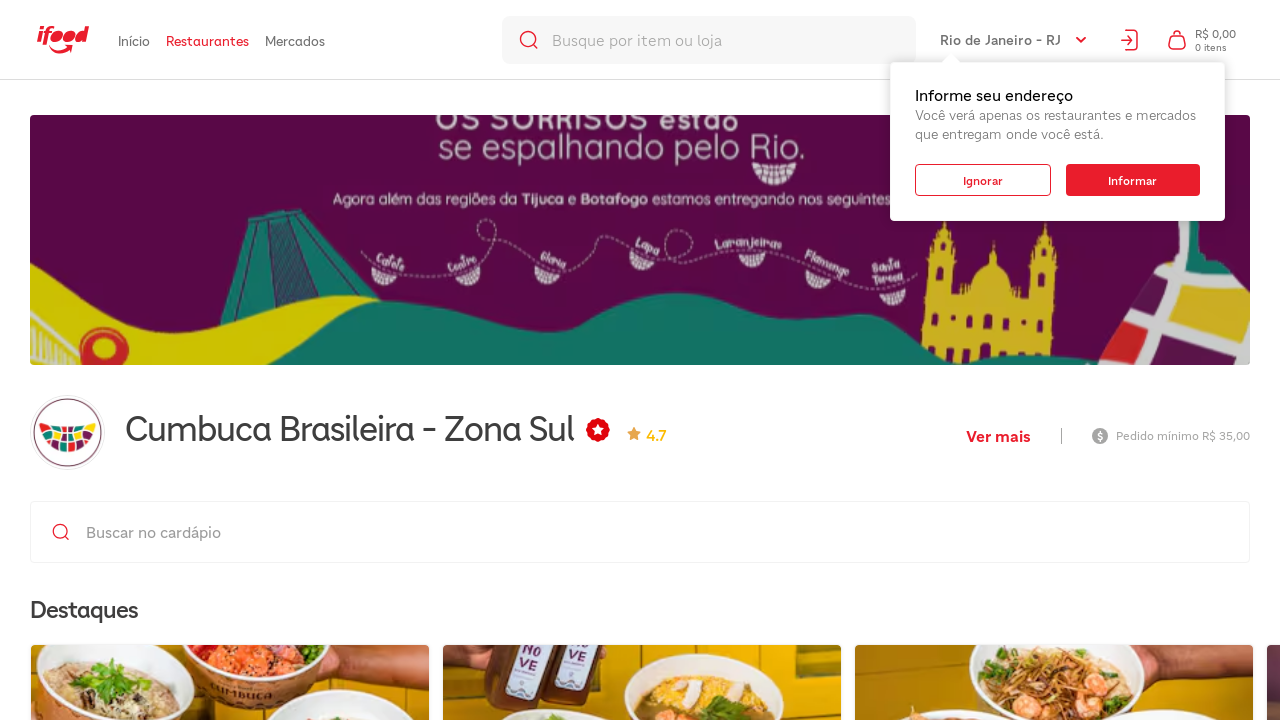

Product description is visible
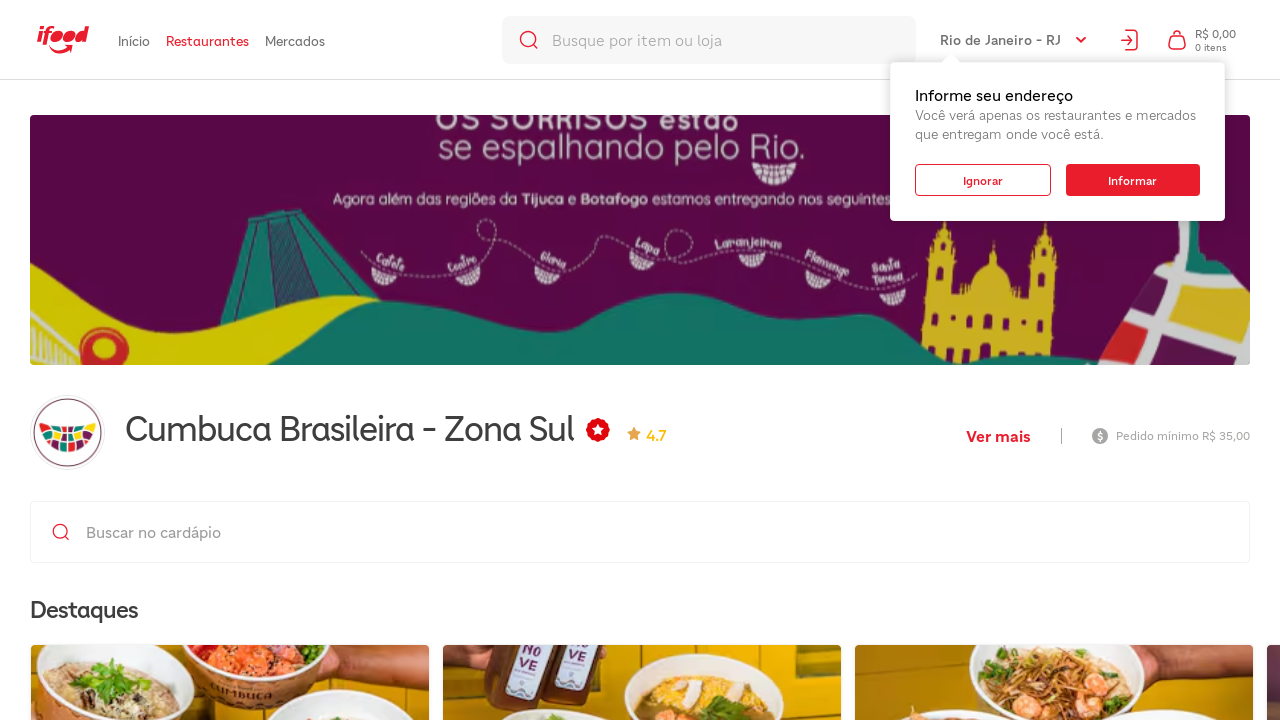

Product price element is visible
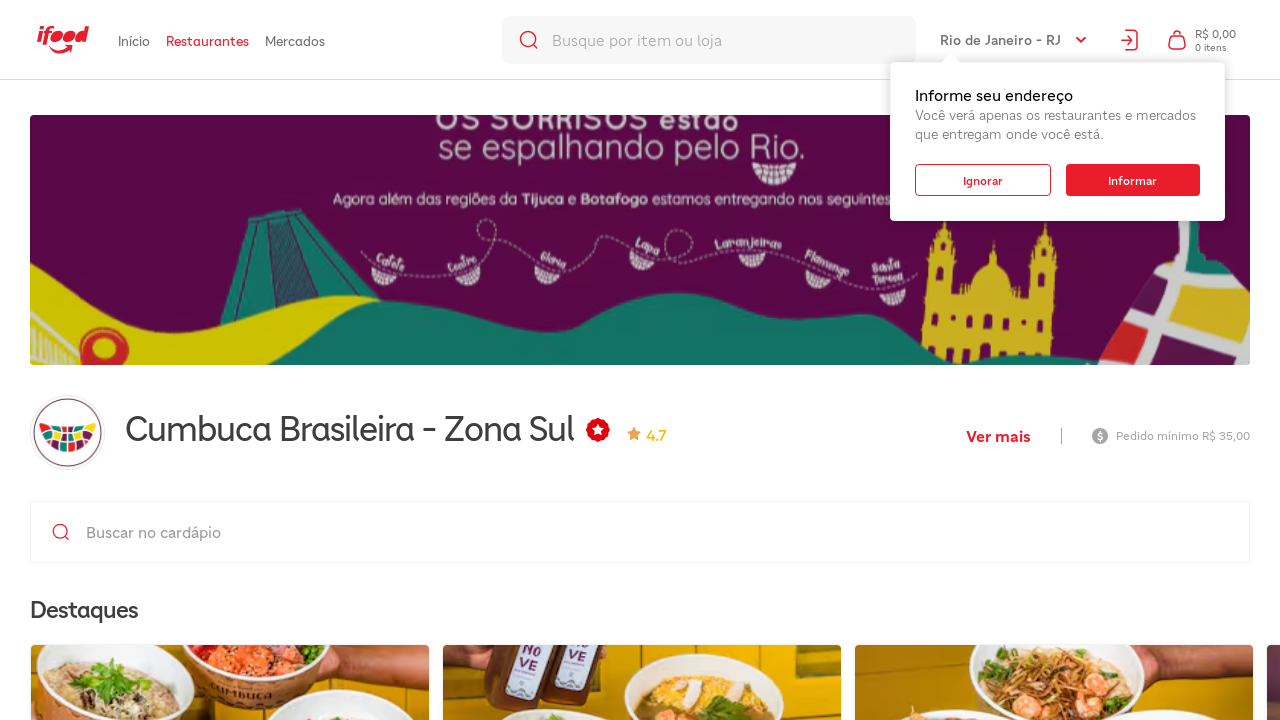

Product description is visible
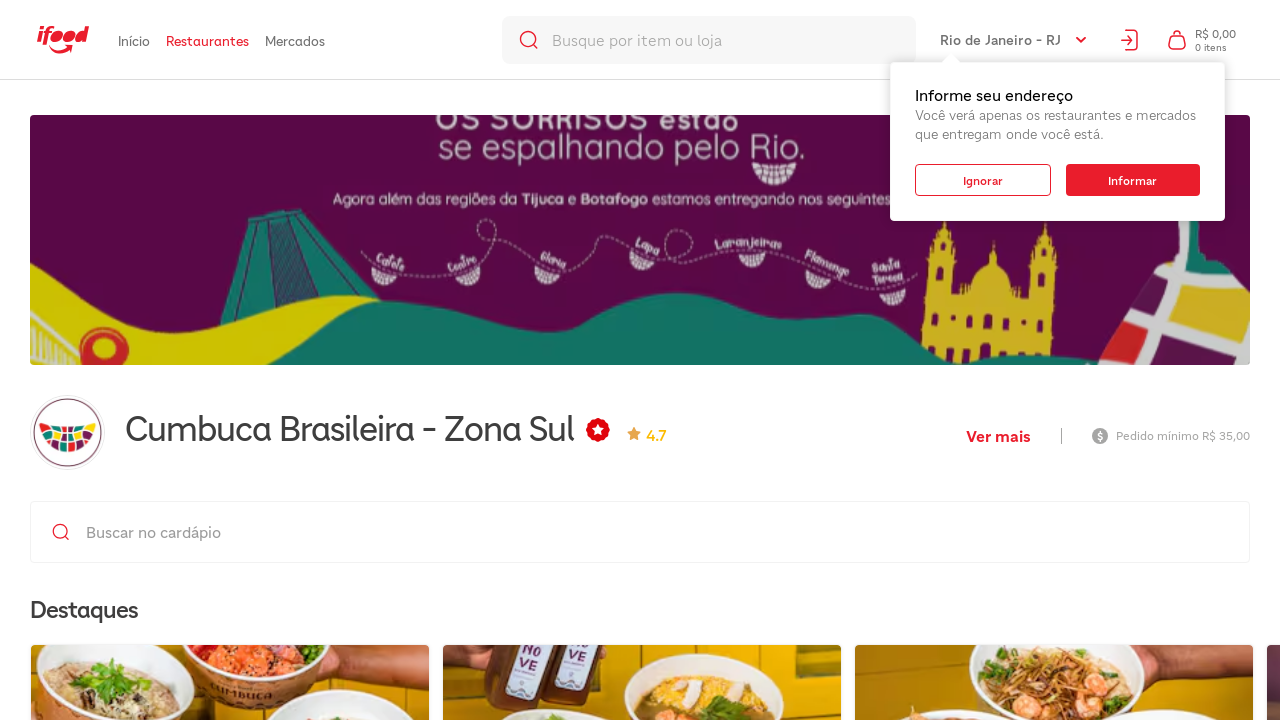

Product price element is visible
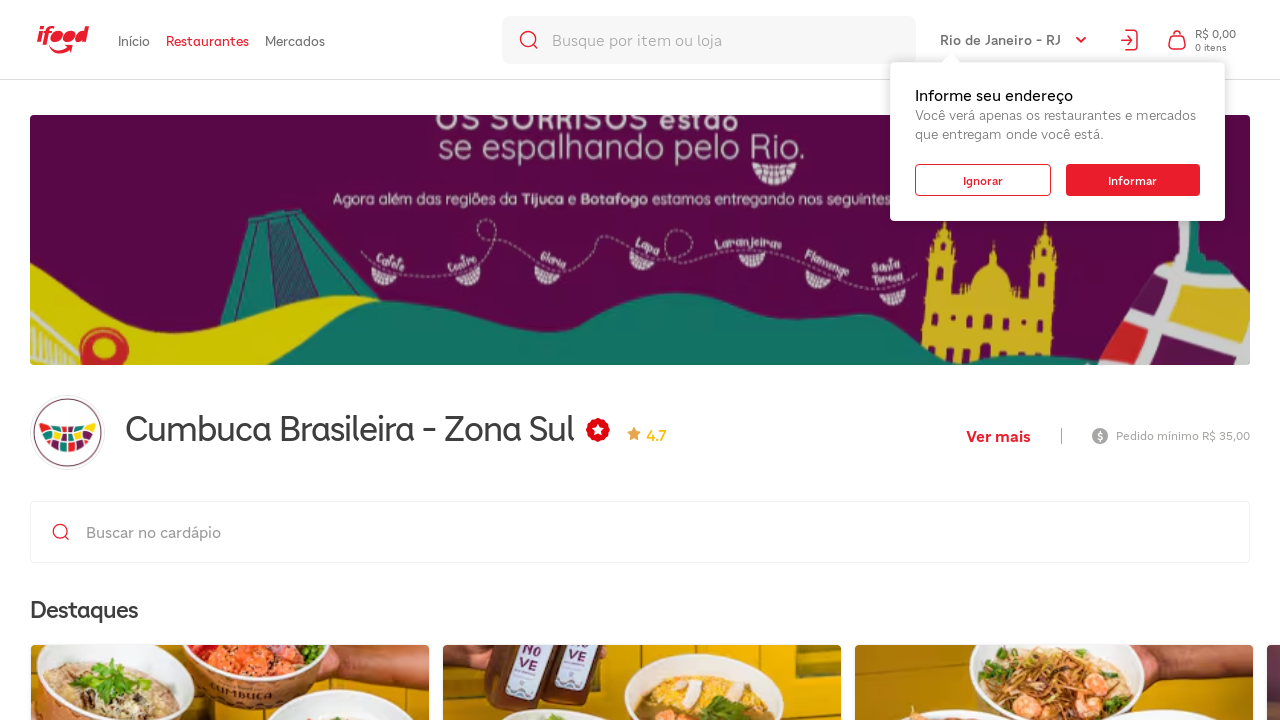

Product description is visible
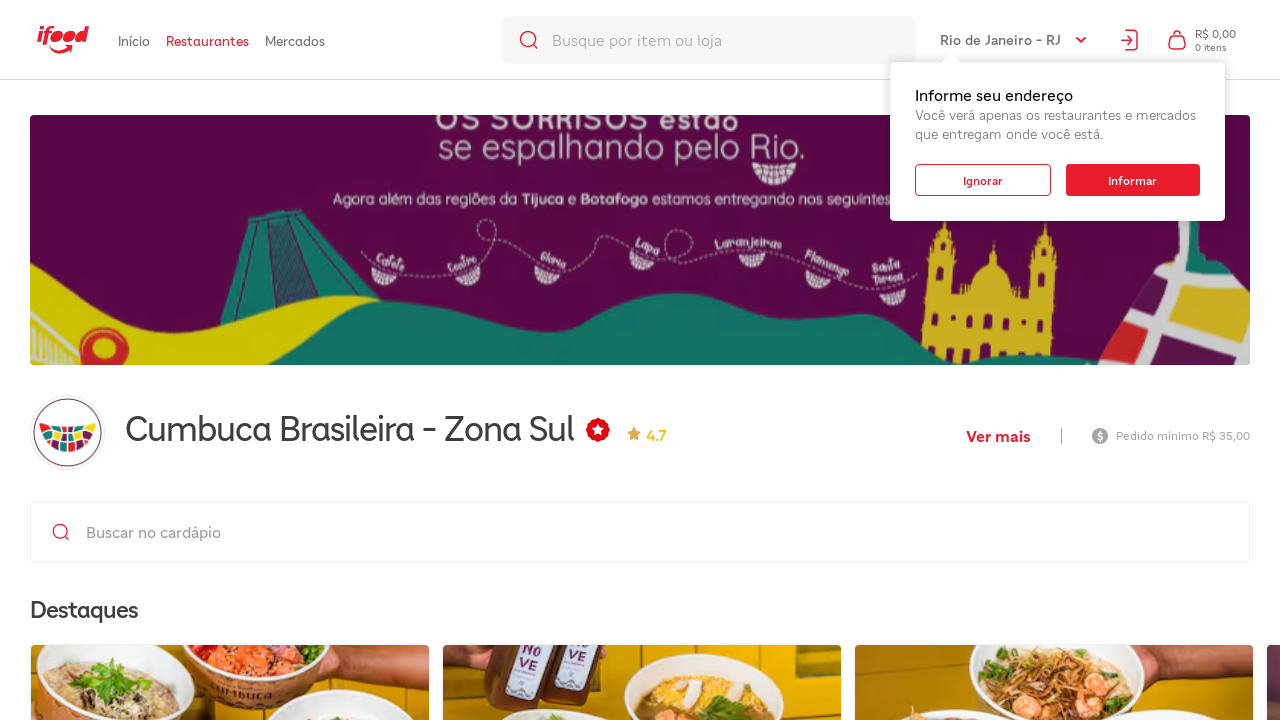

Product price element is visible
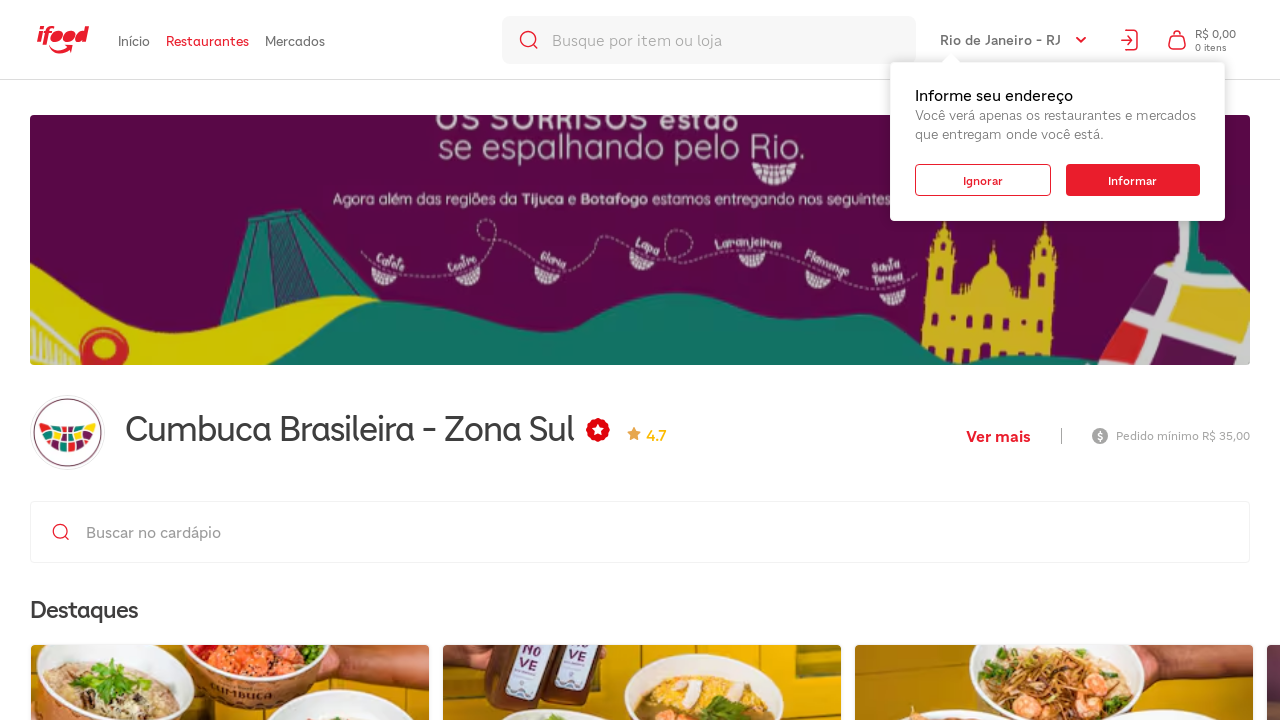

Product description is visible
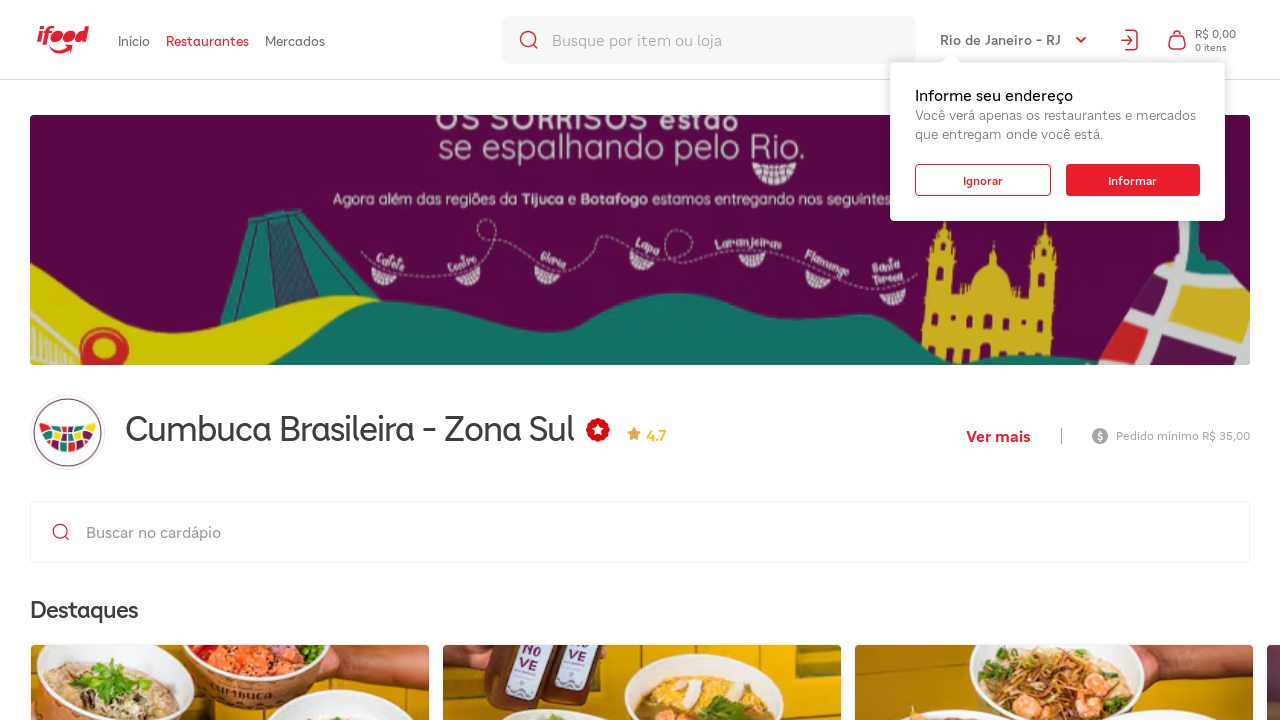

Product price element is visible
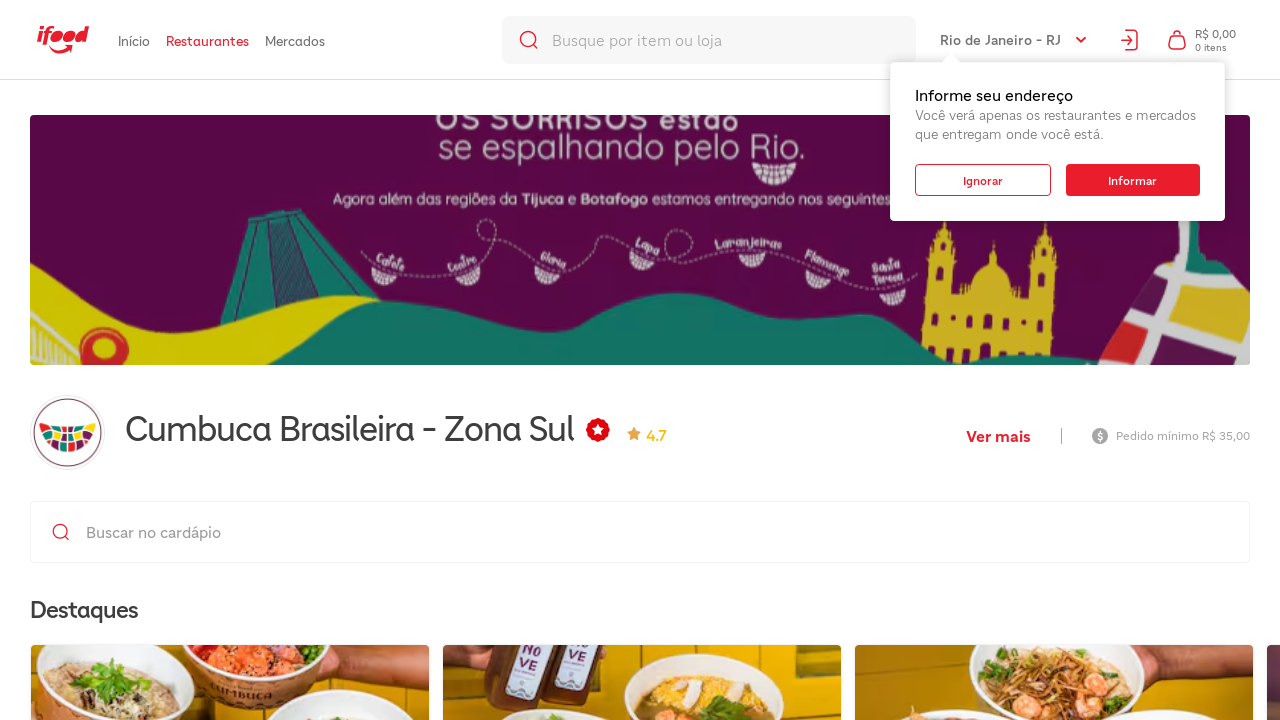

Product description is visible
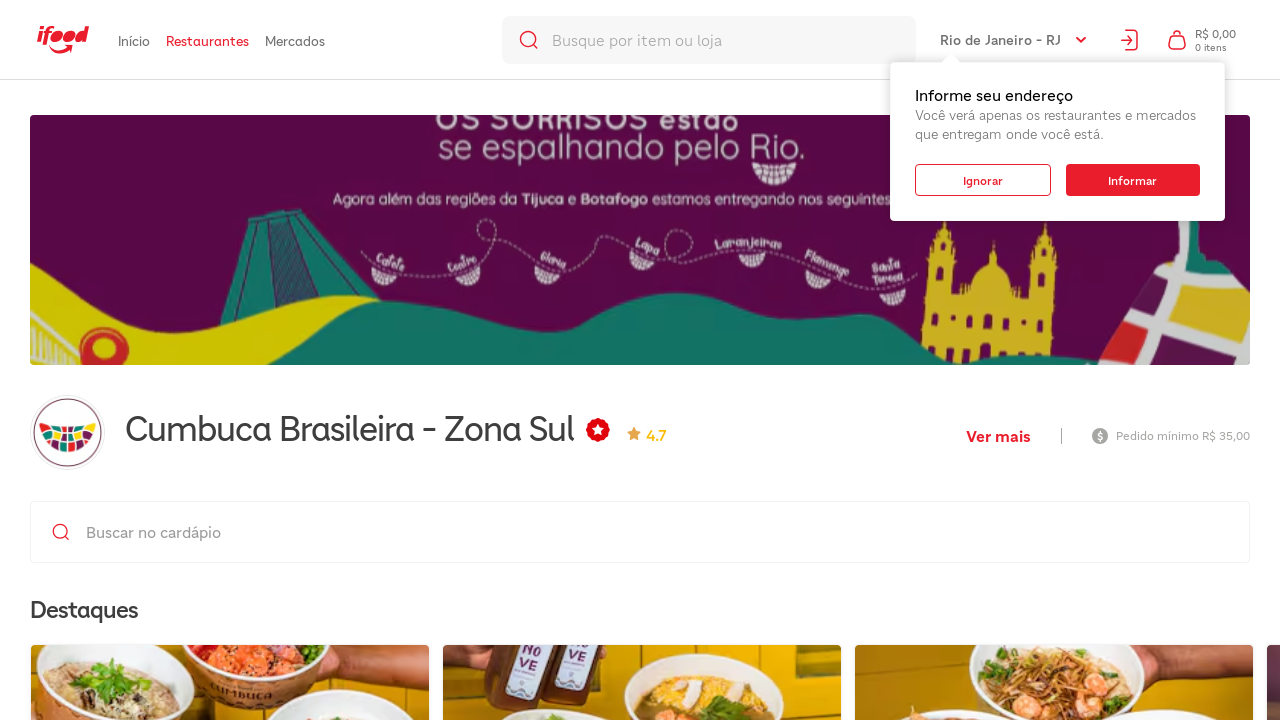

Product price element is visible
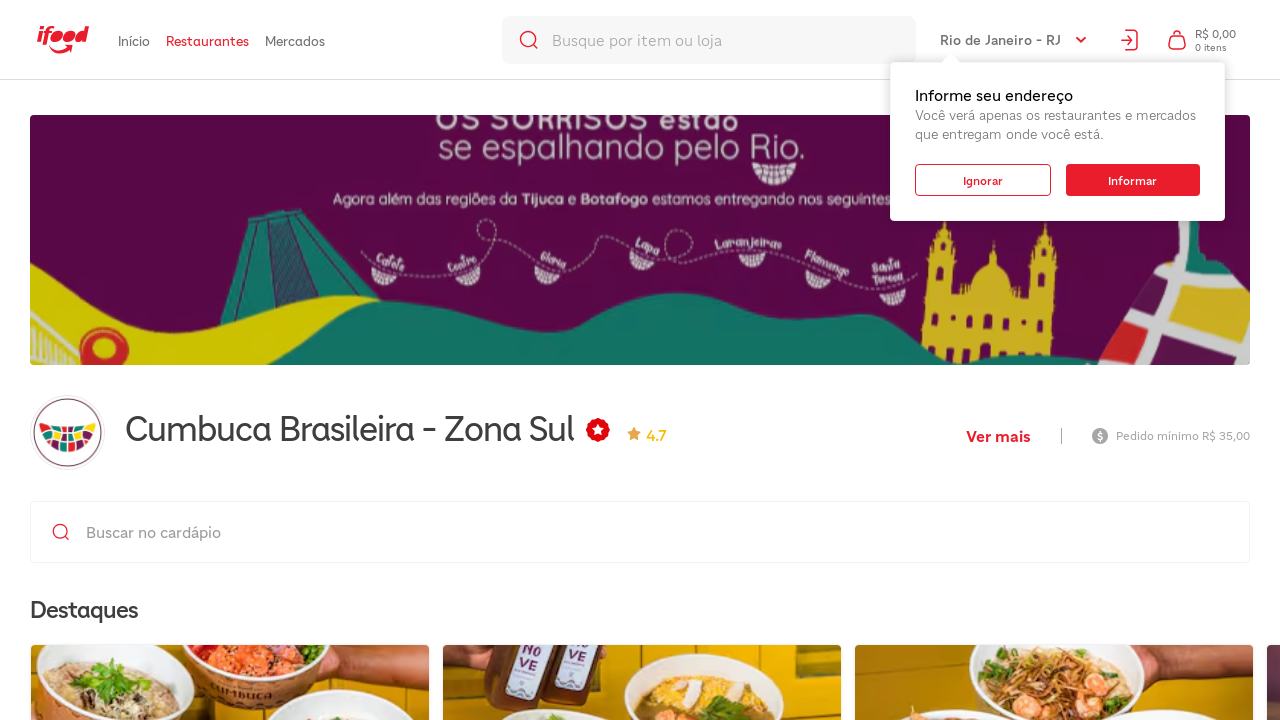

Product description is visible
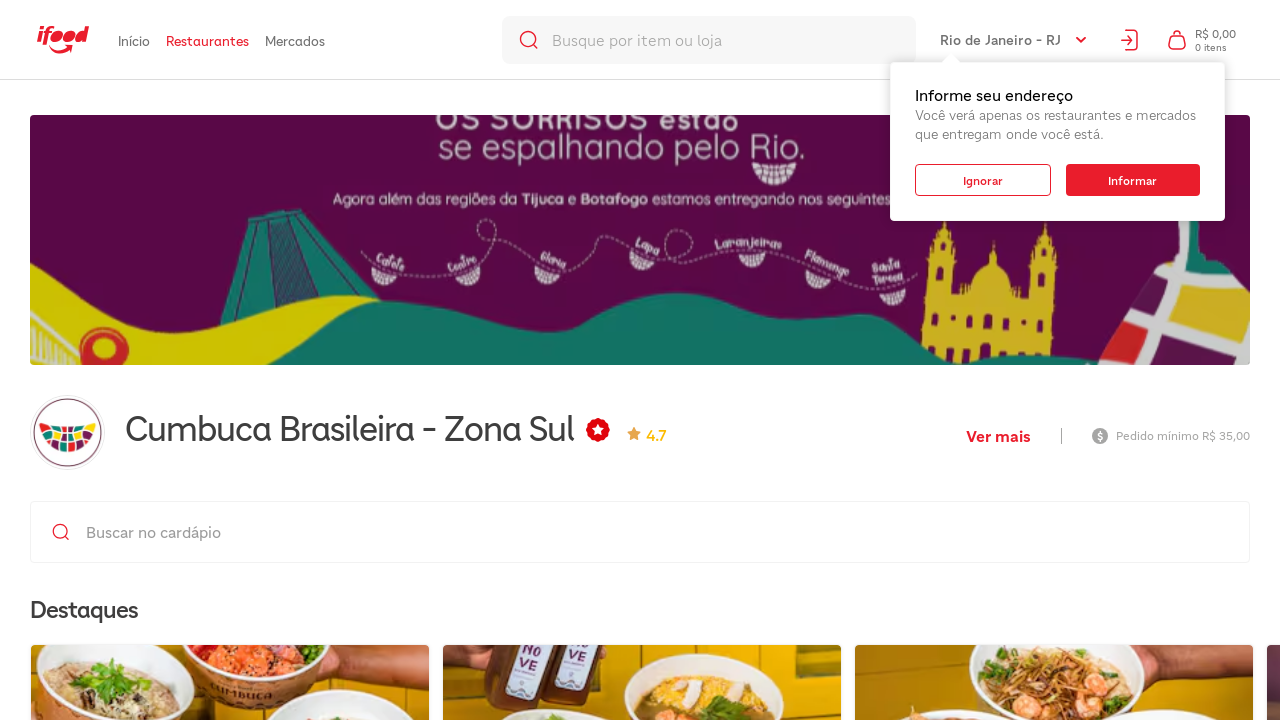

Product price element is visible
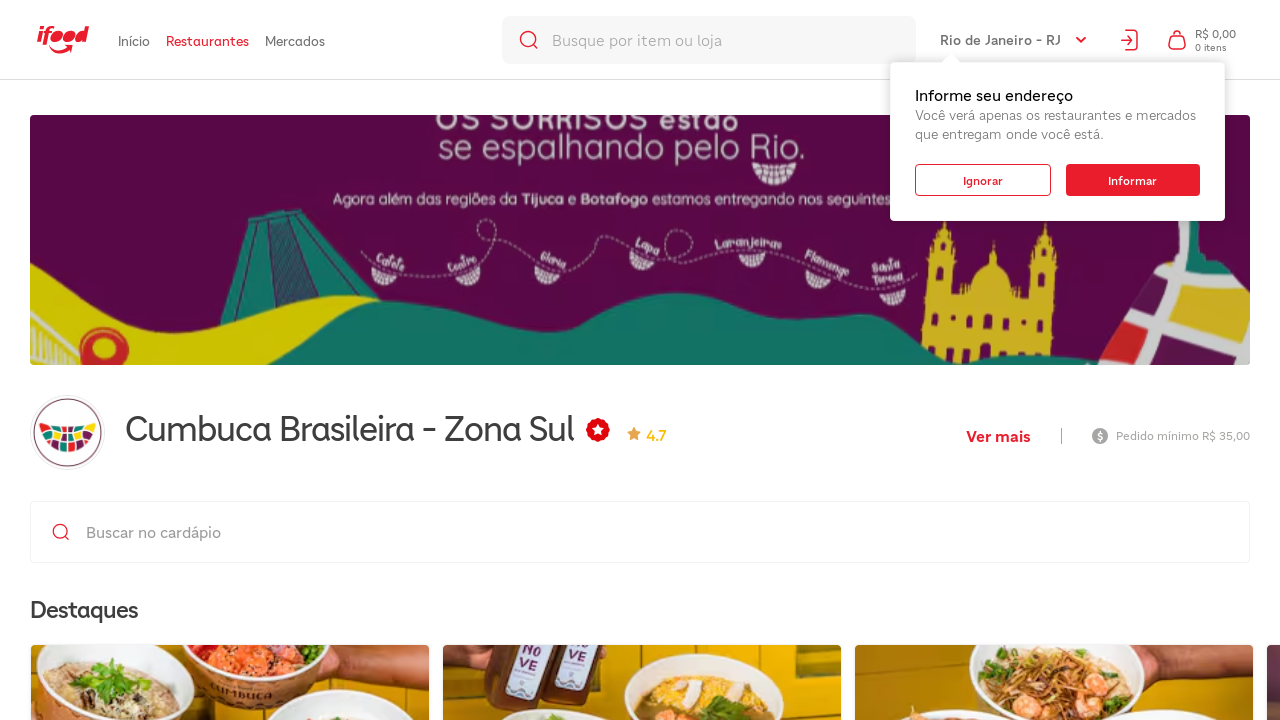

Product description is visible
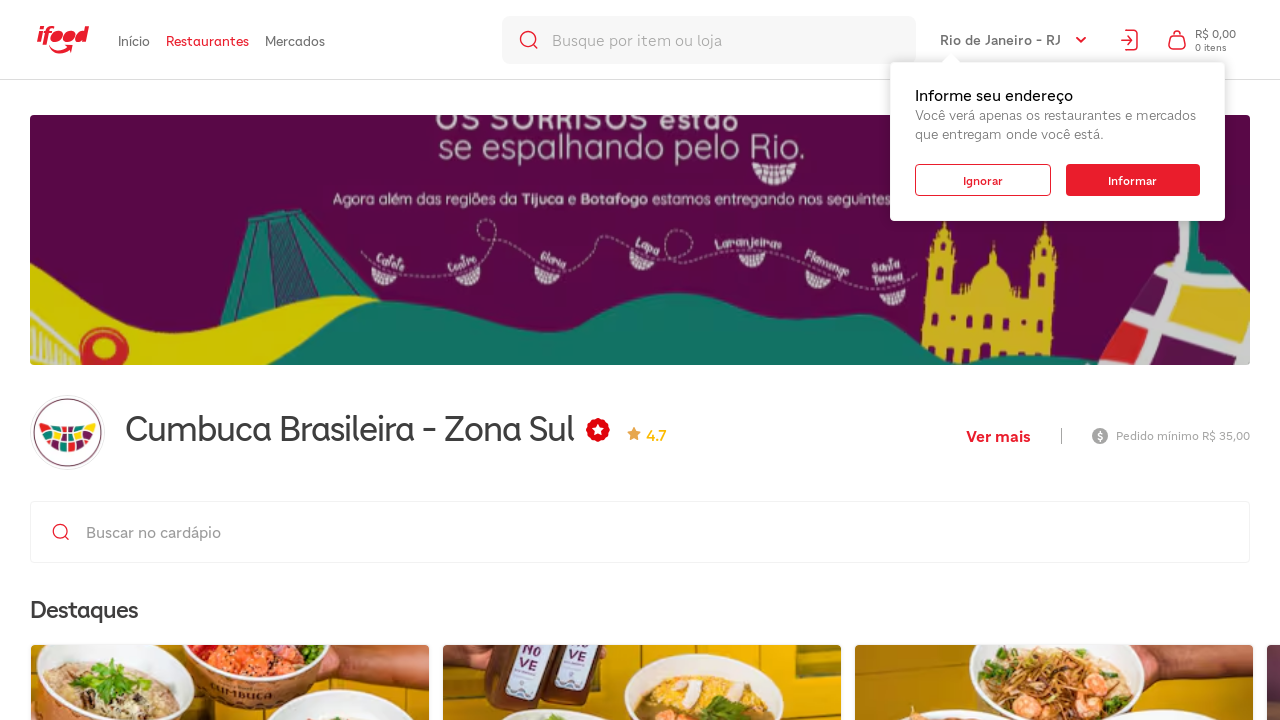

Product price element is visible
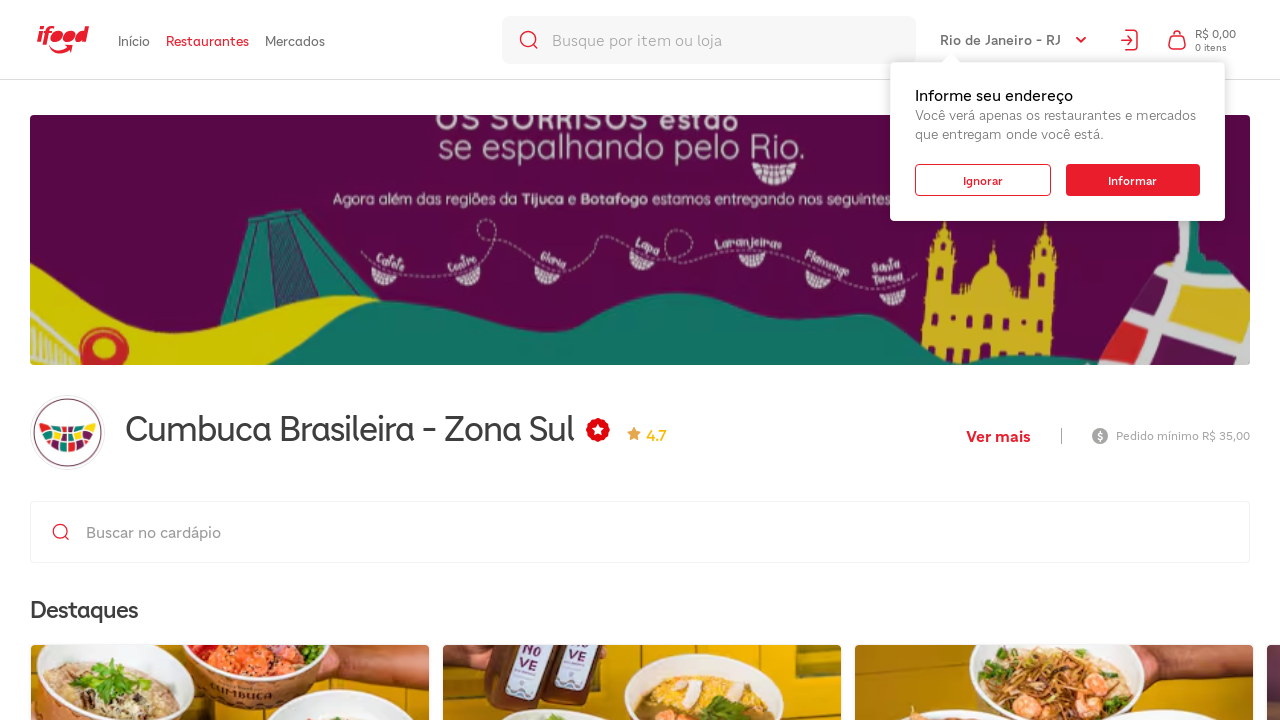

Product description is visible
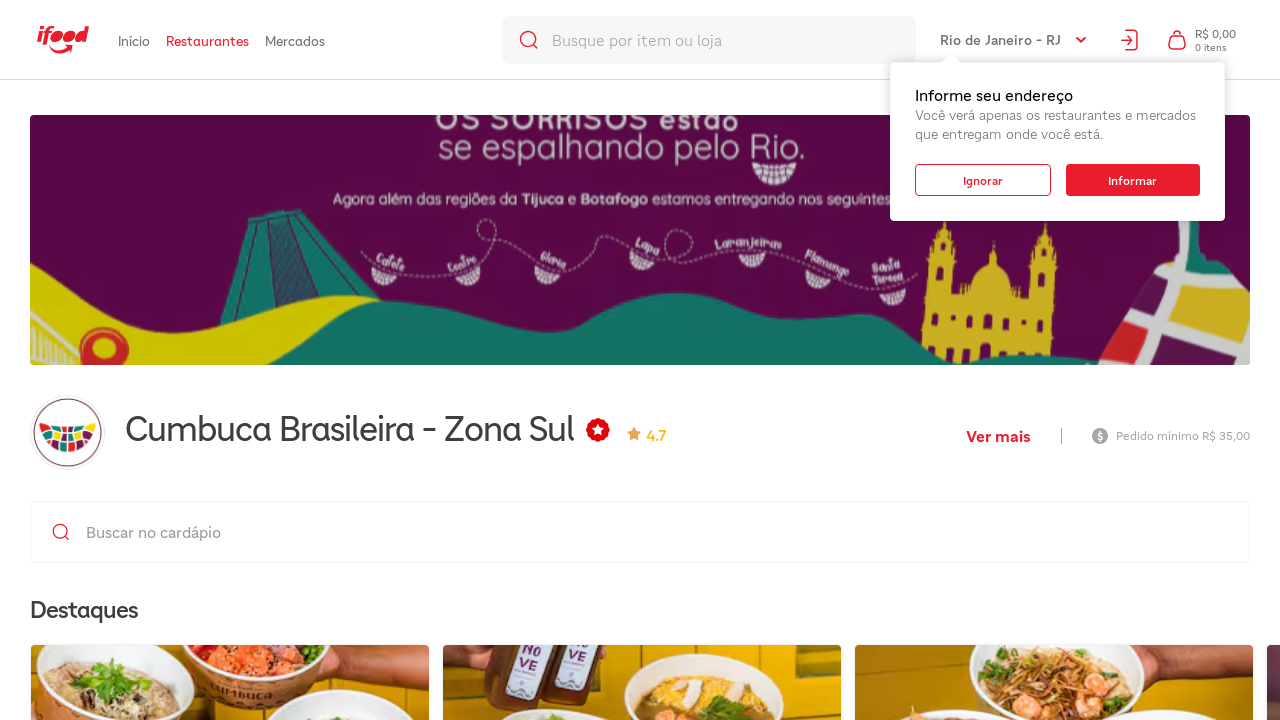

Product price element is visible
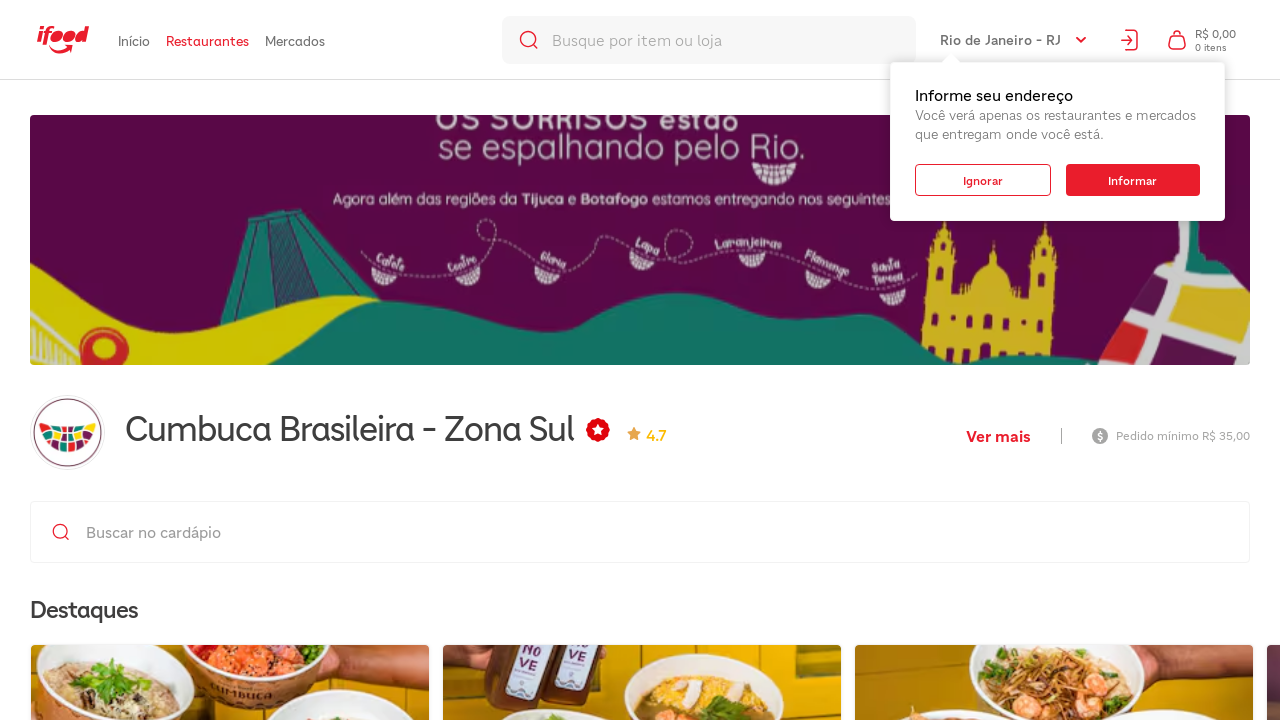

Verified that product cards are displayed on the page
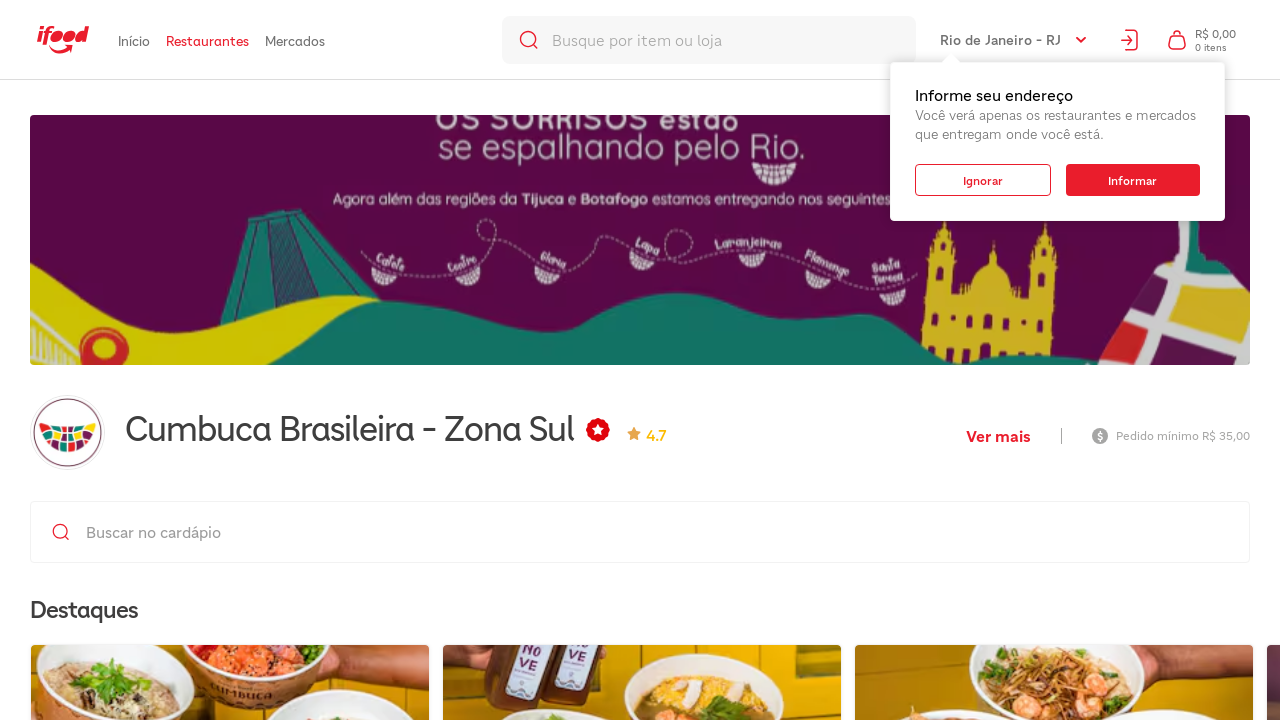

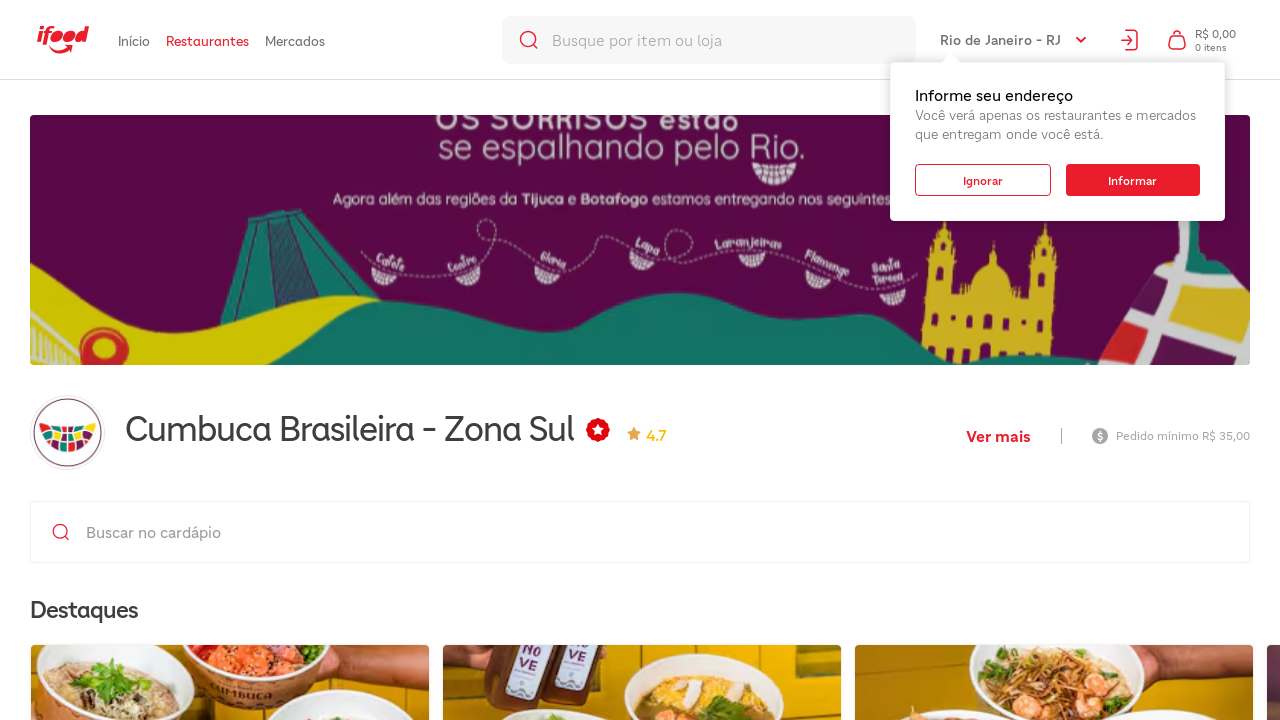